Clicks on each featured category link, captures the page title, navigates back, and verifies all category pages are accessible.

Starting URL: https://www.webstaurantstore.com/

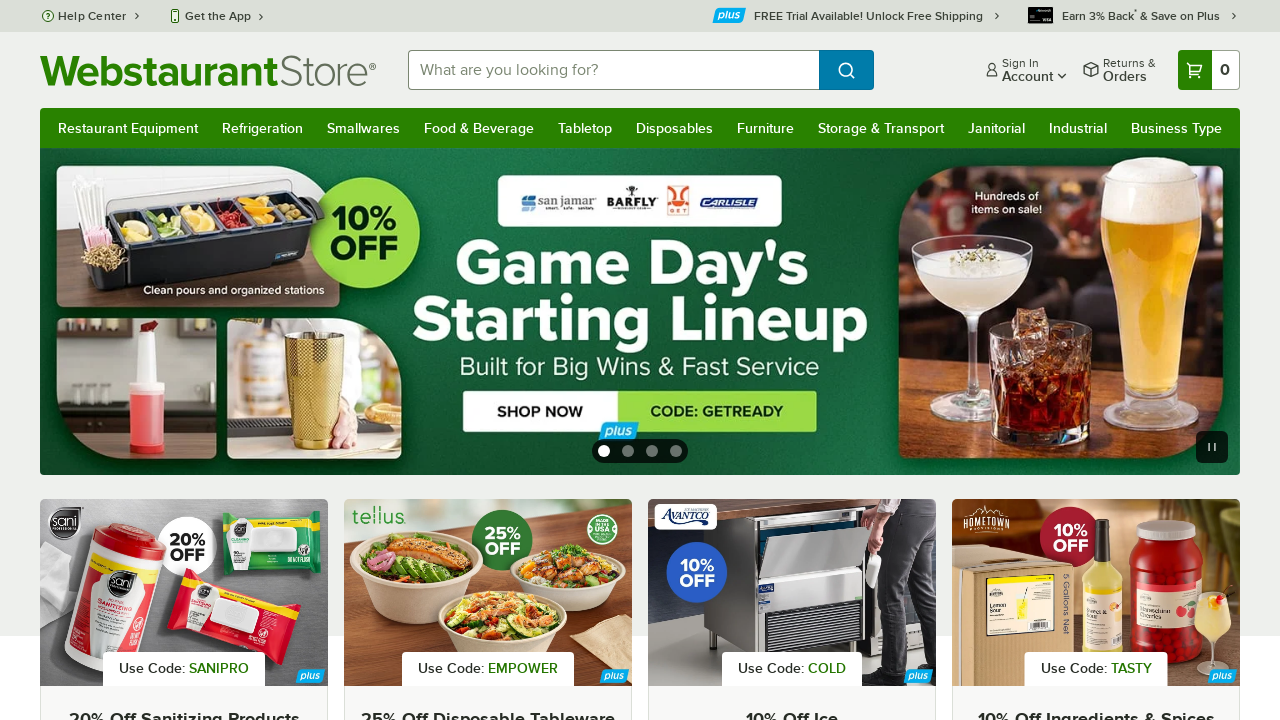

Featured categories selector loaded
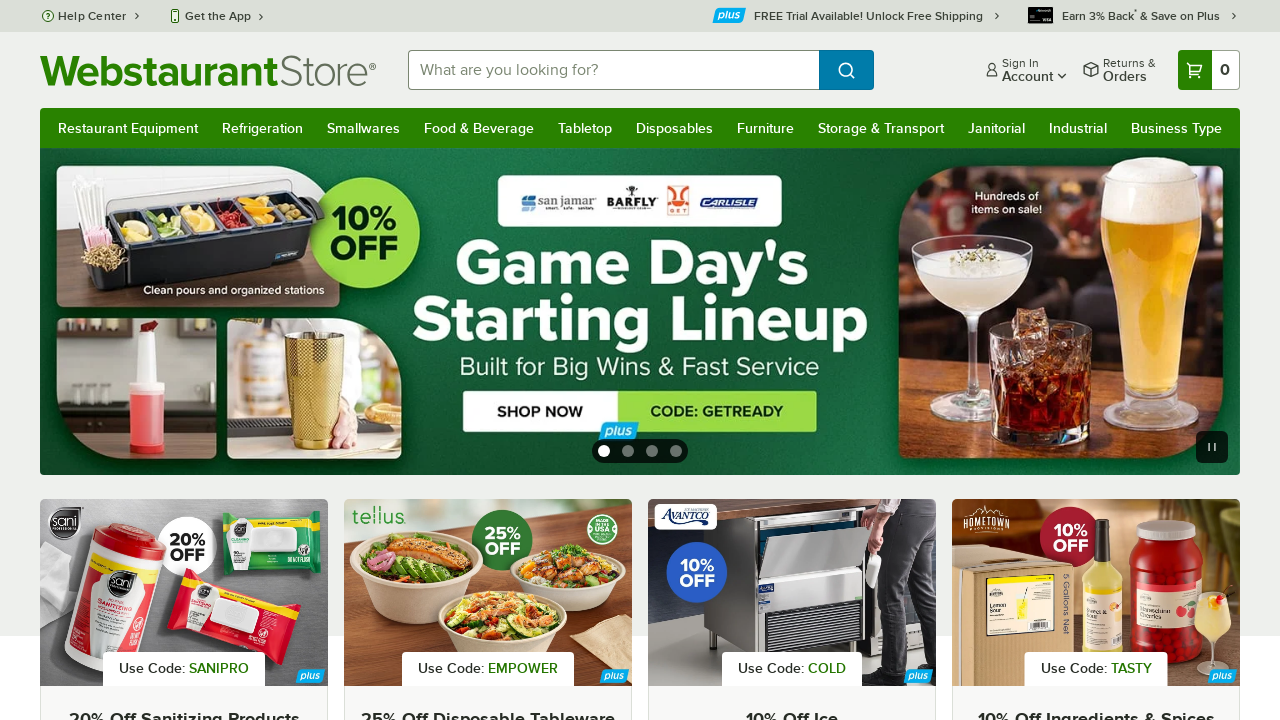

Found 18 featured category links
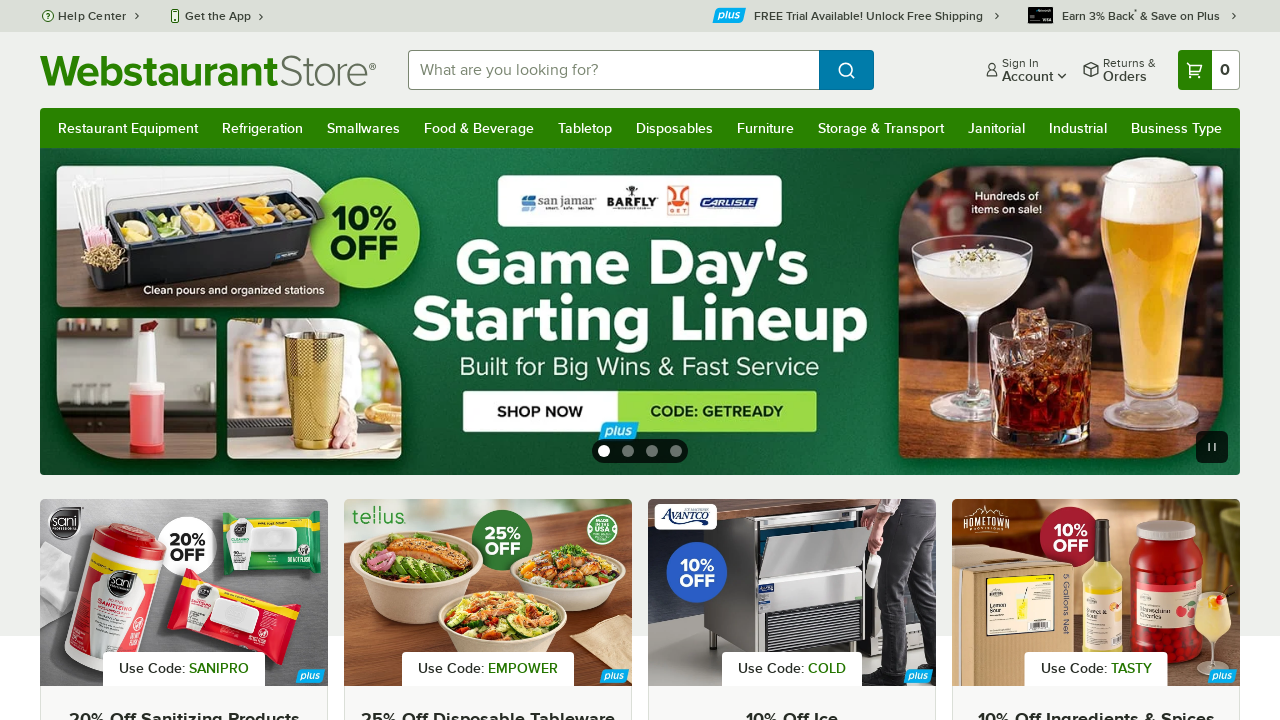

Clicked on category link 1 at (135, 361) on li.text-center.mb-8.group >> nth=0
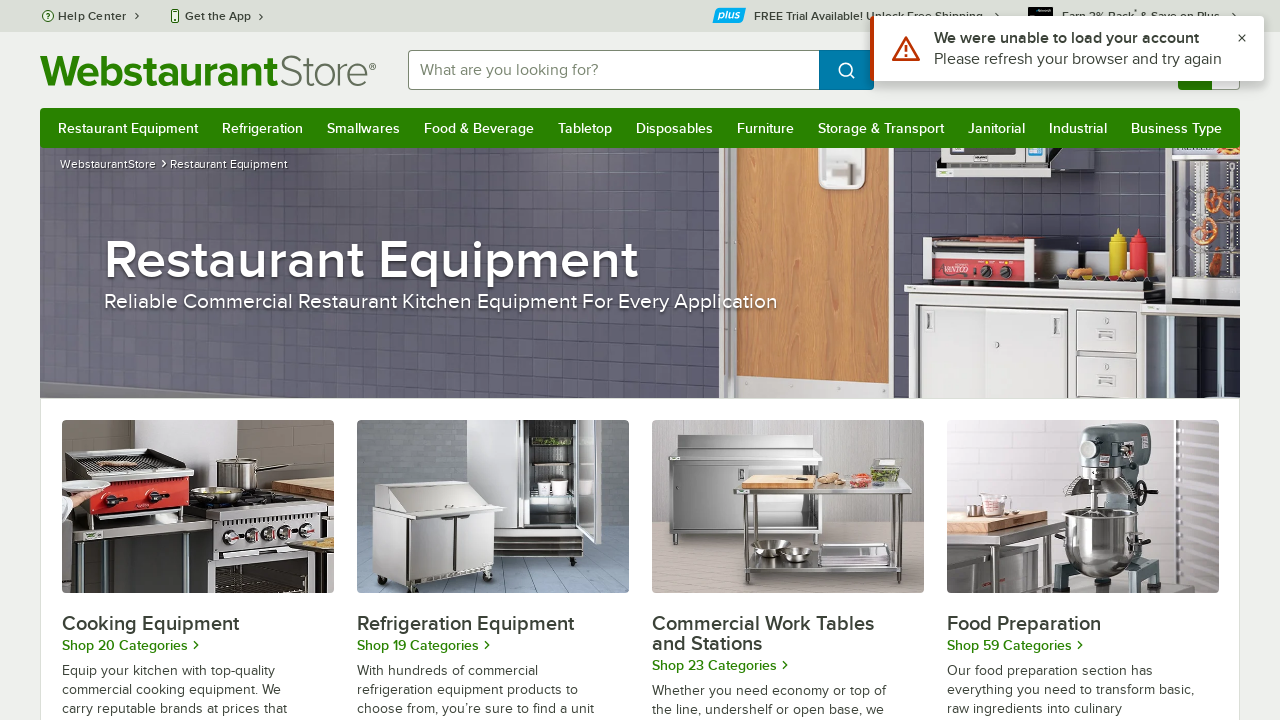

Category page 1 loaded
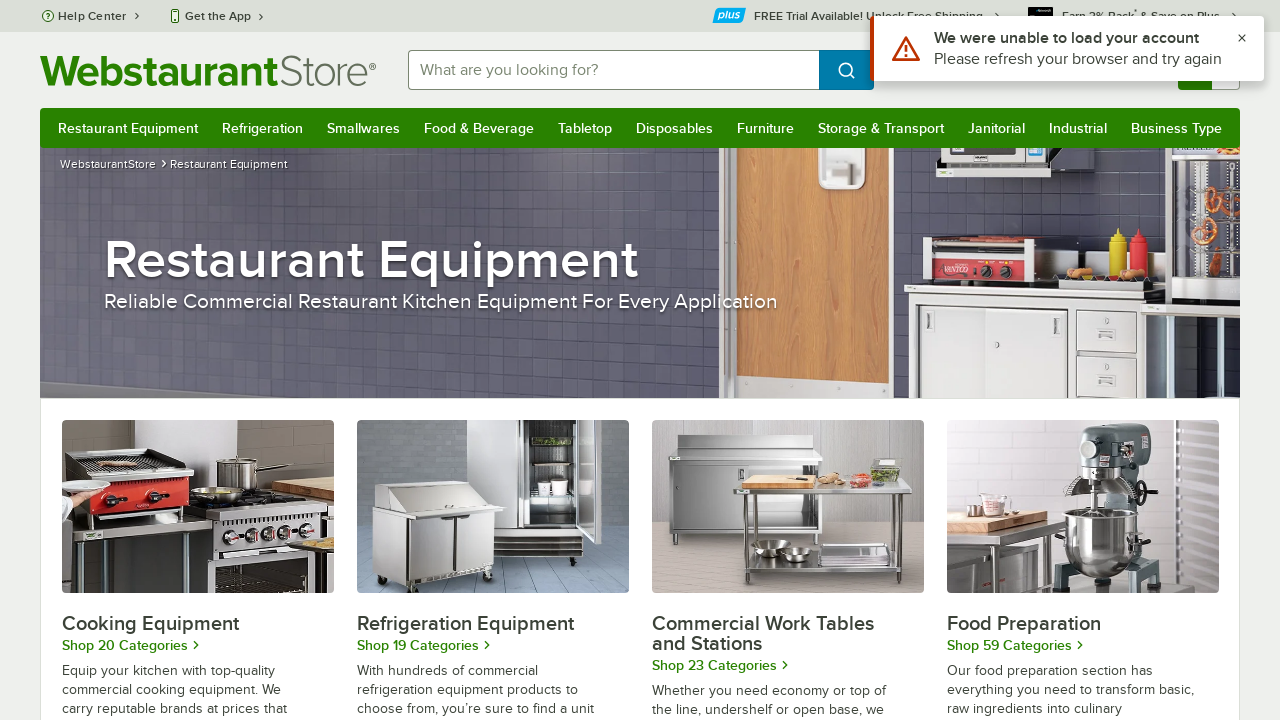

Captured page title: Commercial Restaurant Equipment - WebstaurantStore
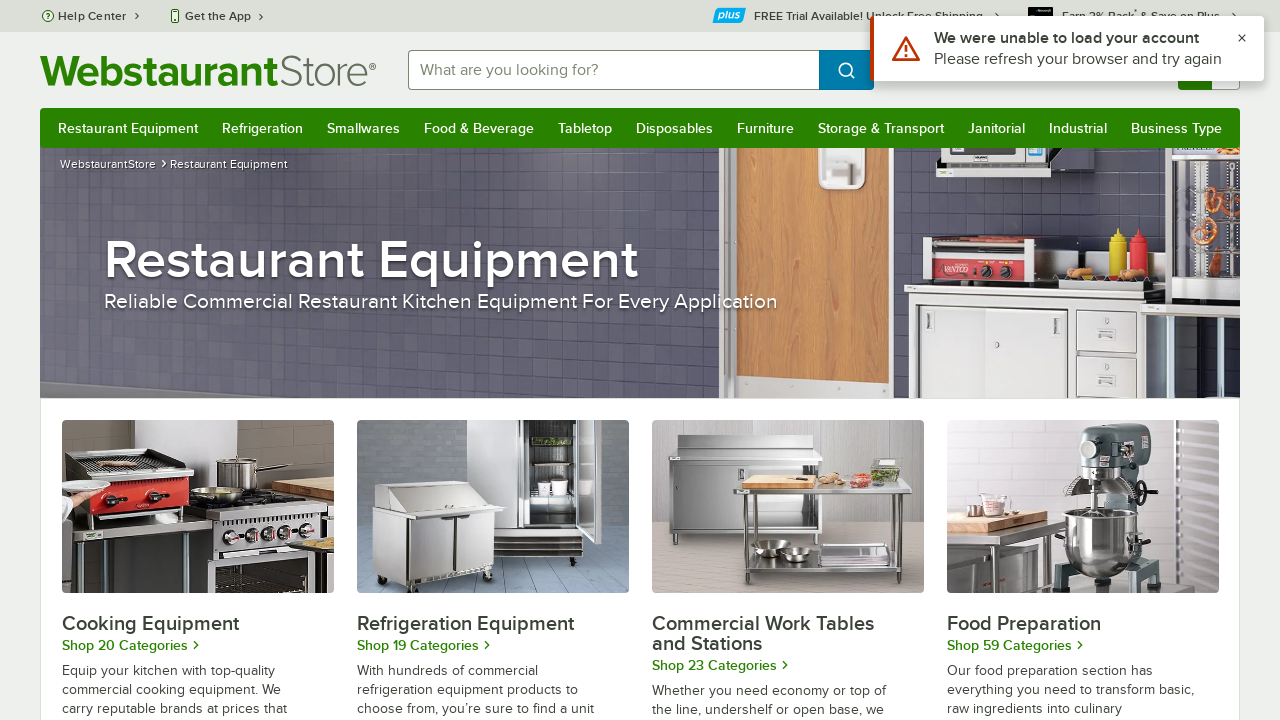

Navigated back to previous page
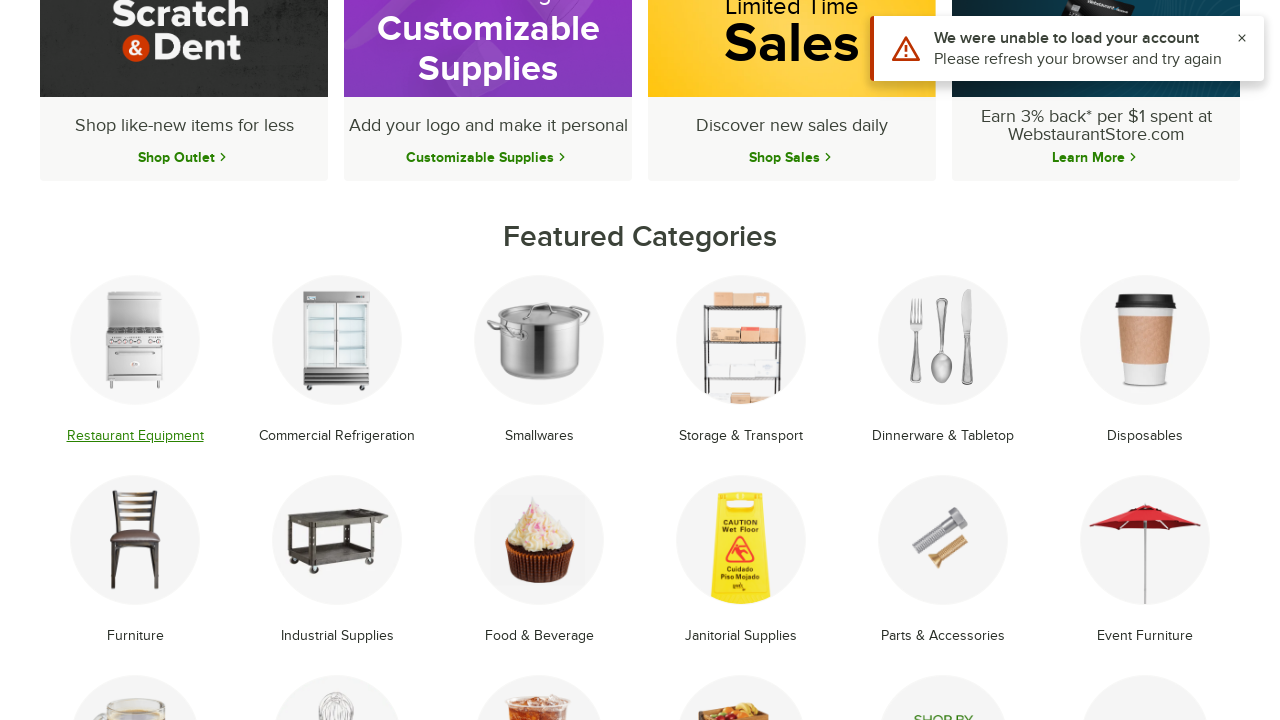

Reloaded homepage
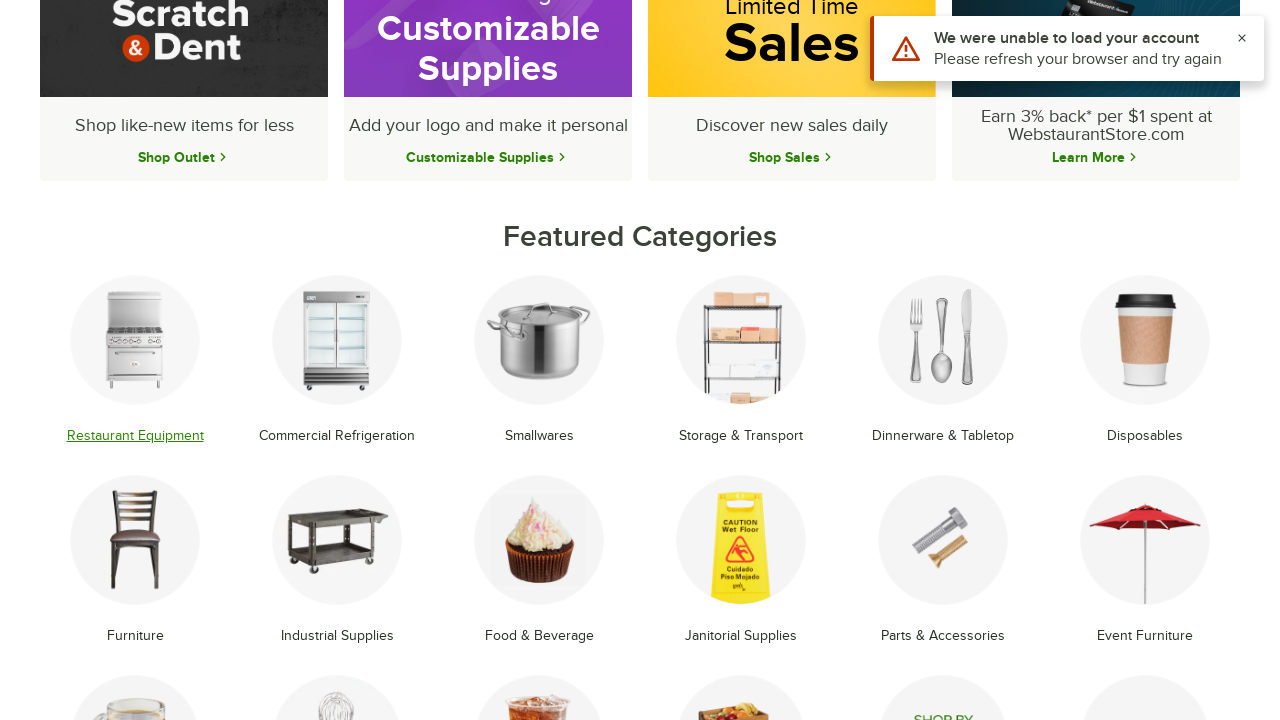

Featured categories selector loaded again
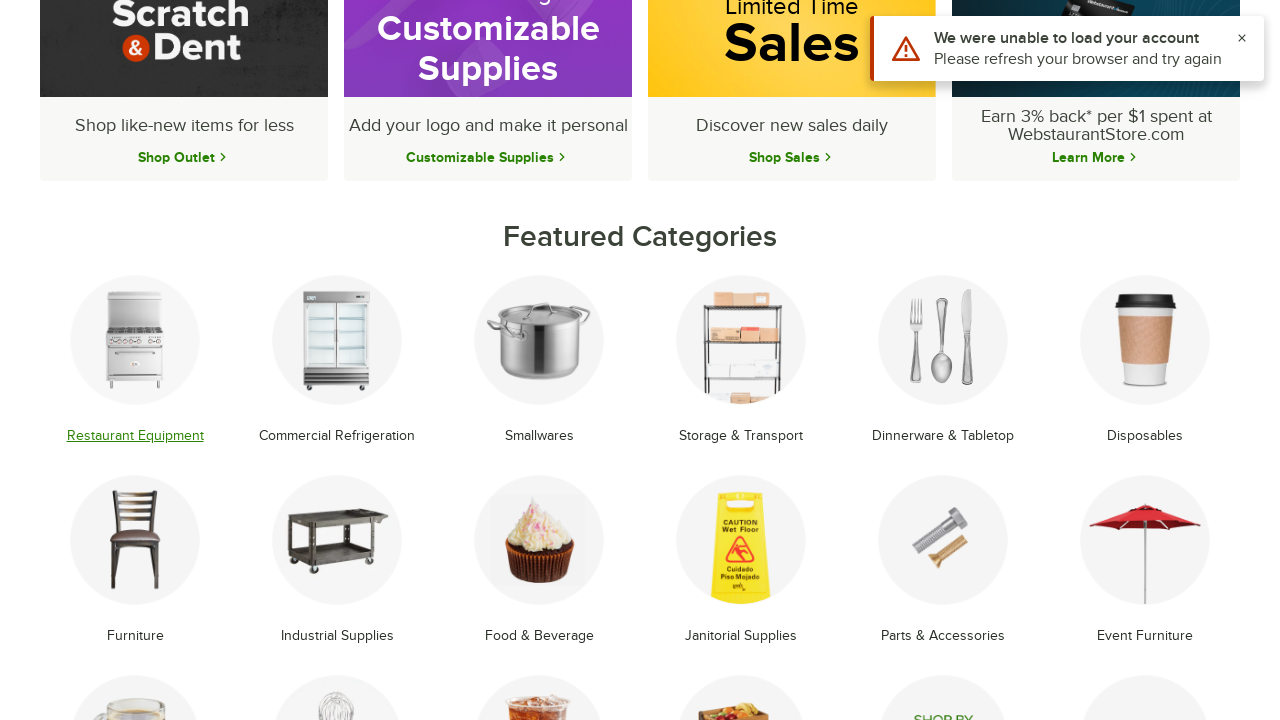

Clicked on category link 2 at (337, 361) on li.text-center.mb-8.group >> nth=1
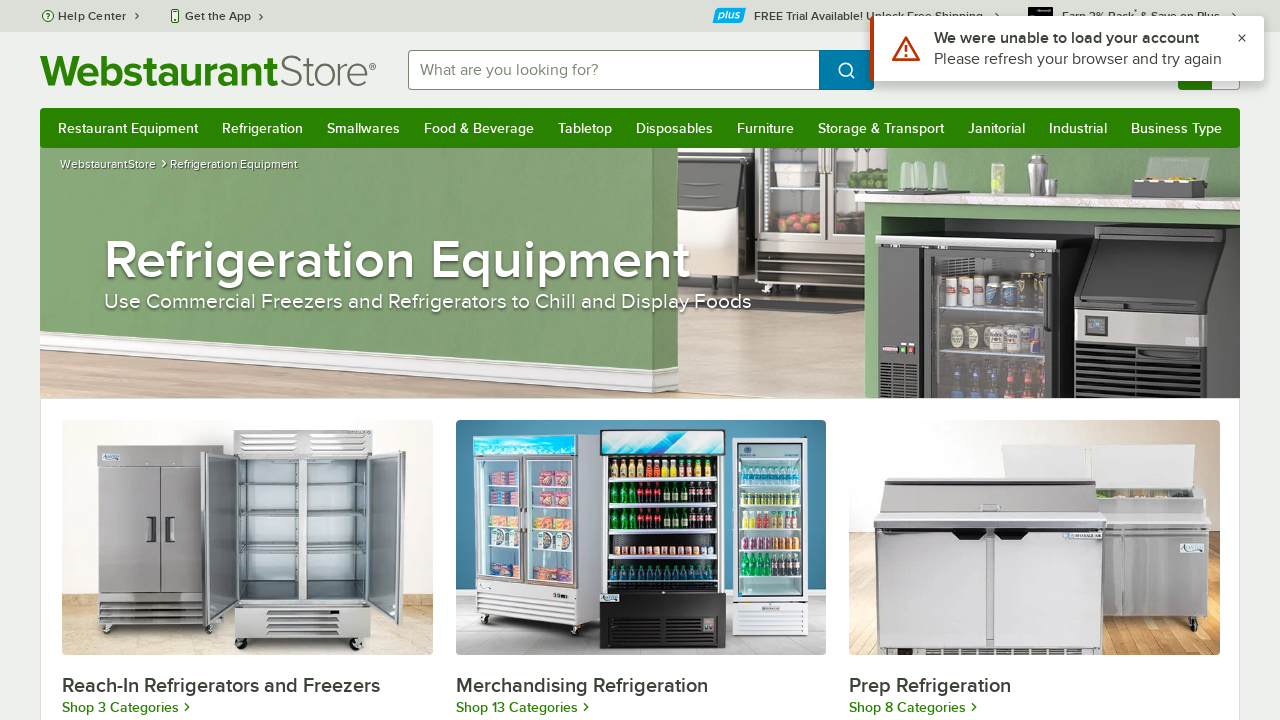

Category page 2 loaded
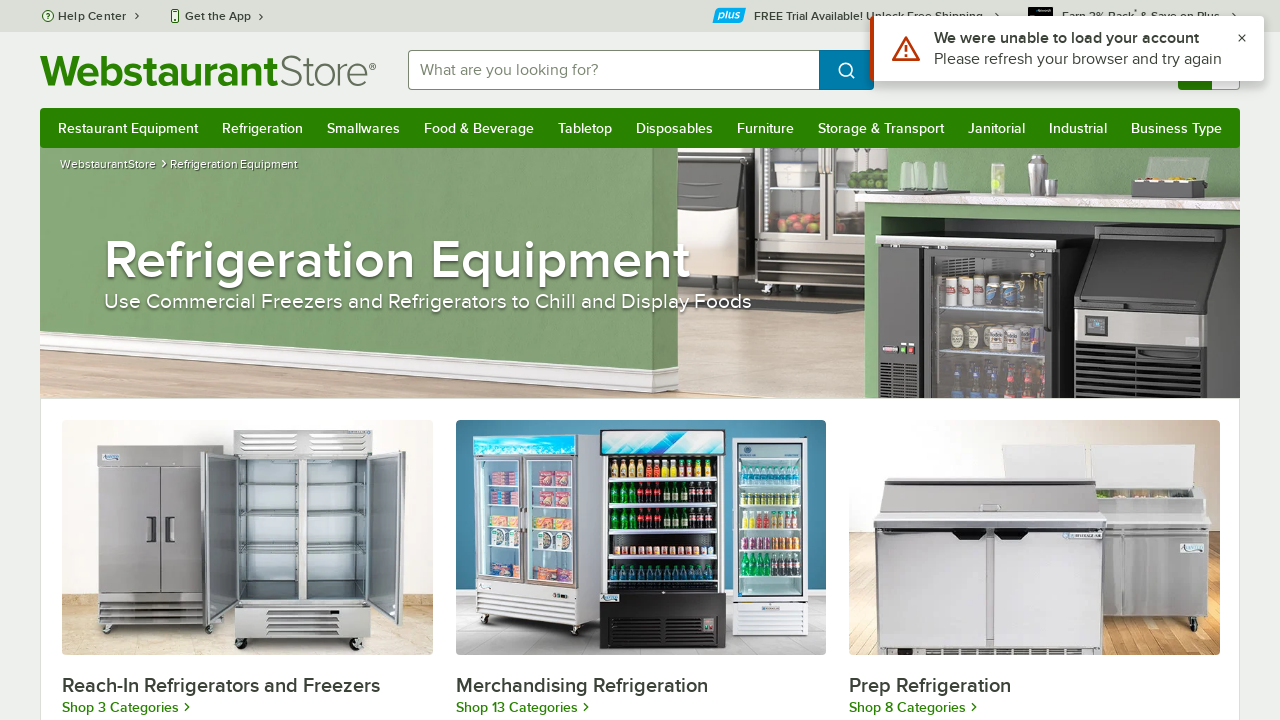

Captured page title: Commercial Refrigerators & Freezer Units - WebstaurantStore
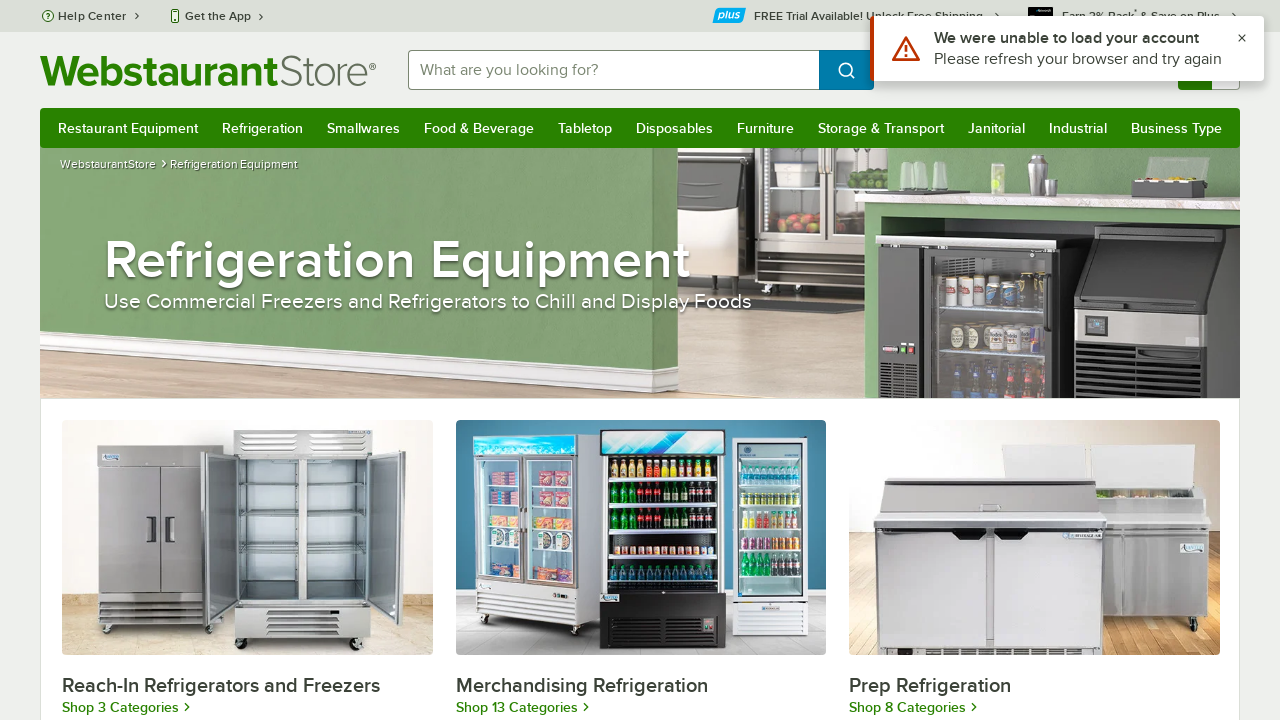

Navigated back to previous page
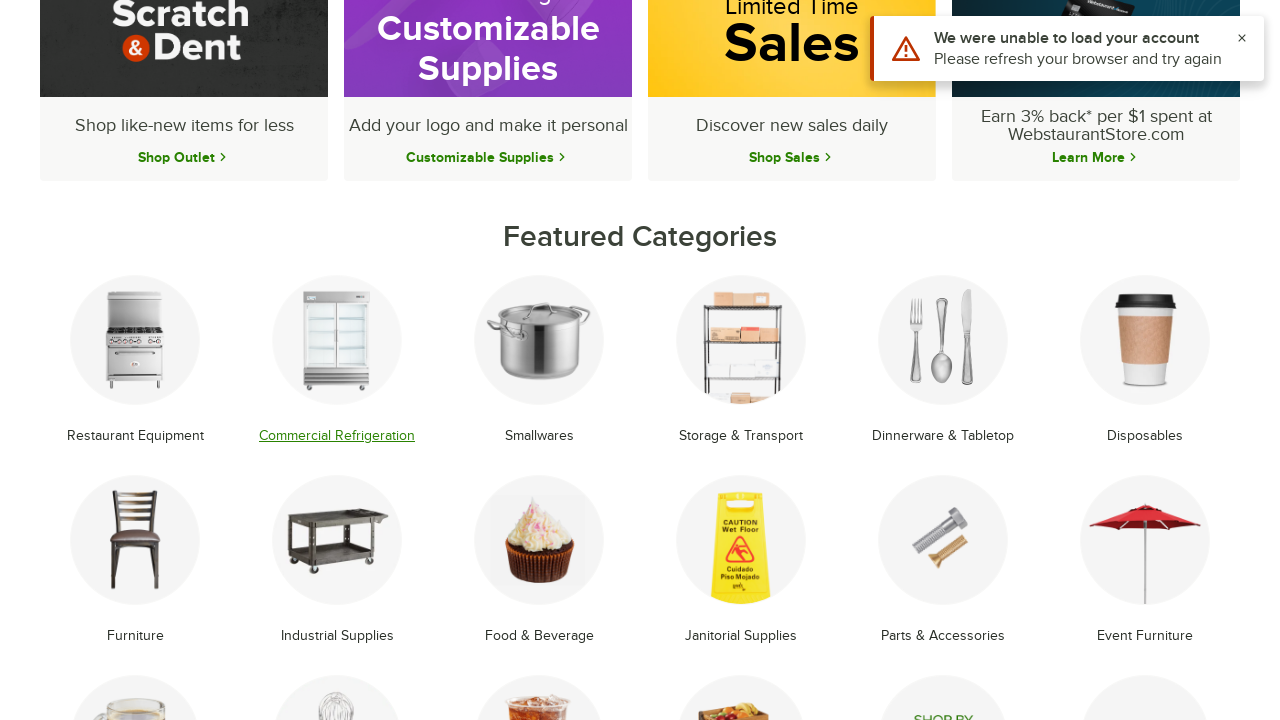

Reloaded homepage
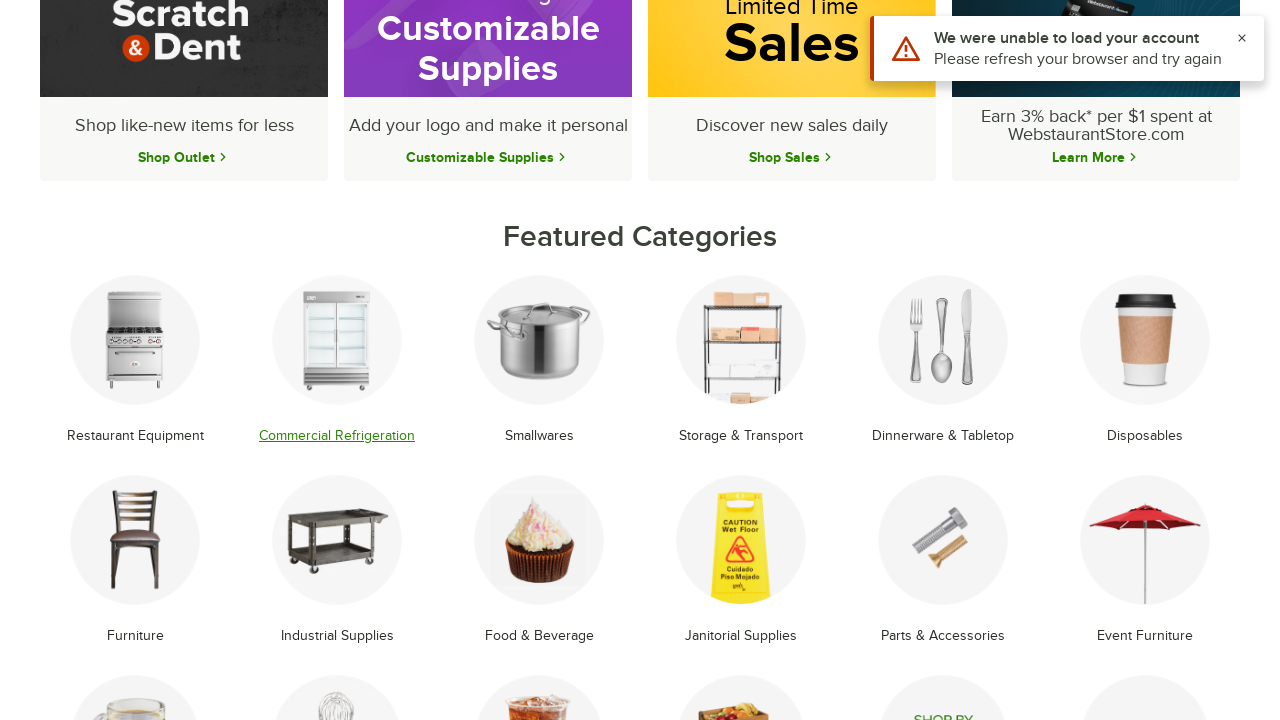

Featured categories selector loaded again
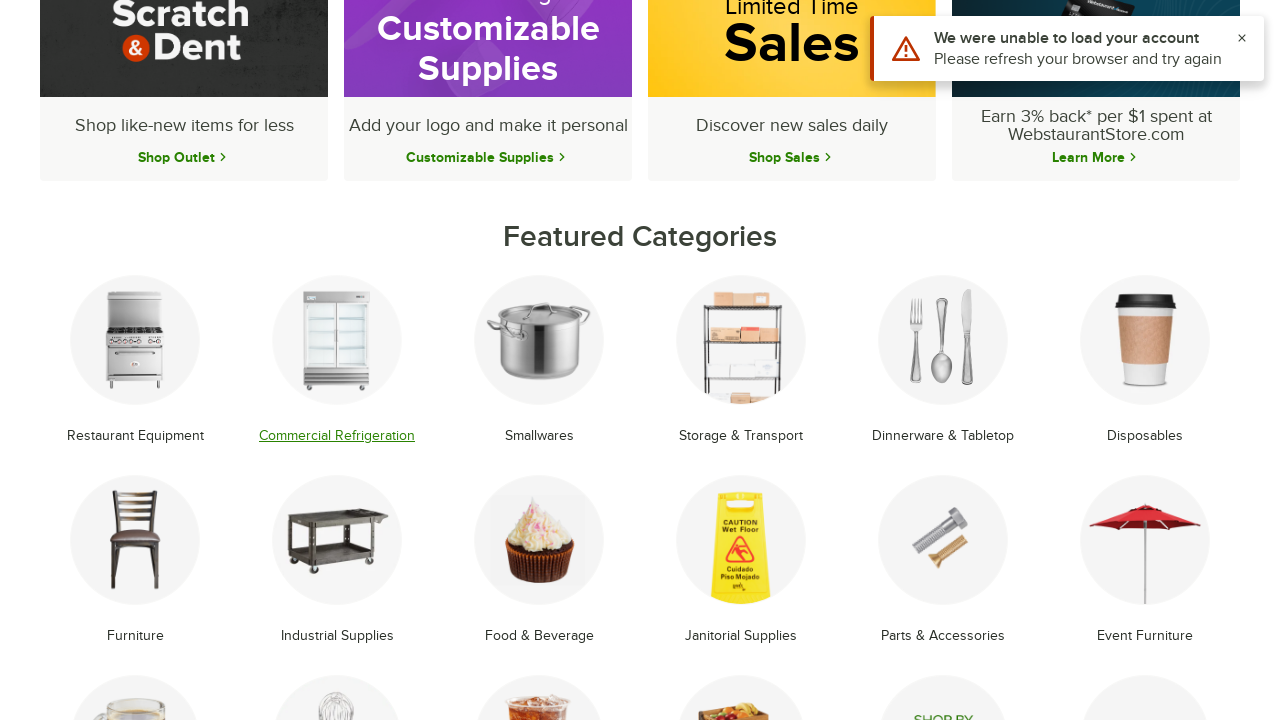

Clicked on category link 3 at (539, 361) on li.text-center.mb-8.group >> nth=2
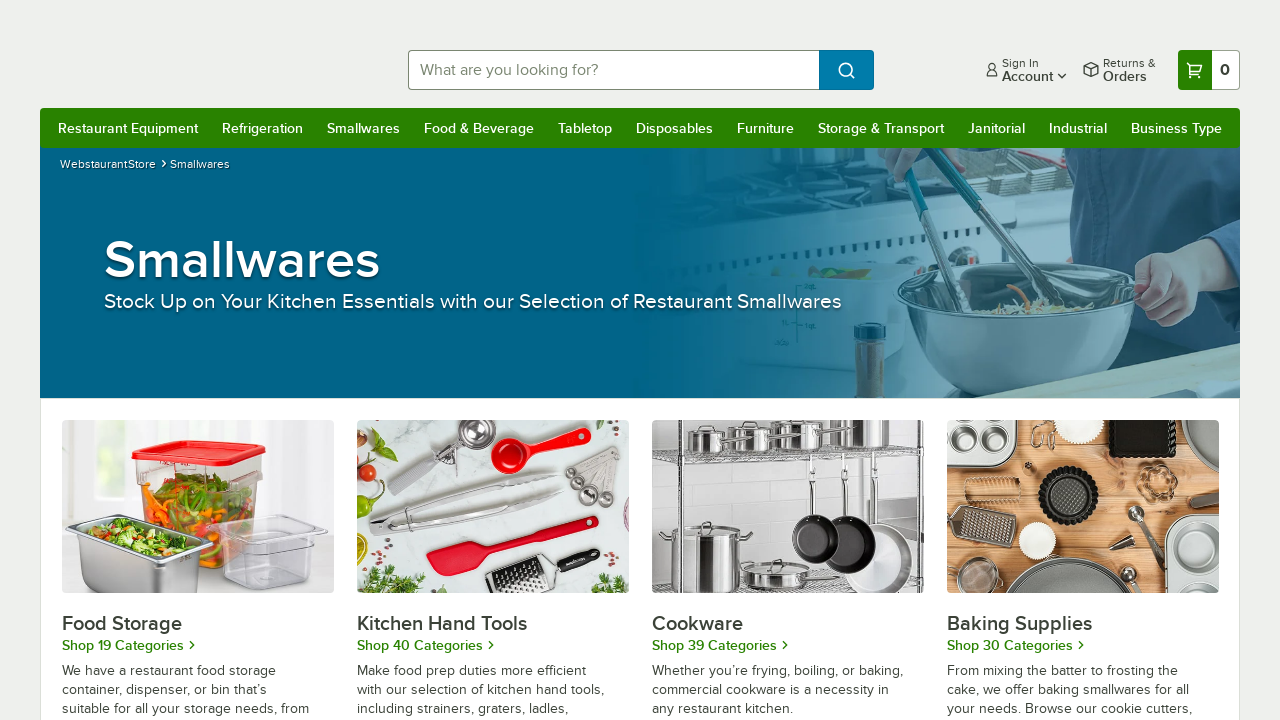

Category page 3 loaded
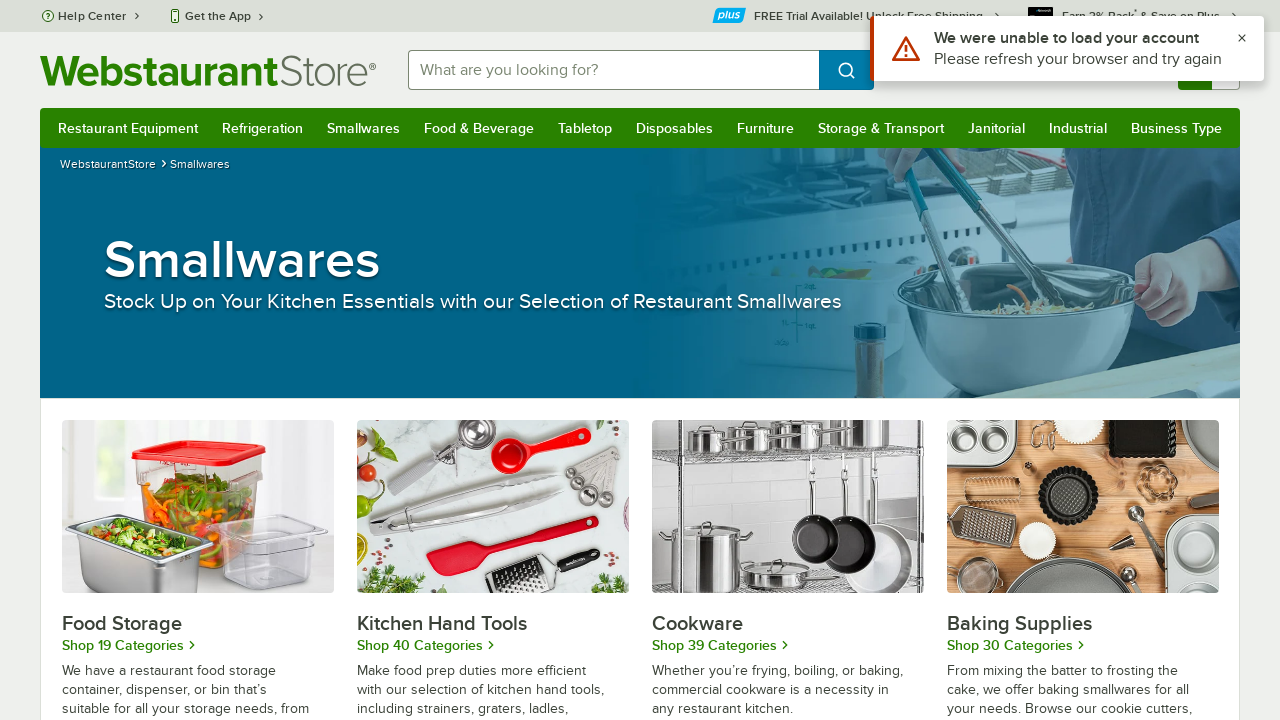

Captured page title: Smallwares: Cooking Tools & Supplies | WebstaurantStore
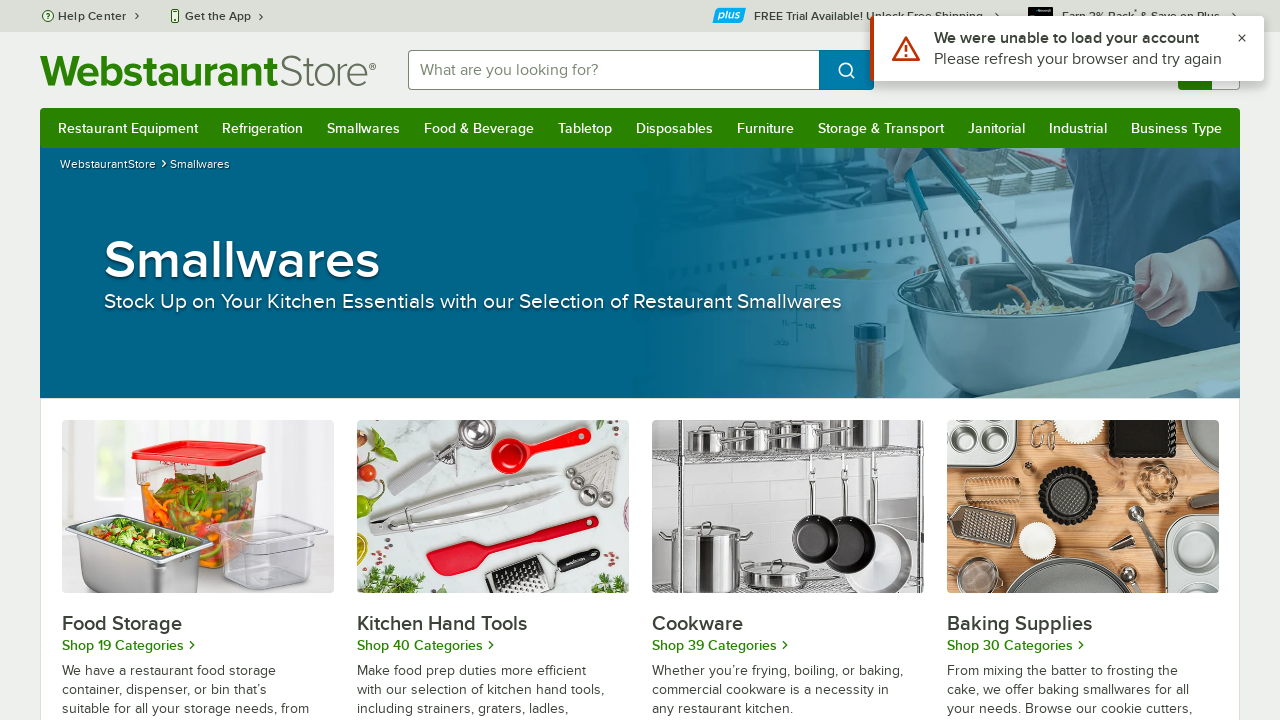

Navigated back to previous page
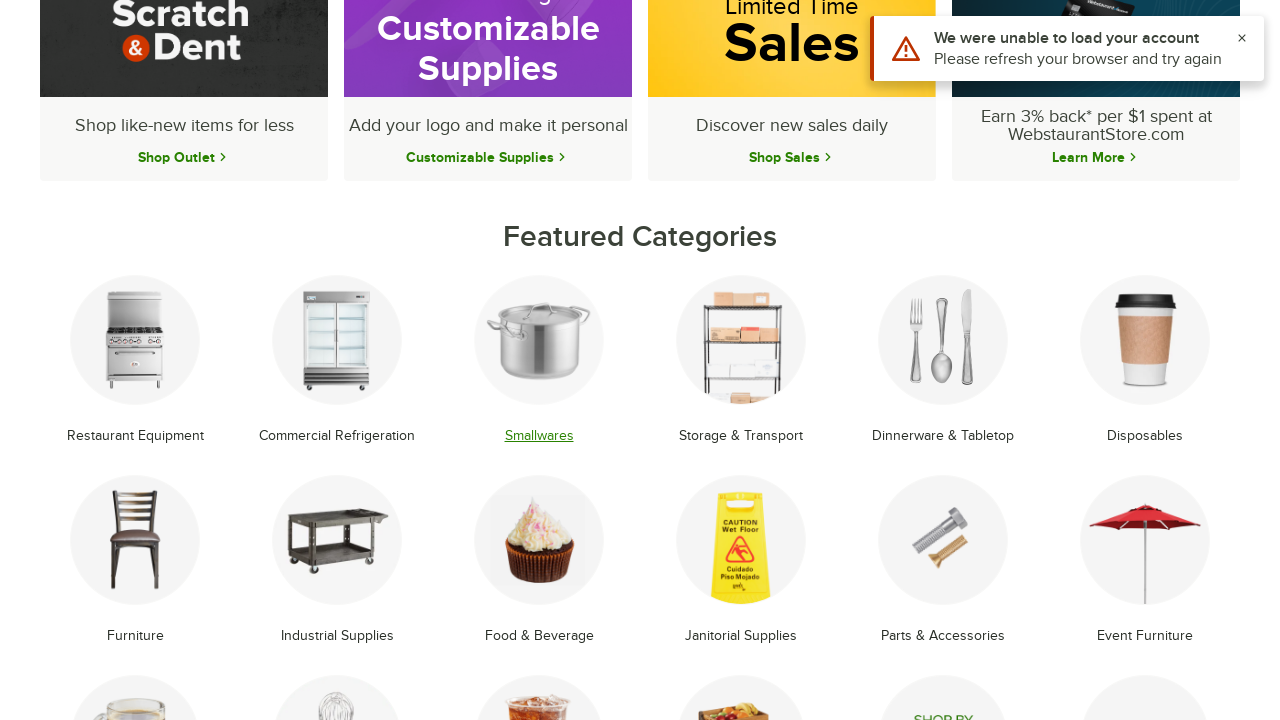

Reloaded homepage
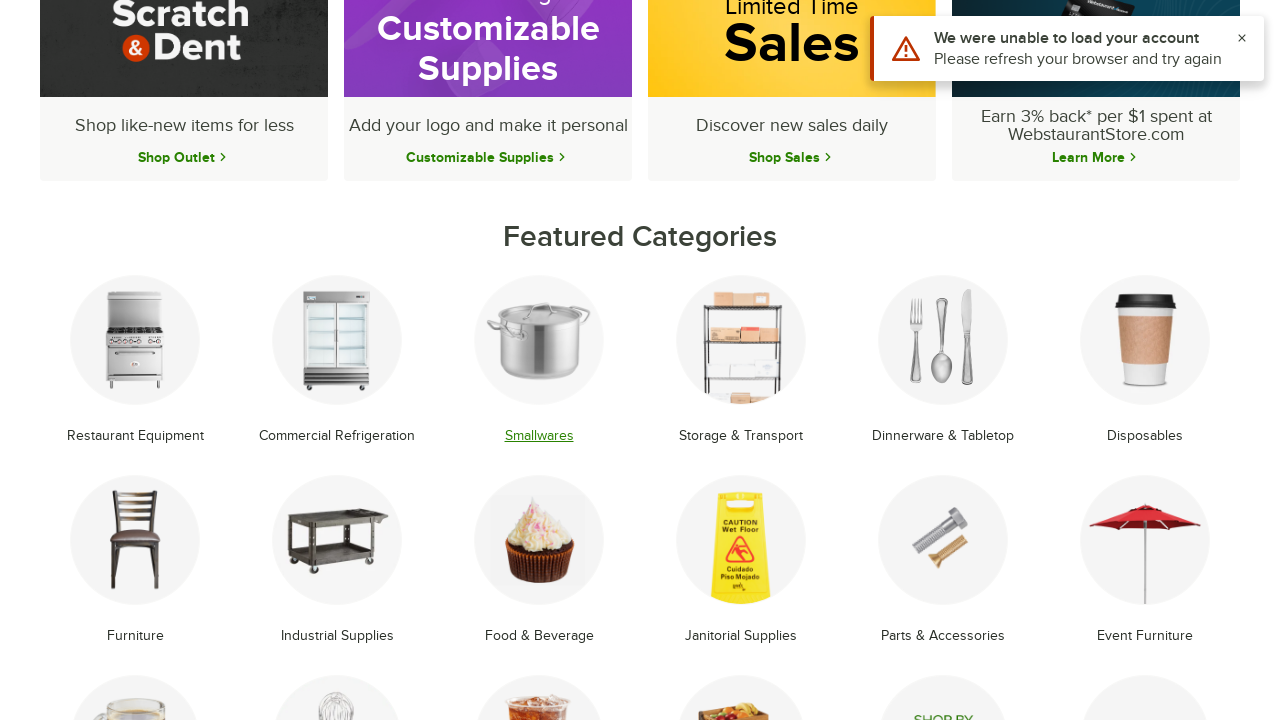

Featured categories selector loaded again
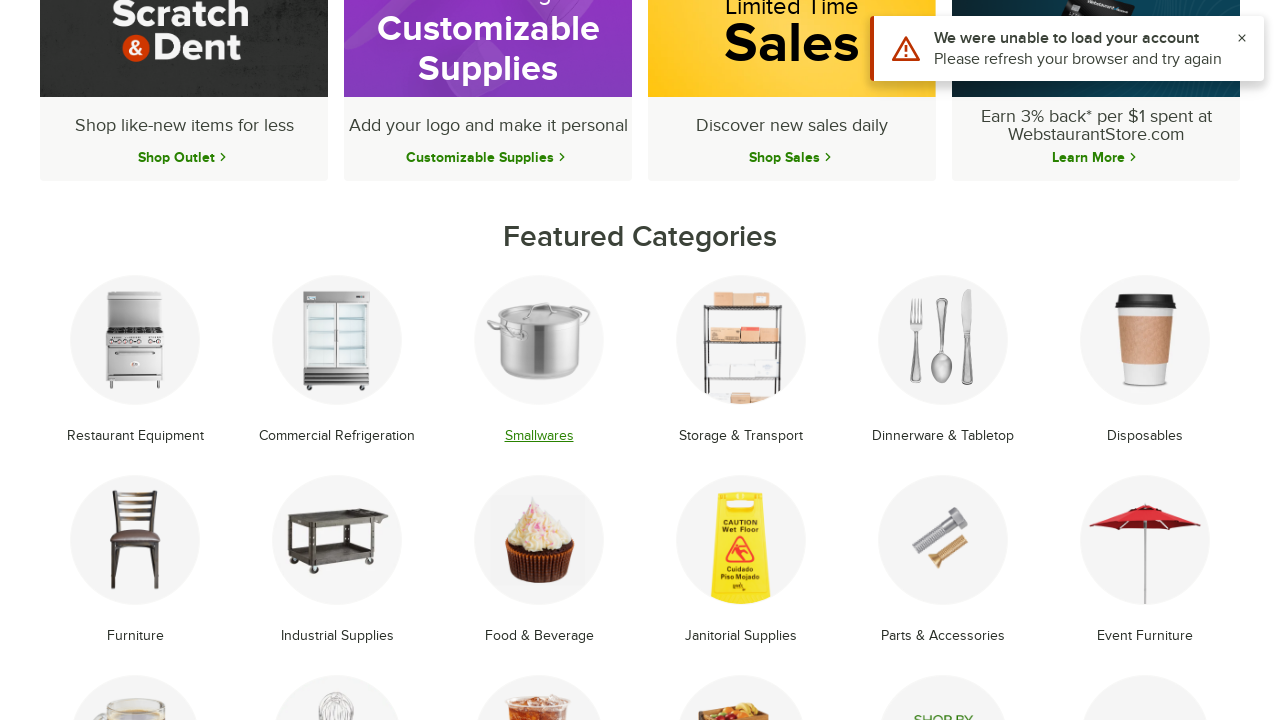

Clicked on category link 4 at (741, 361) on li.text-center.mb-8.group >> nth=3
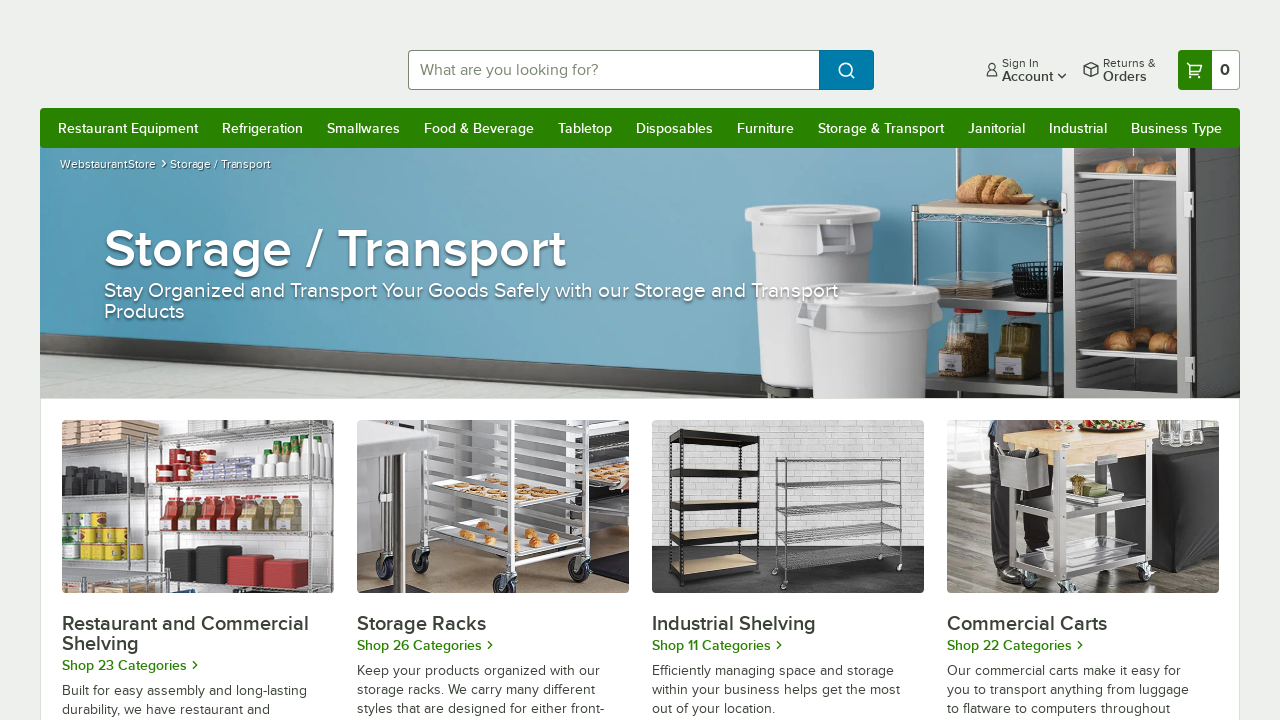

Category page 4 loaded
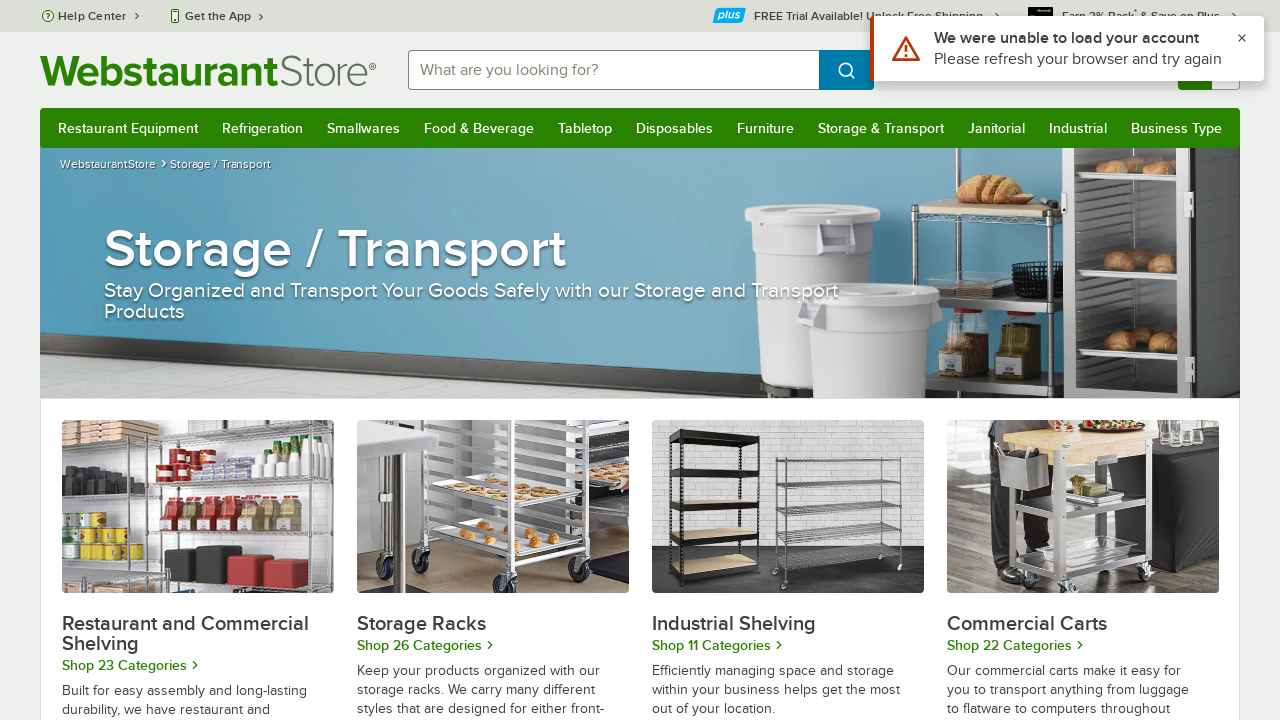

Captured page title: Restaurant Storage: Shelving, Food Storage, & More
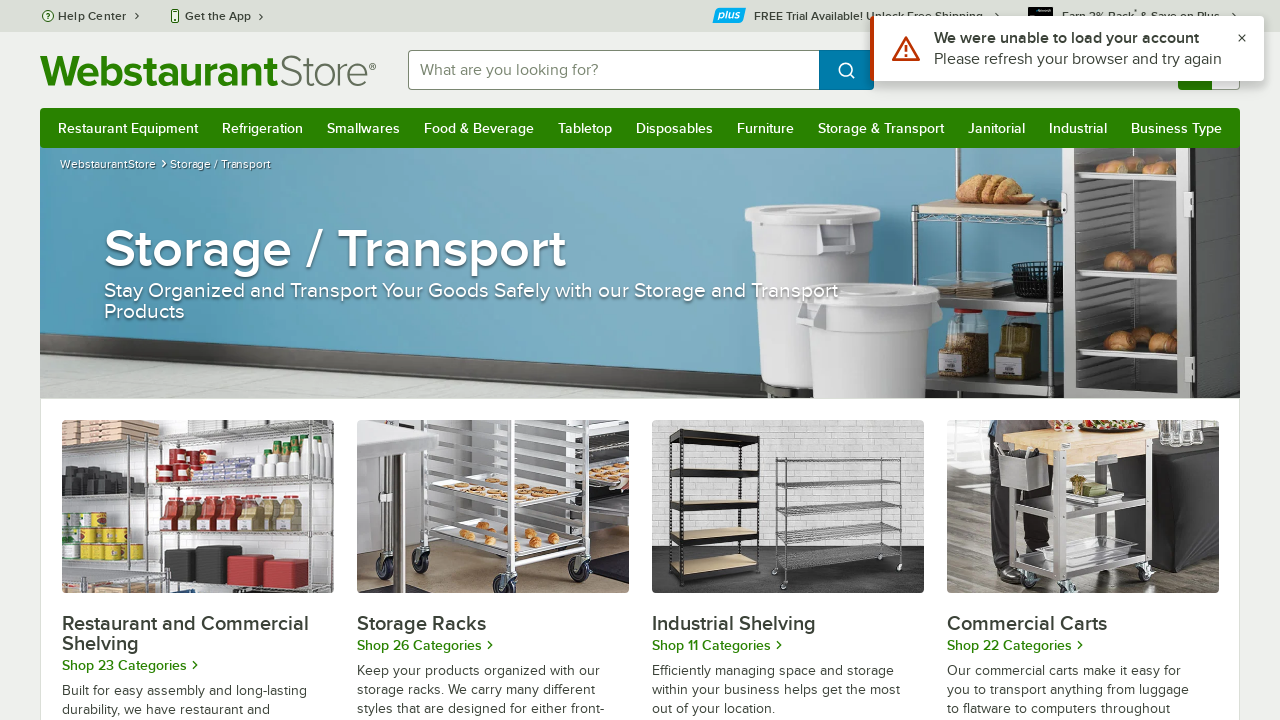

Navigated back to previous page
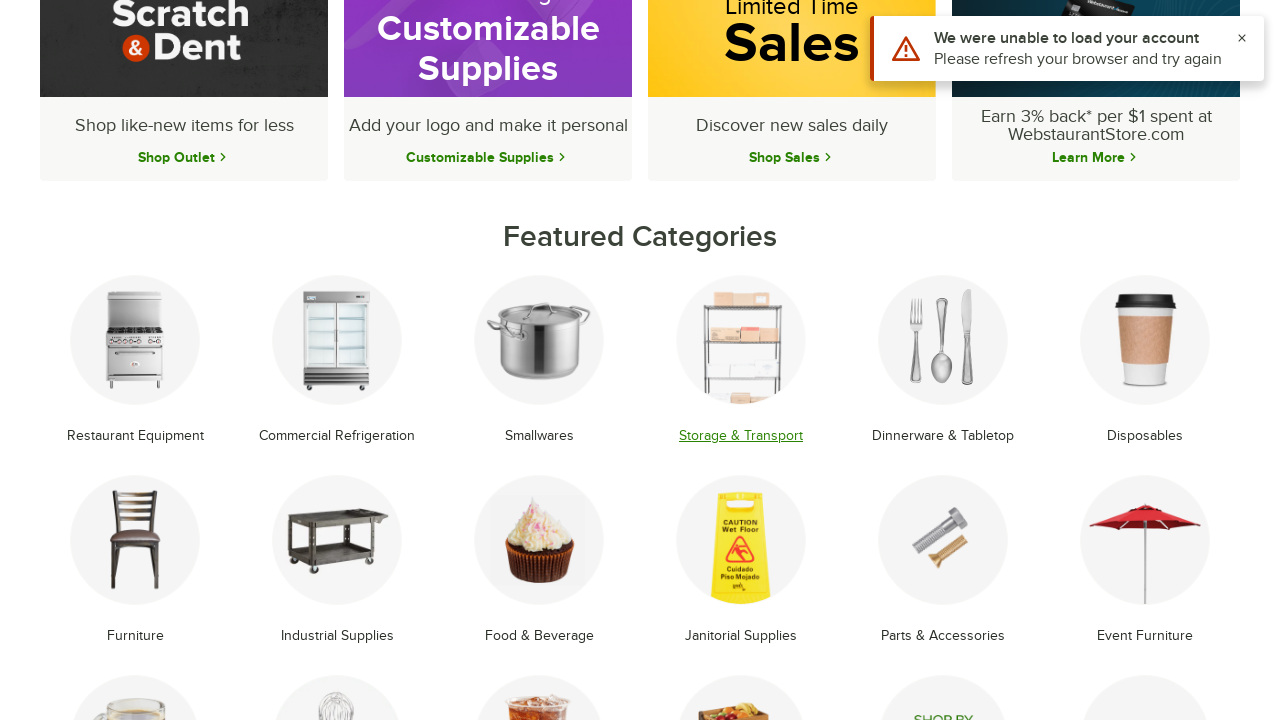

Reloaded homepage
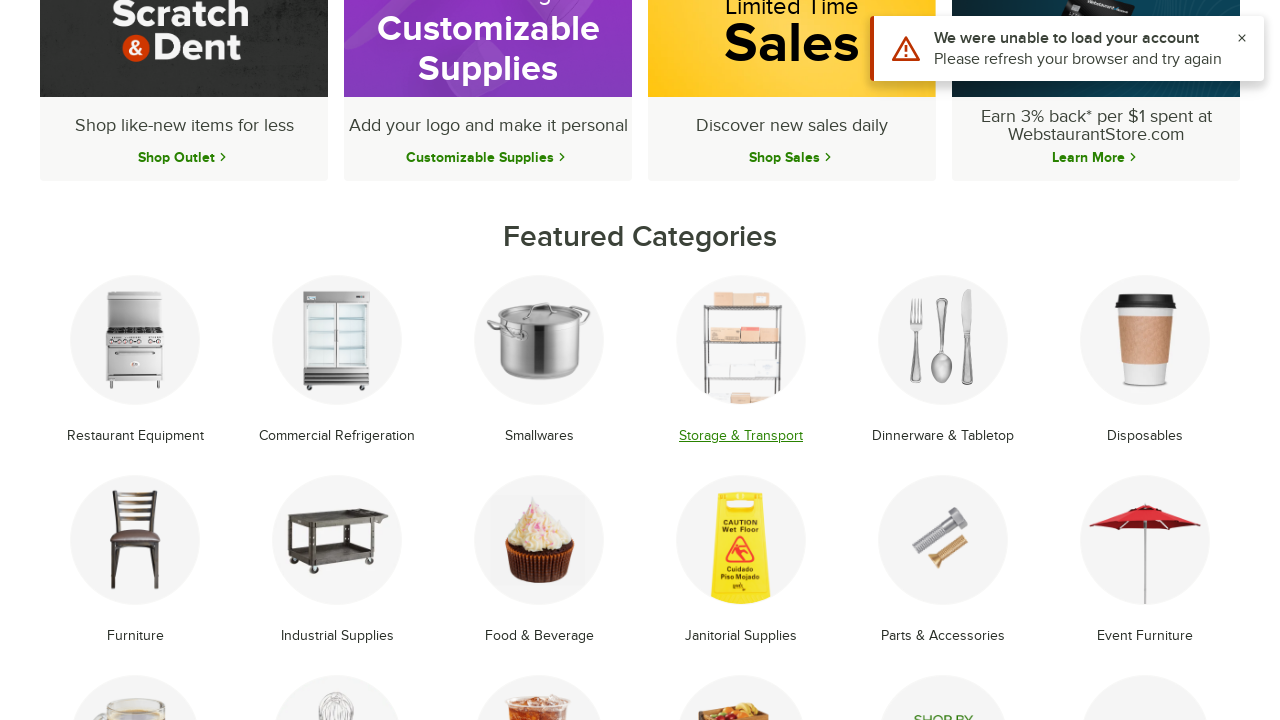

Featured categories selector loaded again
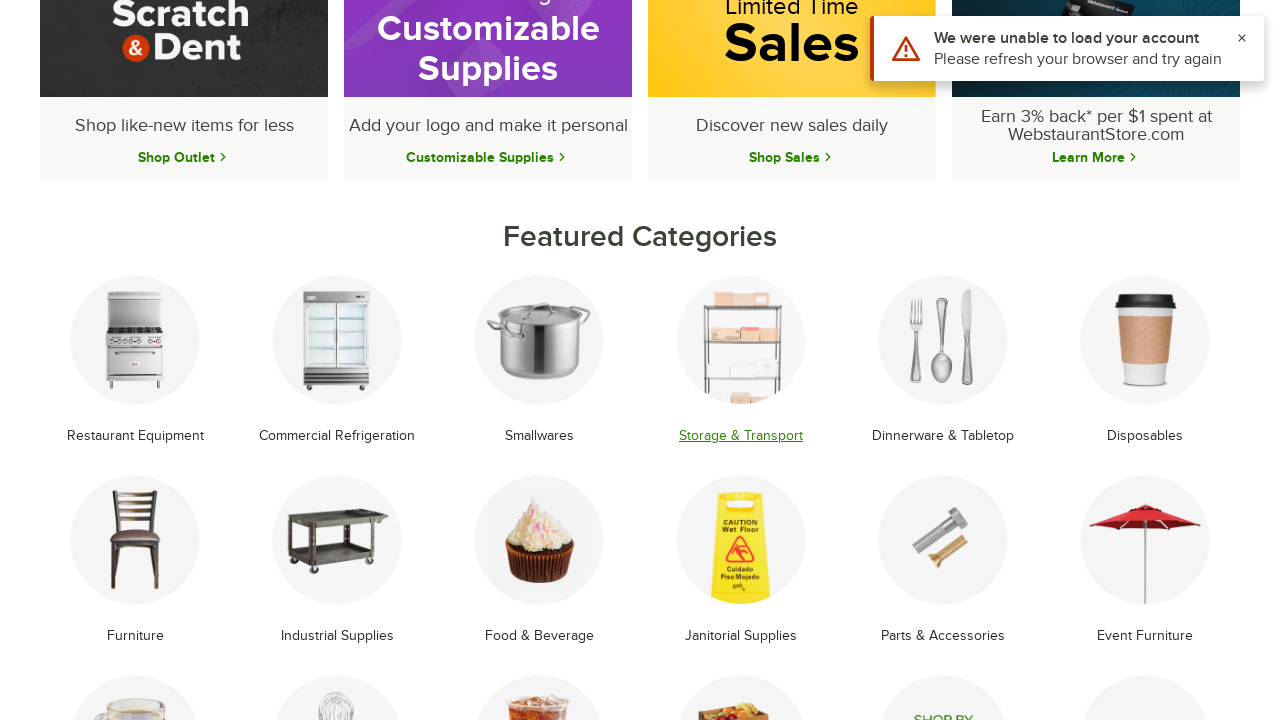

Clicked on category link 5 at (943, 361) on li.text-center.mb-8.group >> nth=4
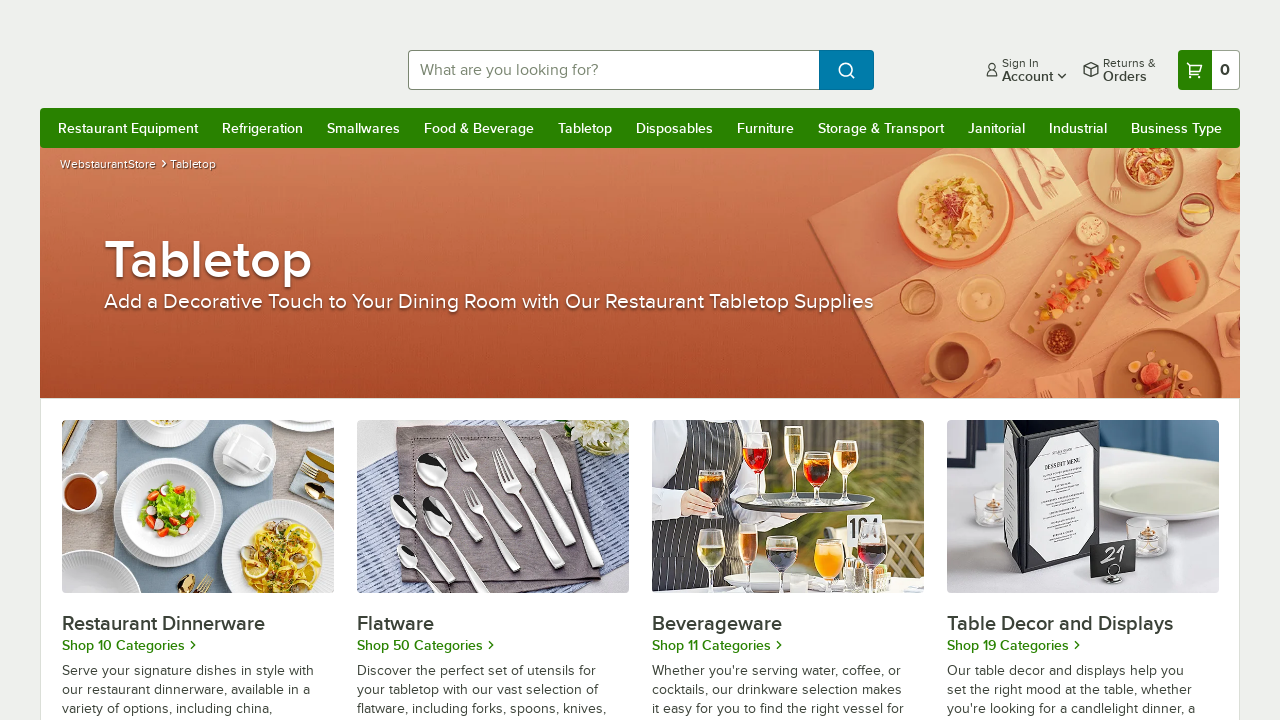

Category page 5 loaded
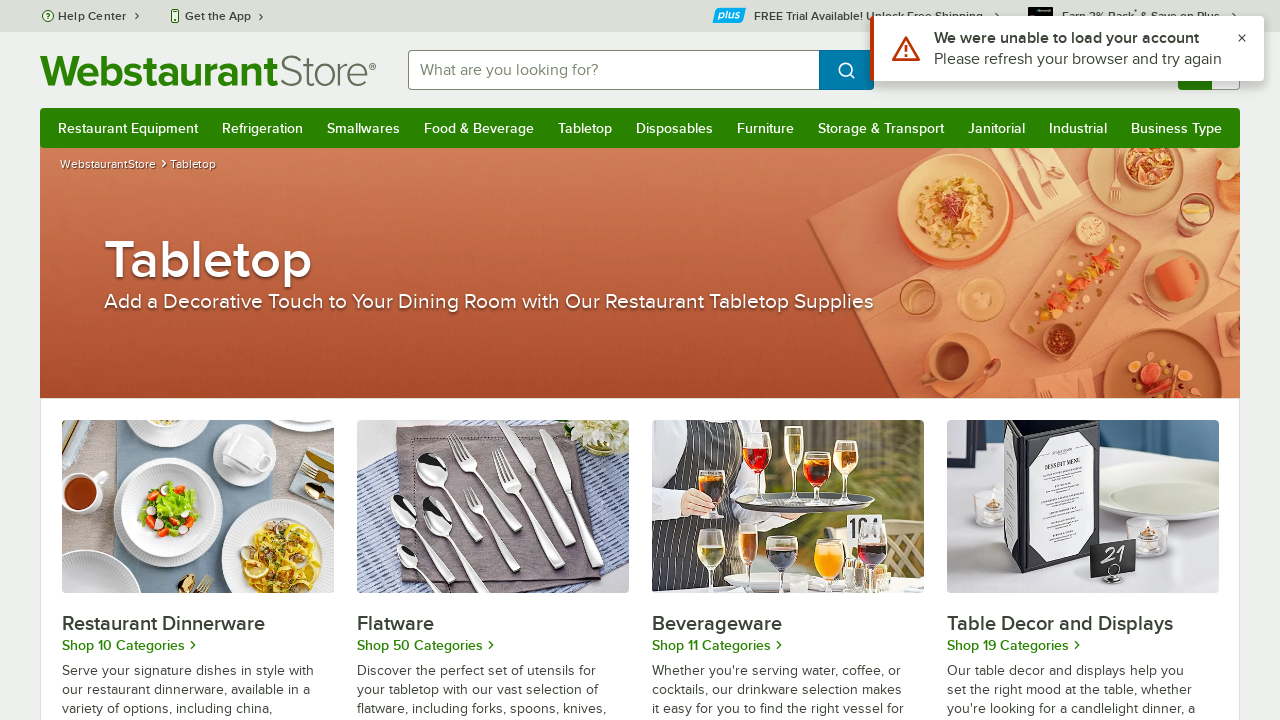

Captured page title: Restaurant Serveware: Dinnerware, Décor, & Accessories
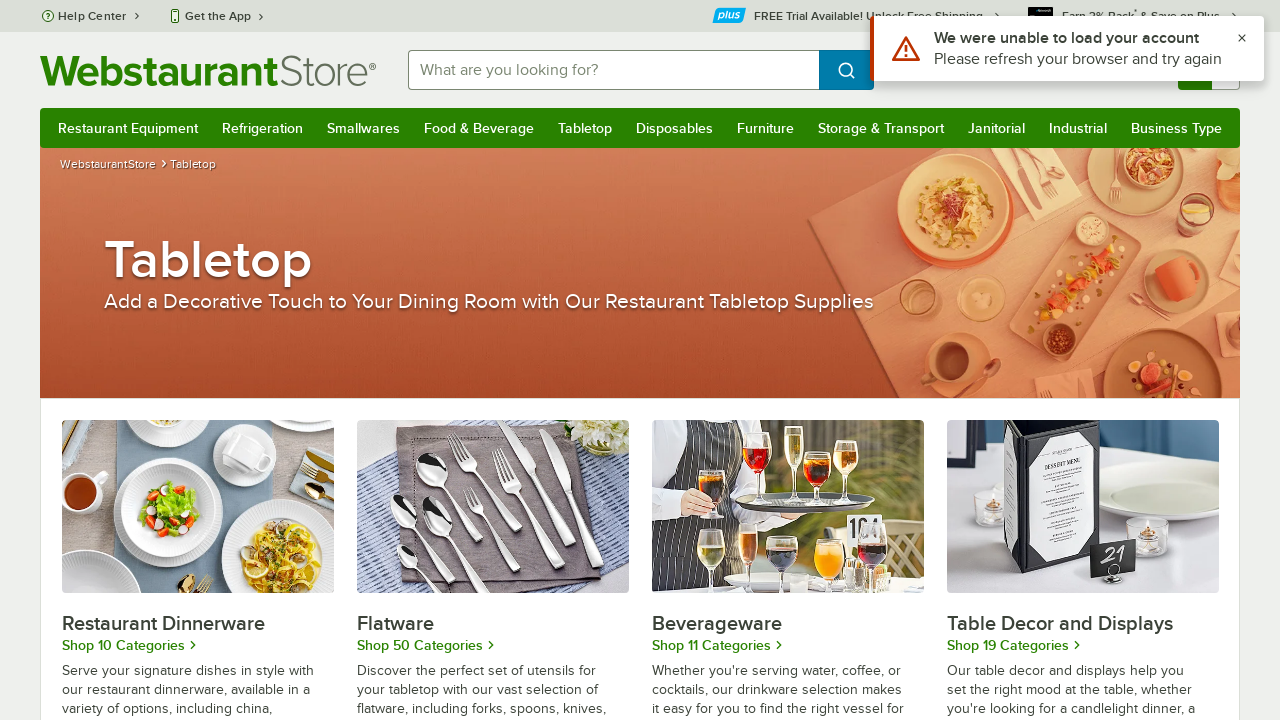

Navigated back to previous page
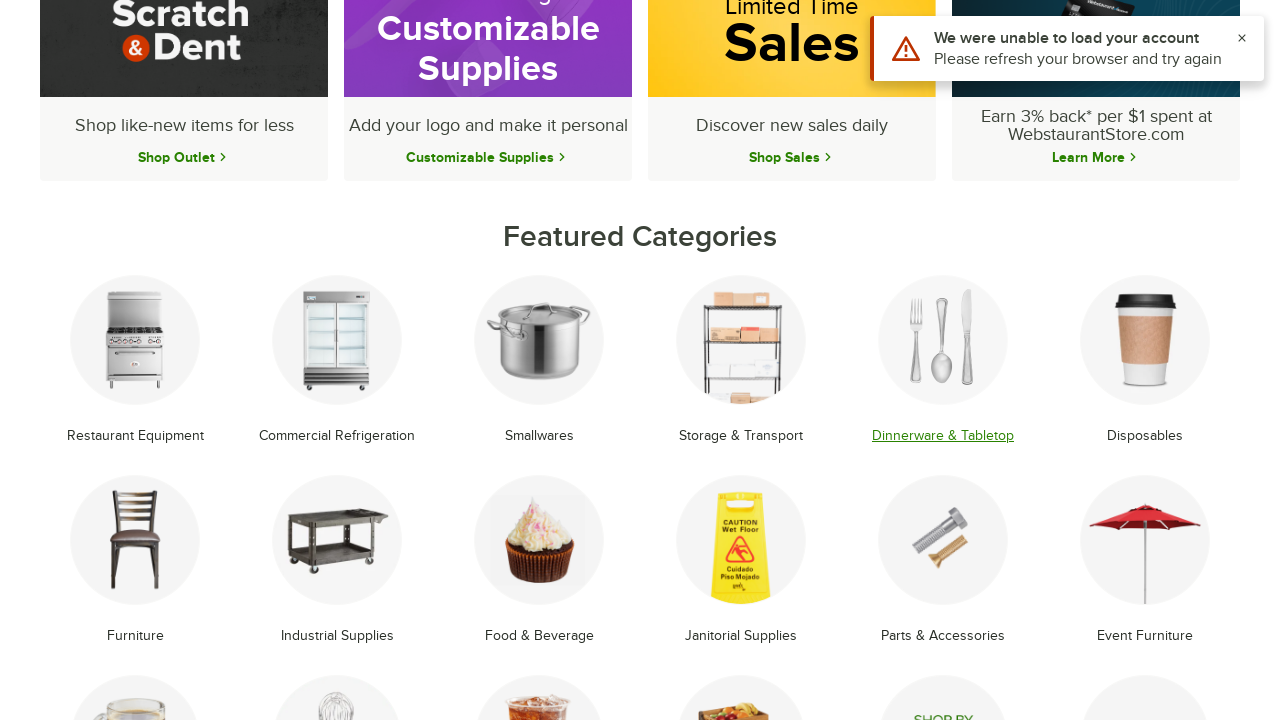

Reloaded homepage
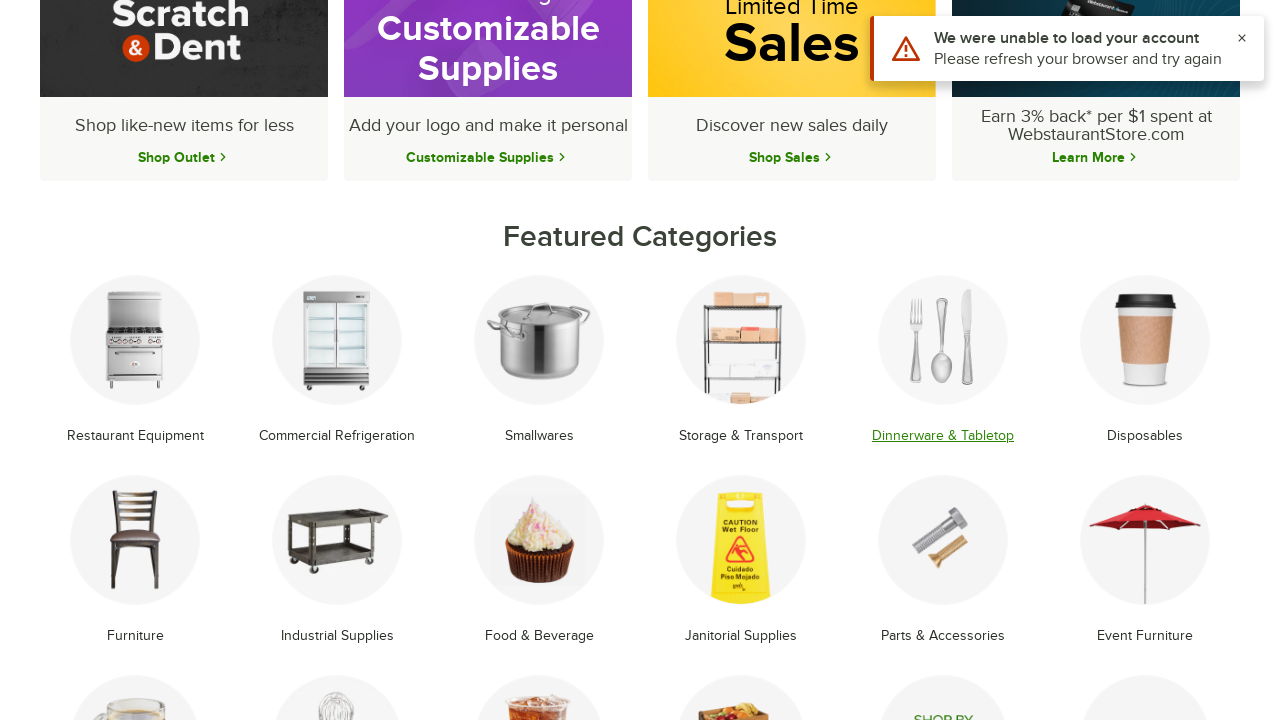

Featured categories selector loaded again
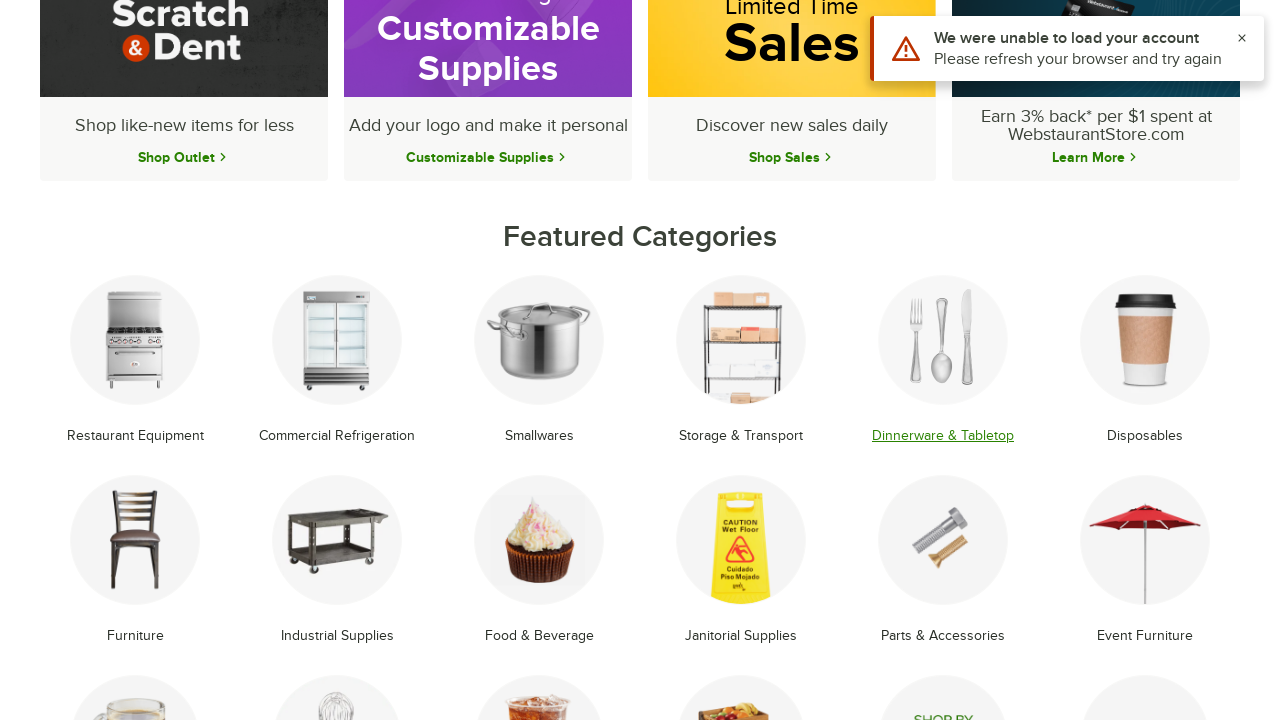

Clicked on category link 6 at (1145, 361) on li.text-center.mb-8.group >> nth=5
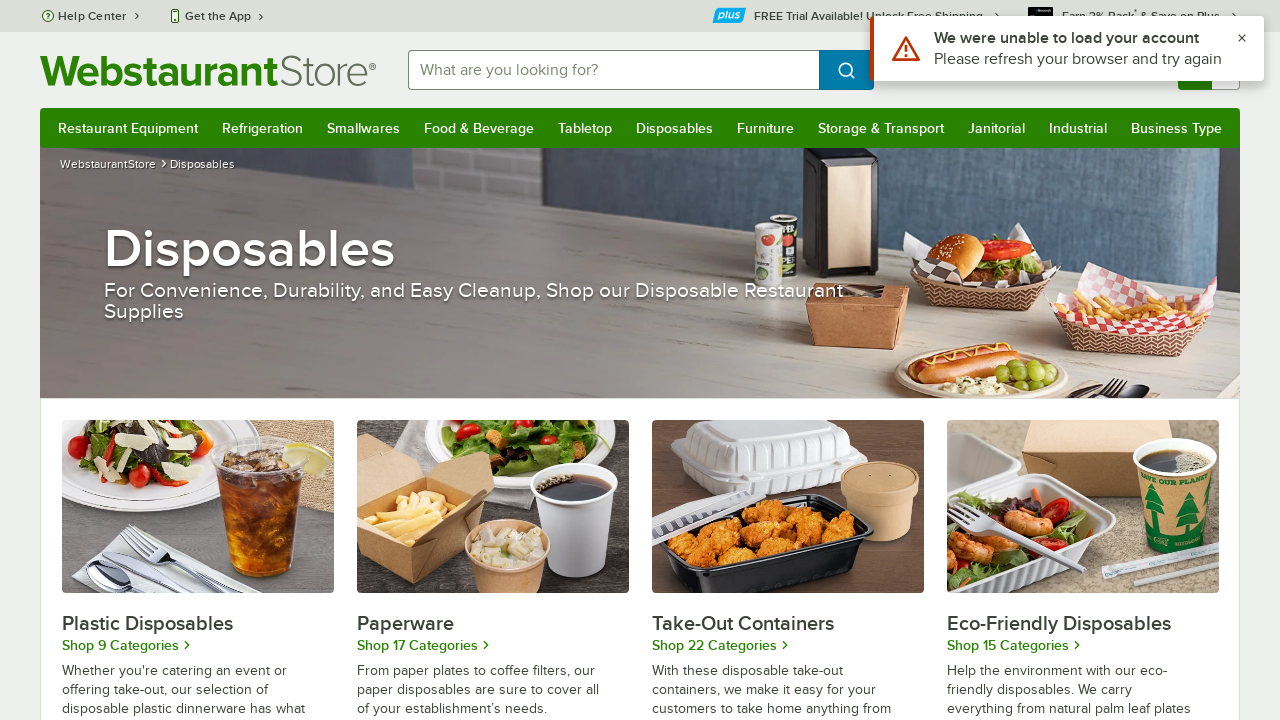

Category page 6 loaded
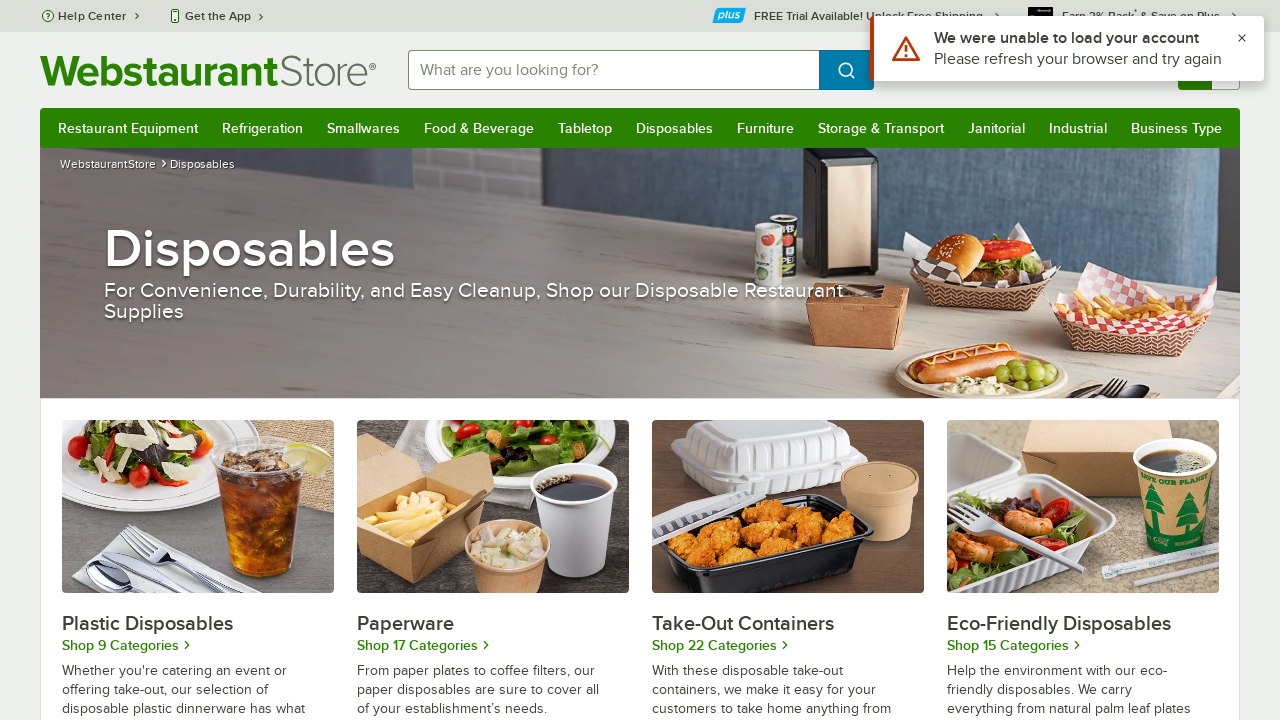

Captured page title: Disposable Products: Foodservice Paper Supplies & More
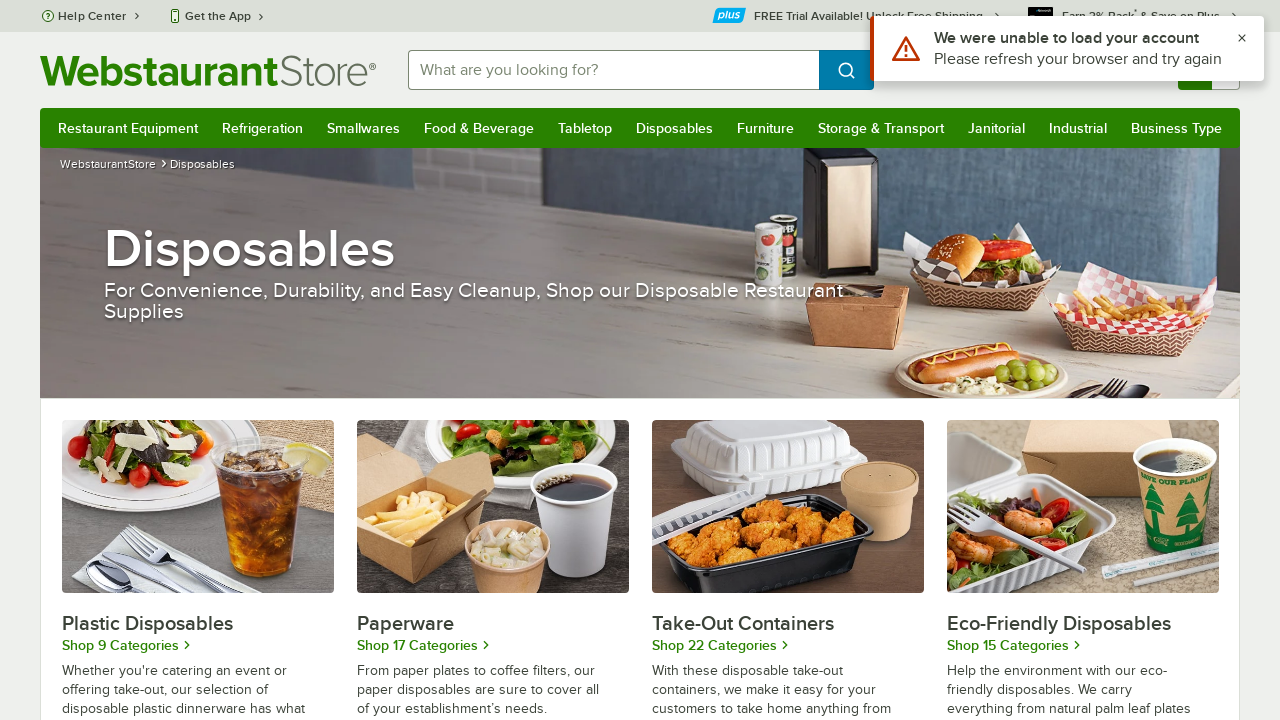

Navigated back to previous page
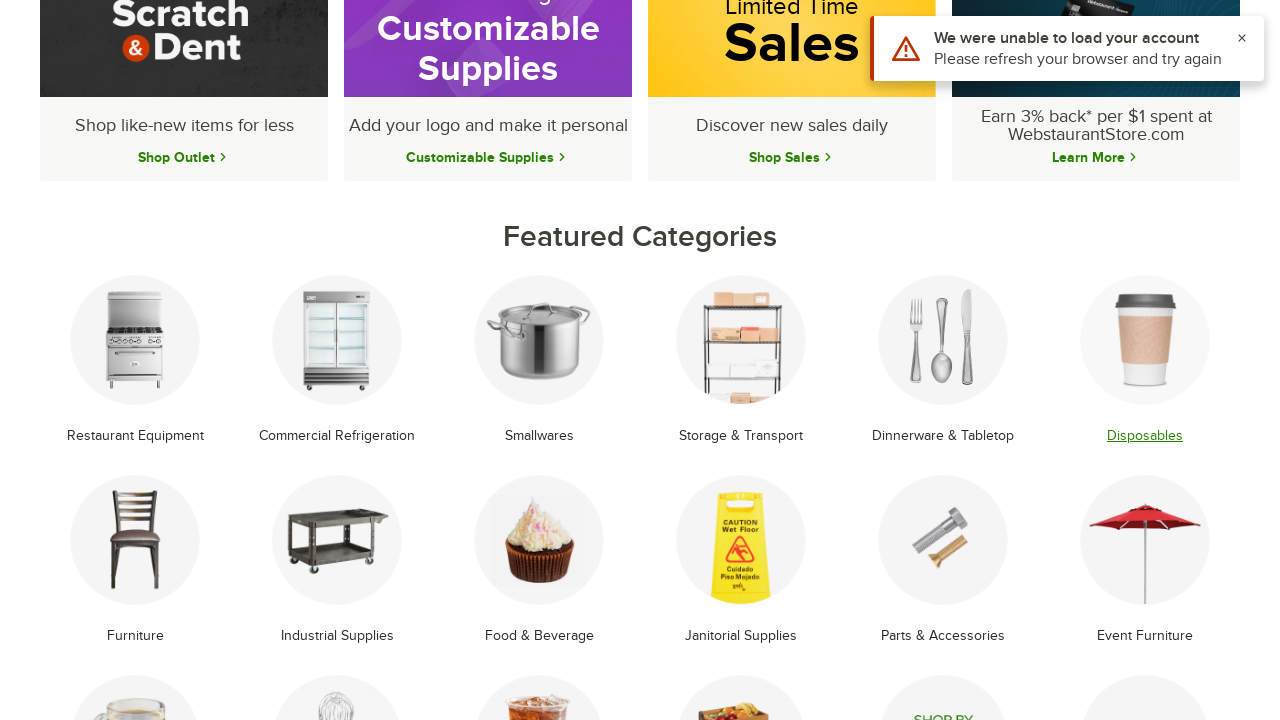

Reloaded homepage
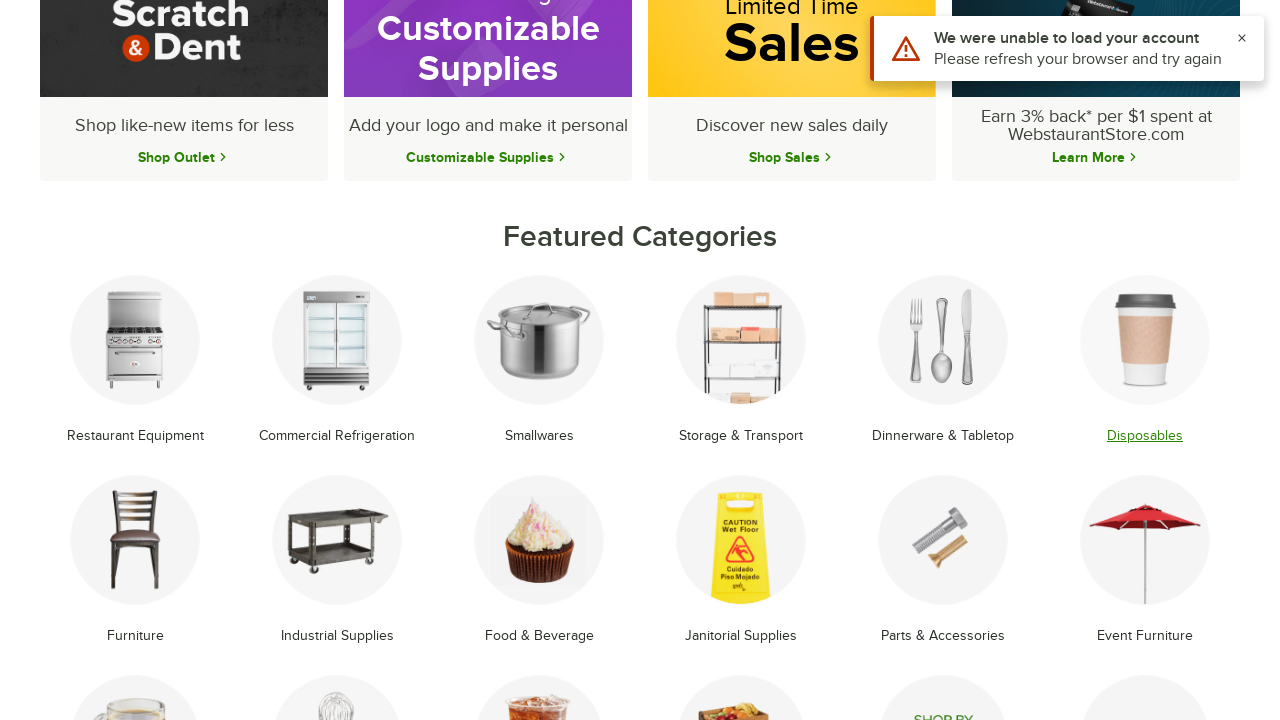

Featured categories selector loaded again
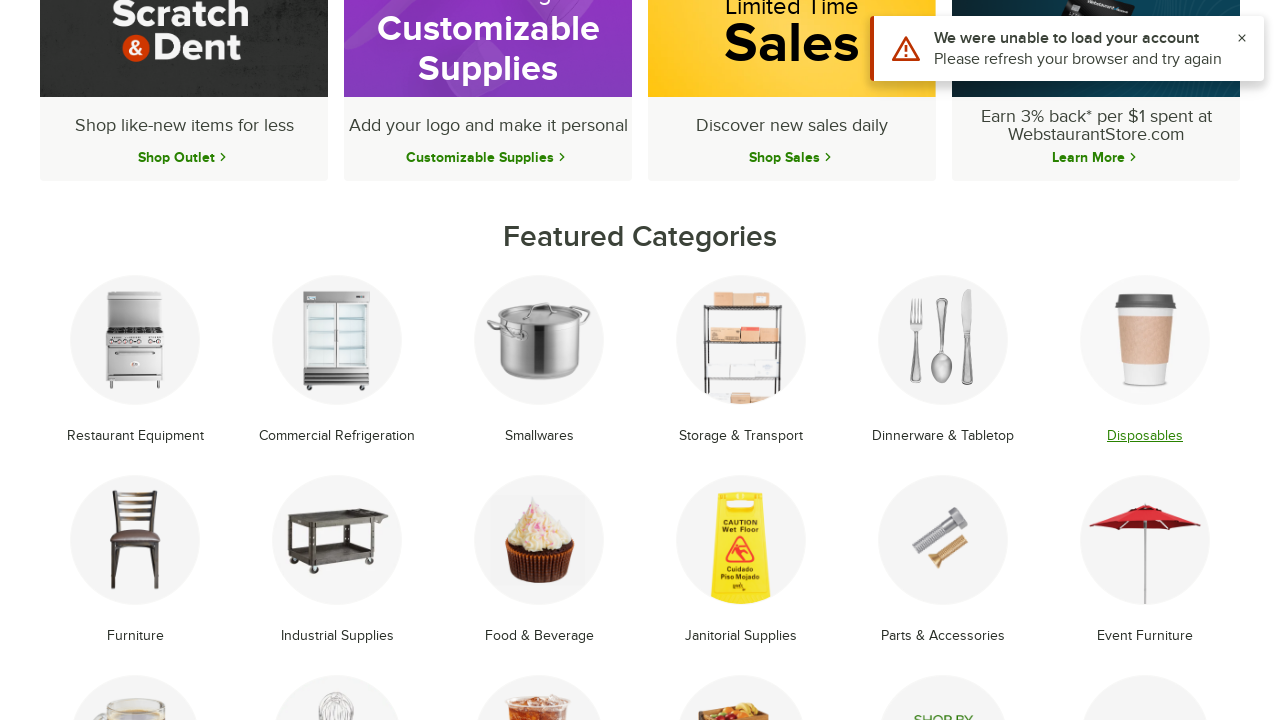

Clicked on category link 7 at (135, 561) on li.text-center.mb-8.group >> nth=6
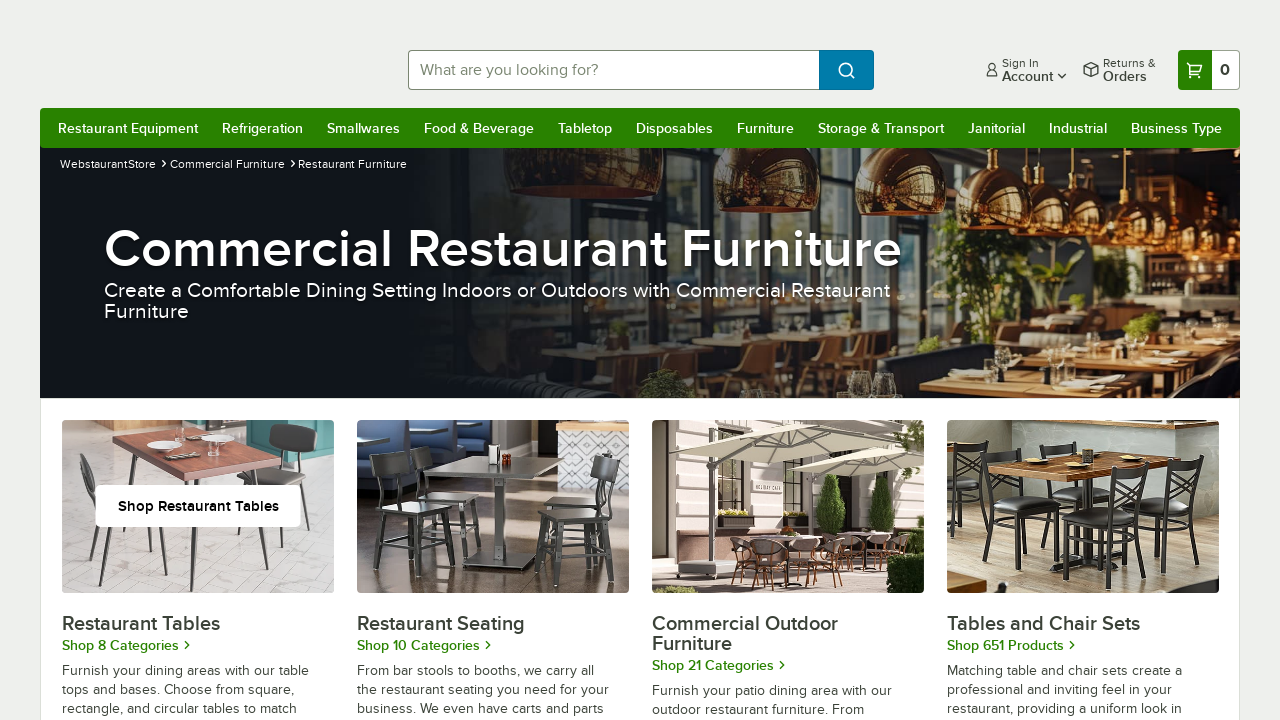

Category page 7 loaded
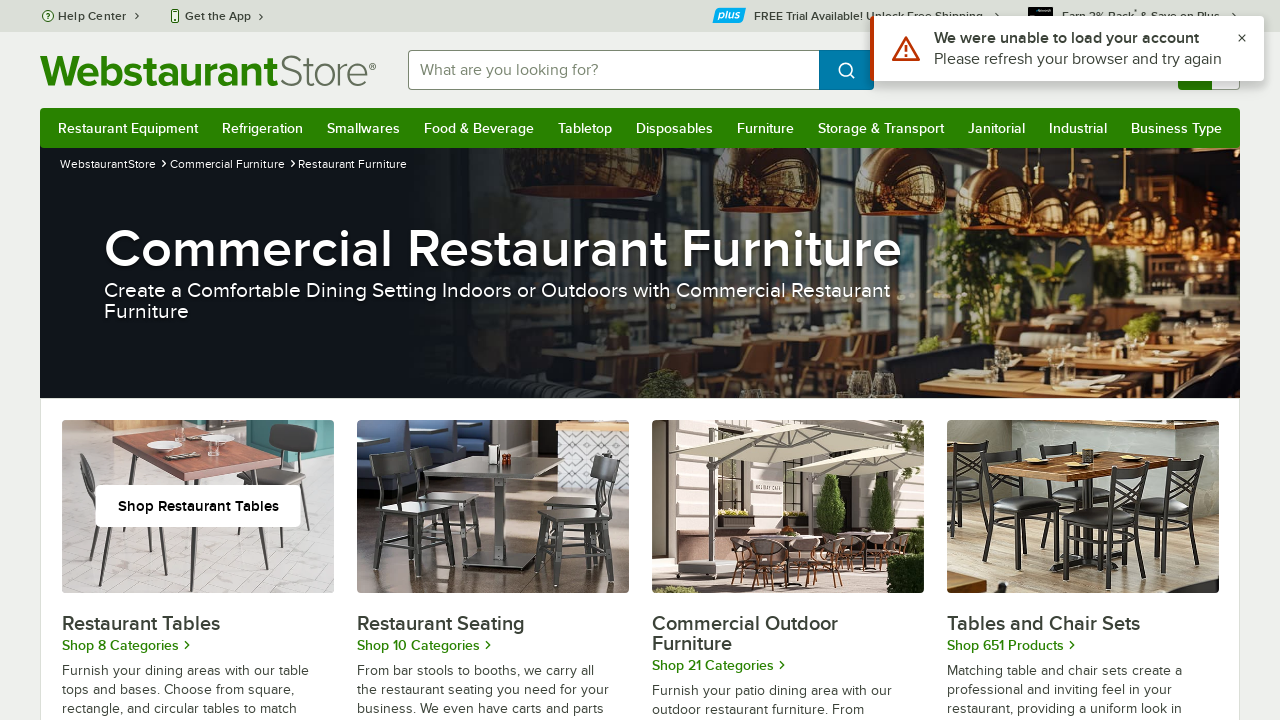

Captured page title: Restaurant Furniture: Tables & Chairs, Bar Furniture, & More
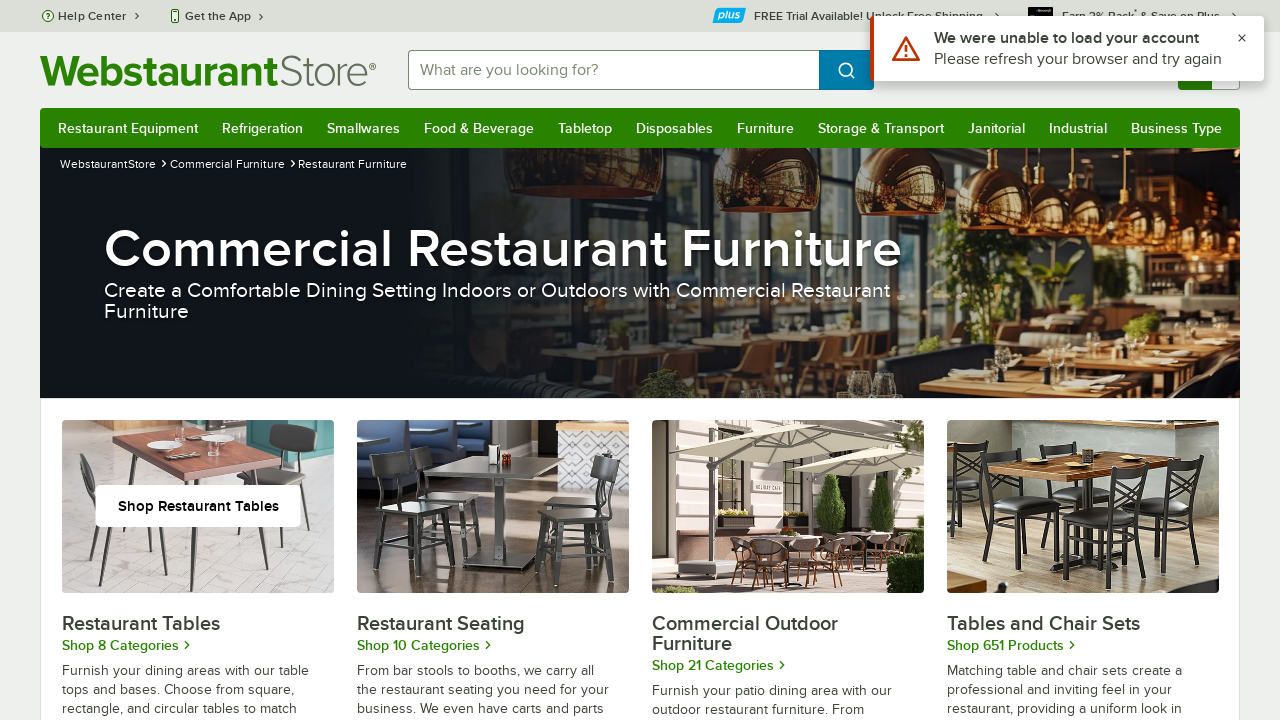

Navigated back to previous page
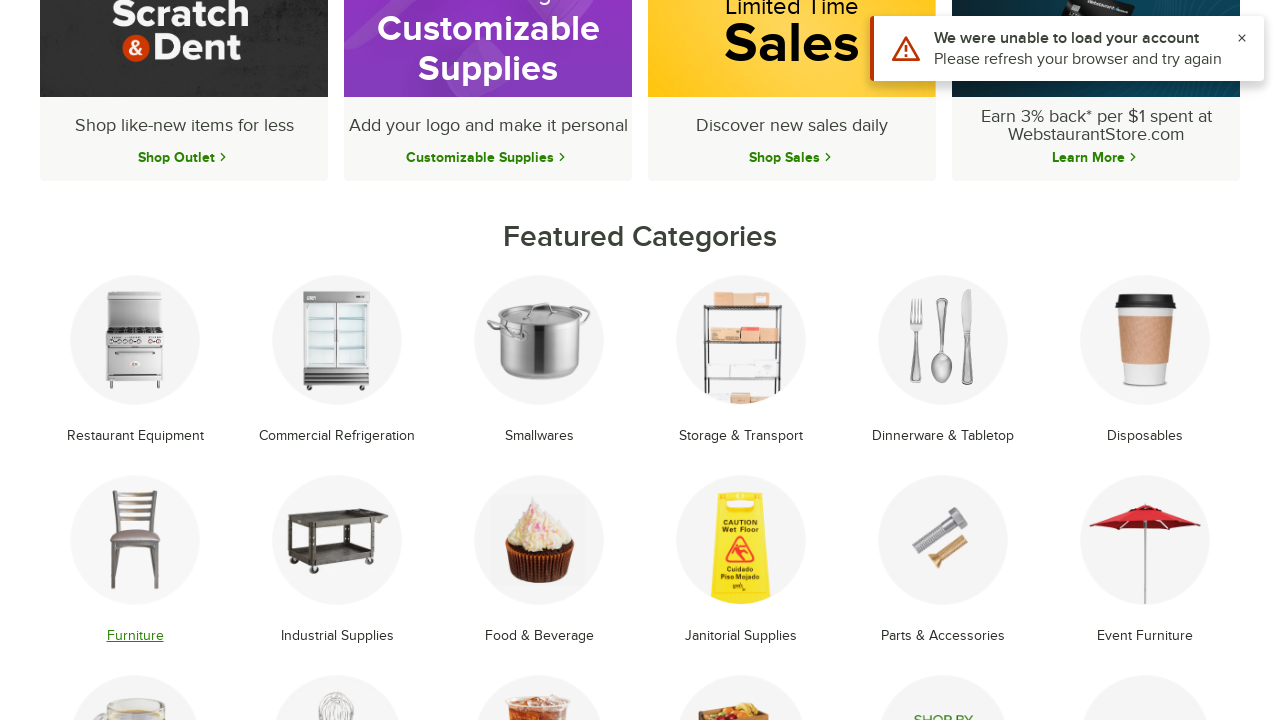

Reloaded homepage
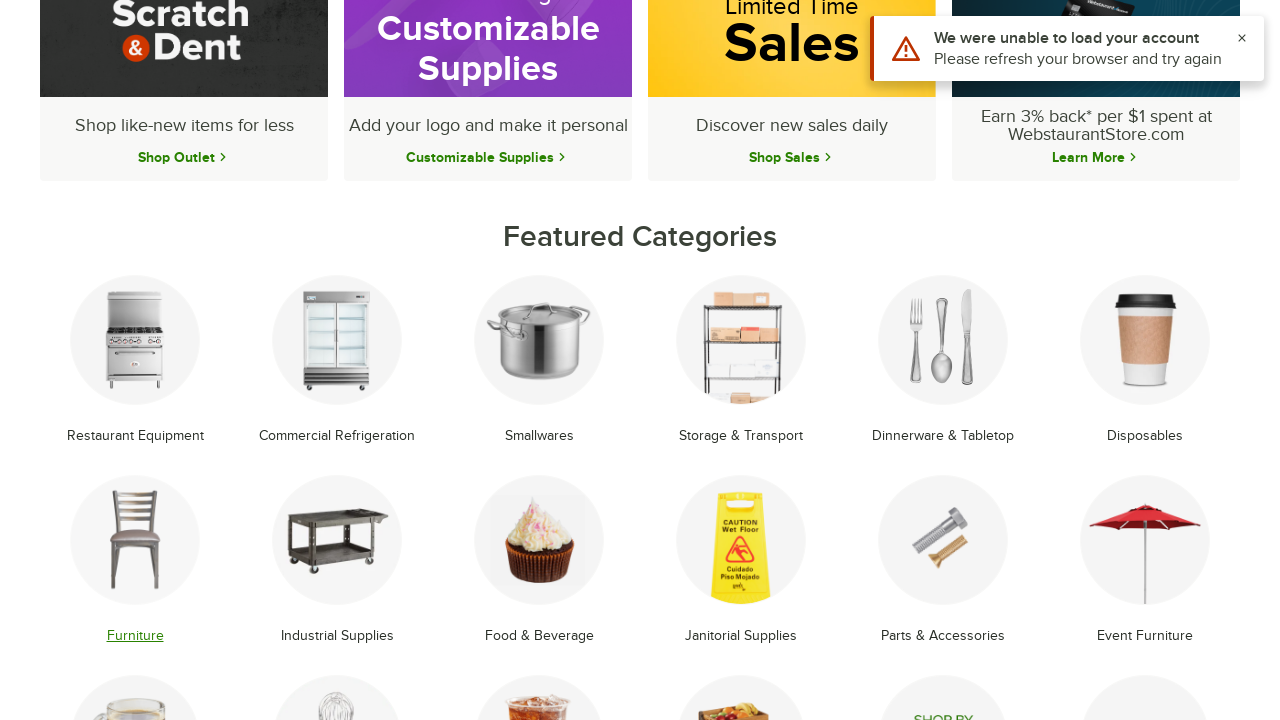

Featured categories selector loaded again
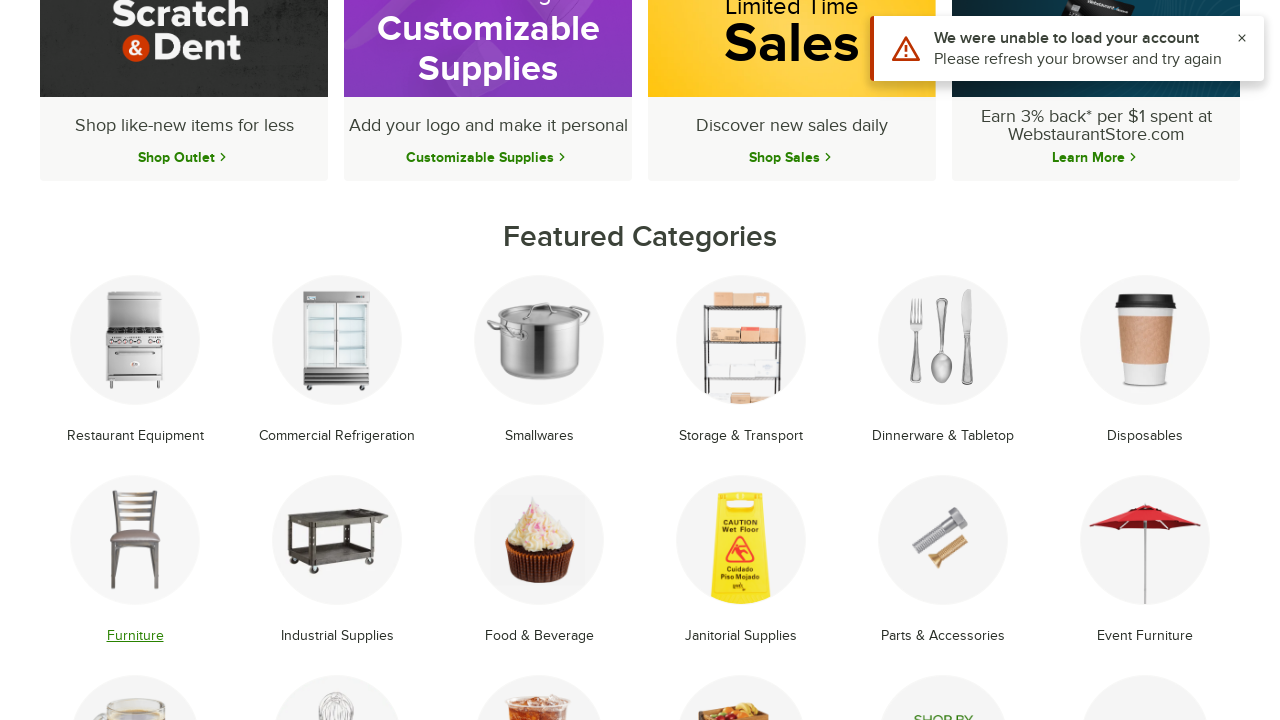

Clicked on category link 8 at (337, 561) on li.text-center.mb-8.group >> nth=7
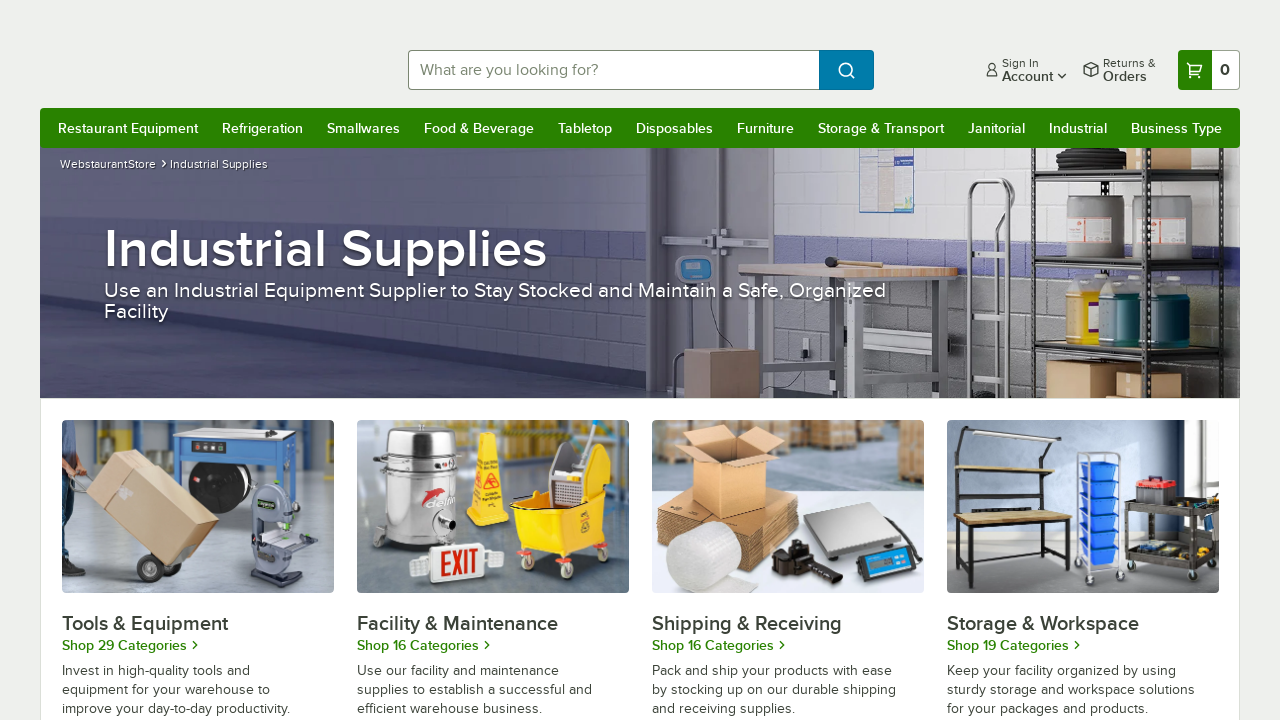

Category page 8 loaded
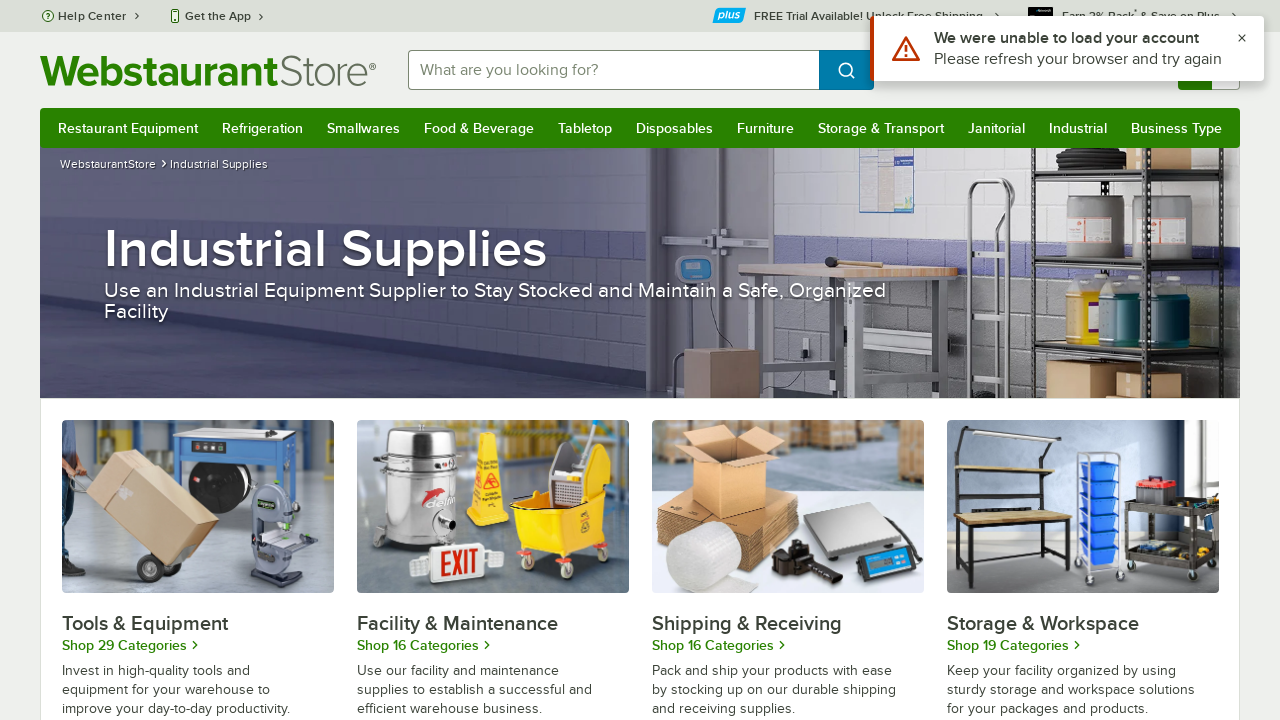

Captured page title: Industrial Supplies & Equipment at WebstaurantStore
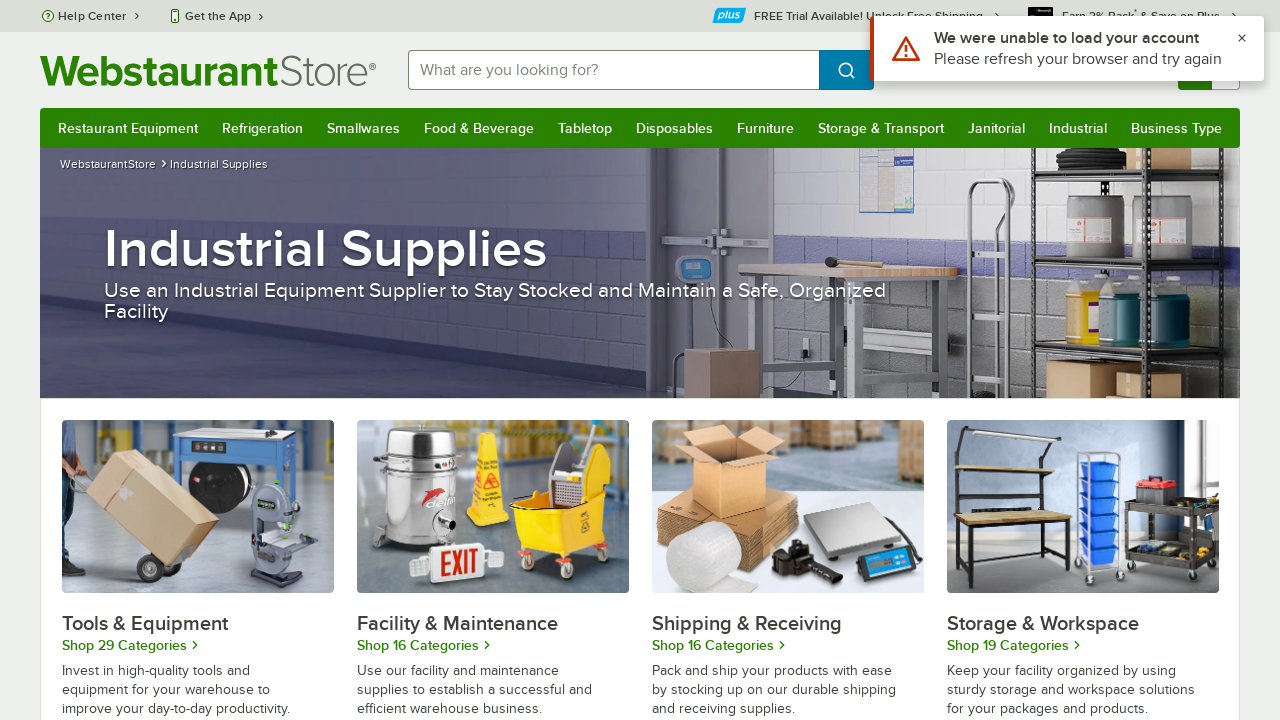

Navigated back to previous page
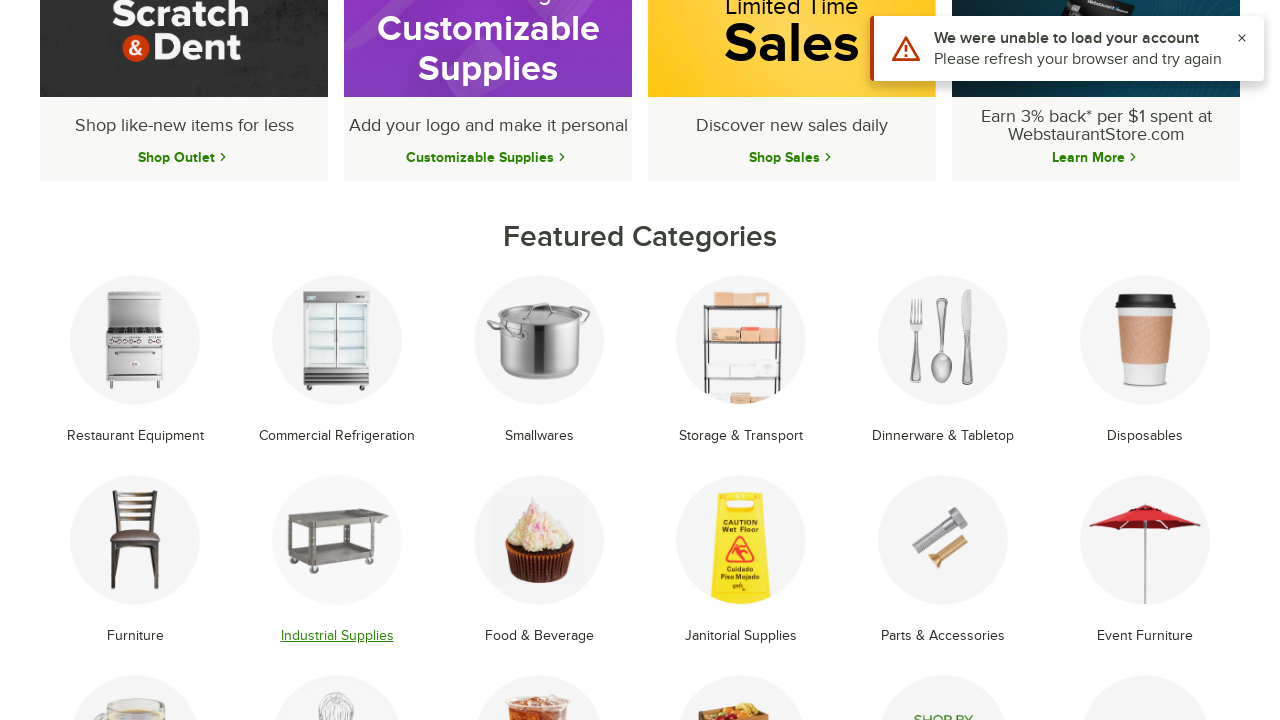

Reloaded homepage
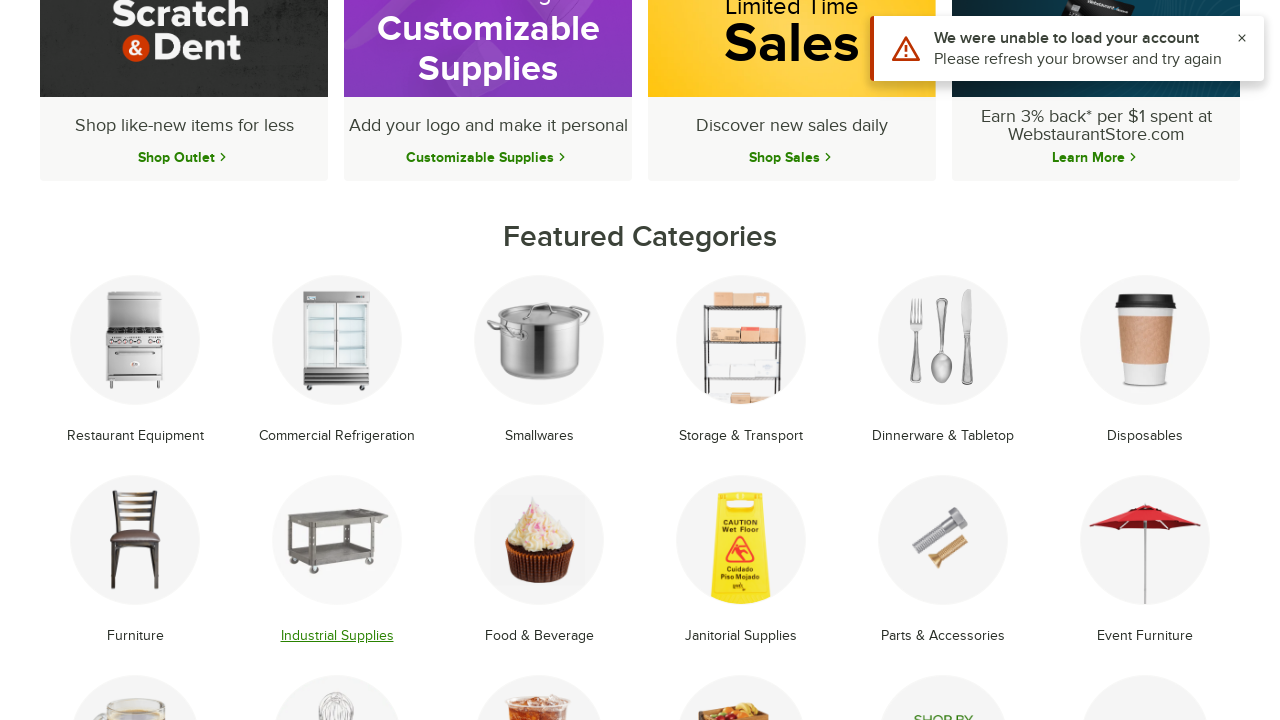

Featured categories selector loaded again
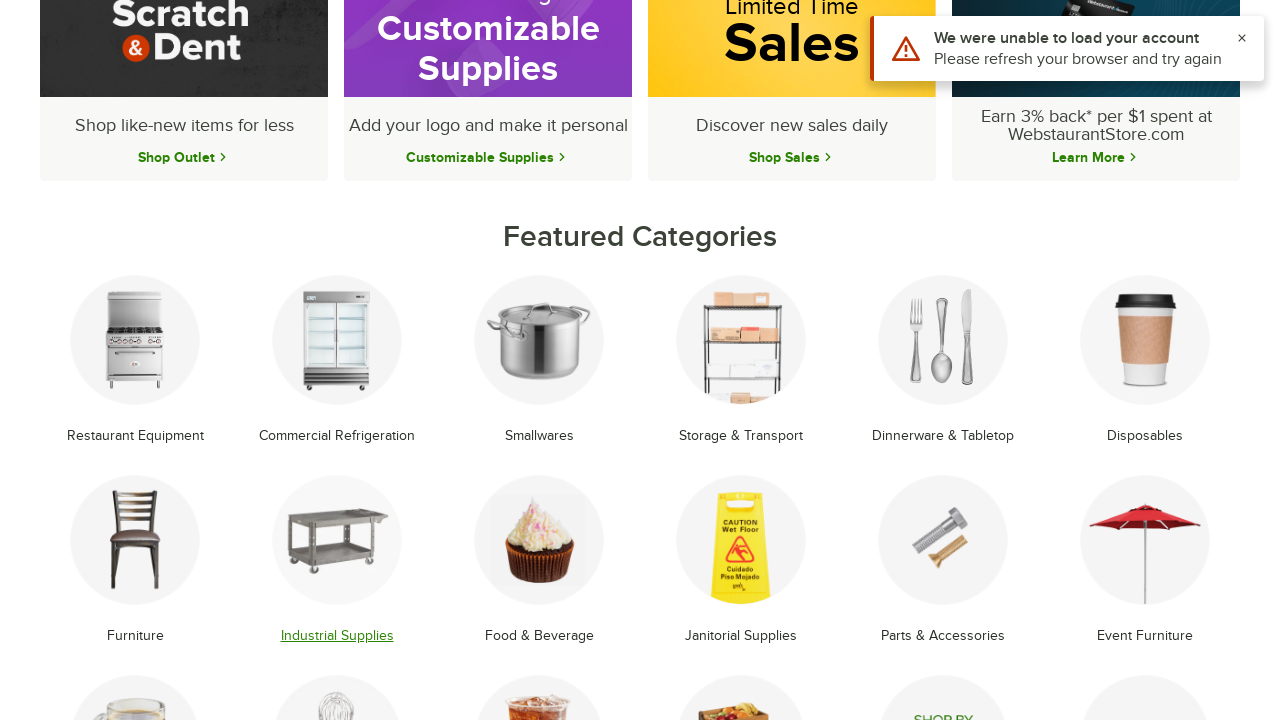

Clicked on category link 9 at (539, 561) on li.text-center.mb-8.group >> nth=8
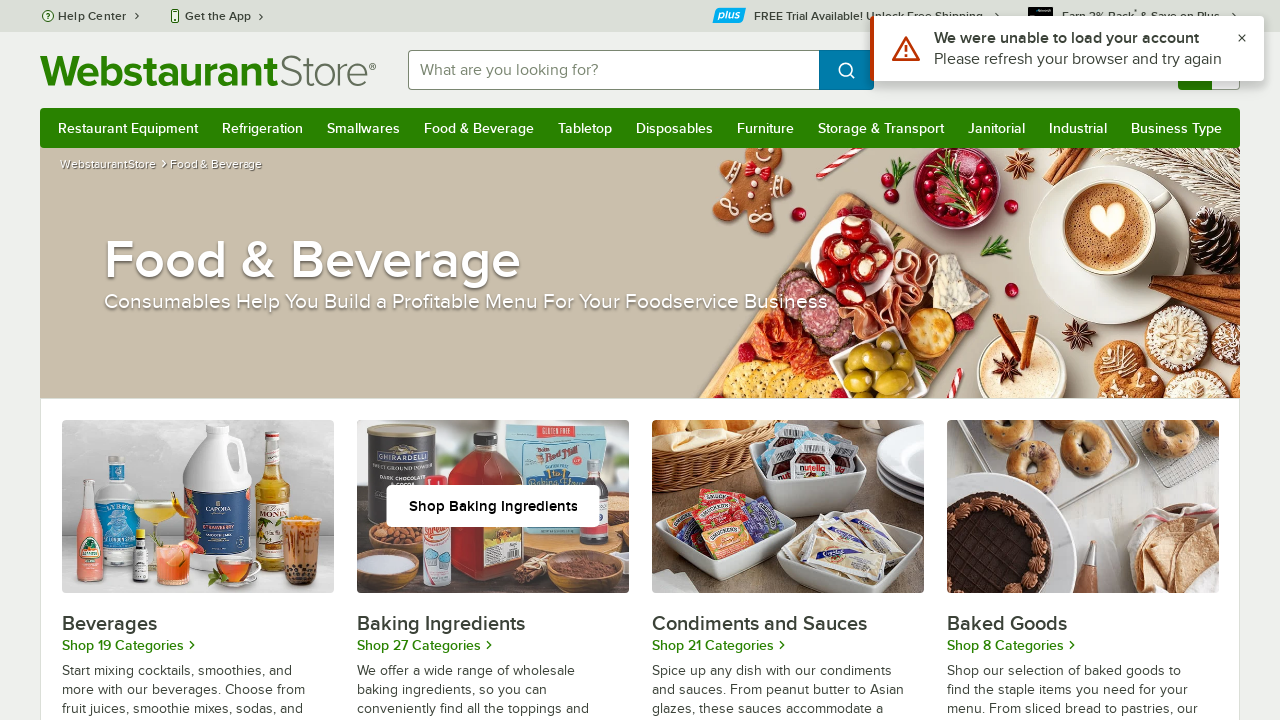

Category page 9 loaded
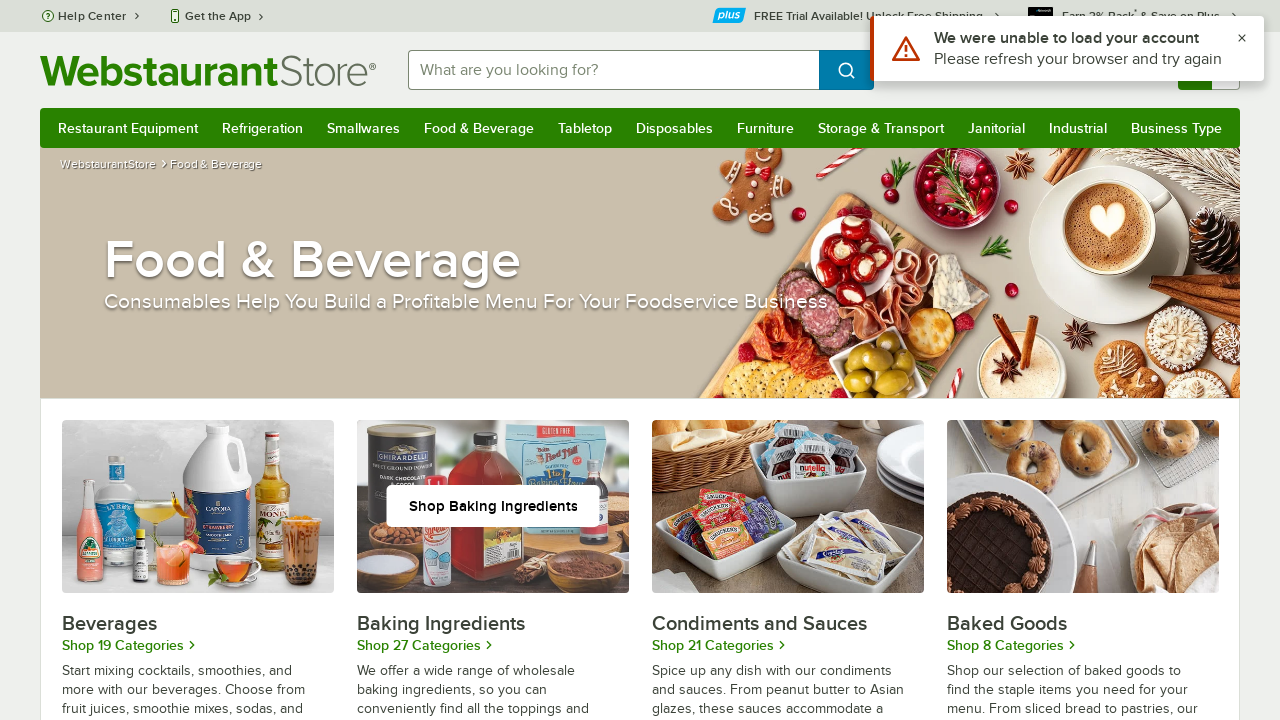

Captured page title: Food & Beverages: Wholesale Food for Restaurants & More
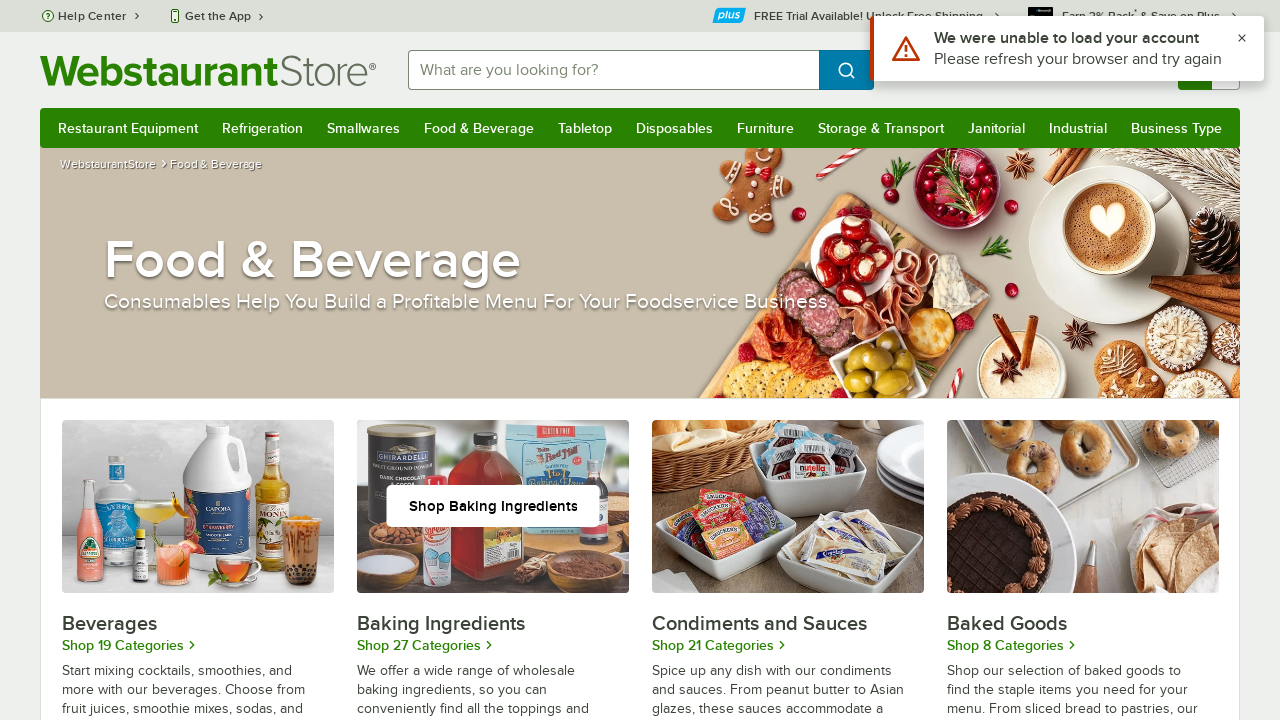

Navigated back to previous page
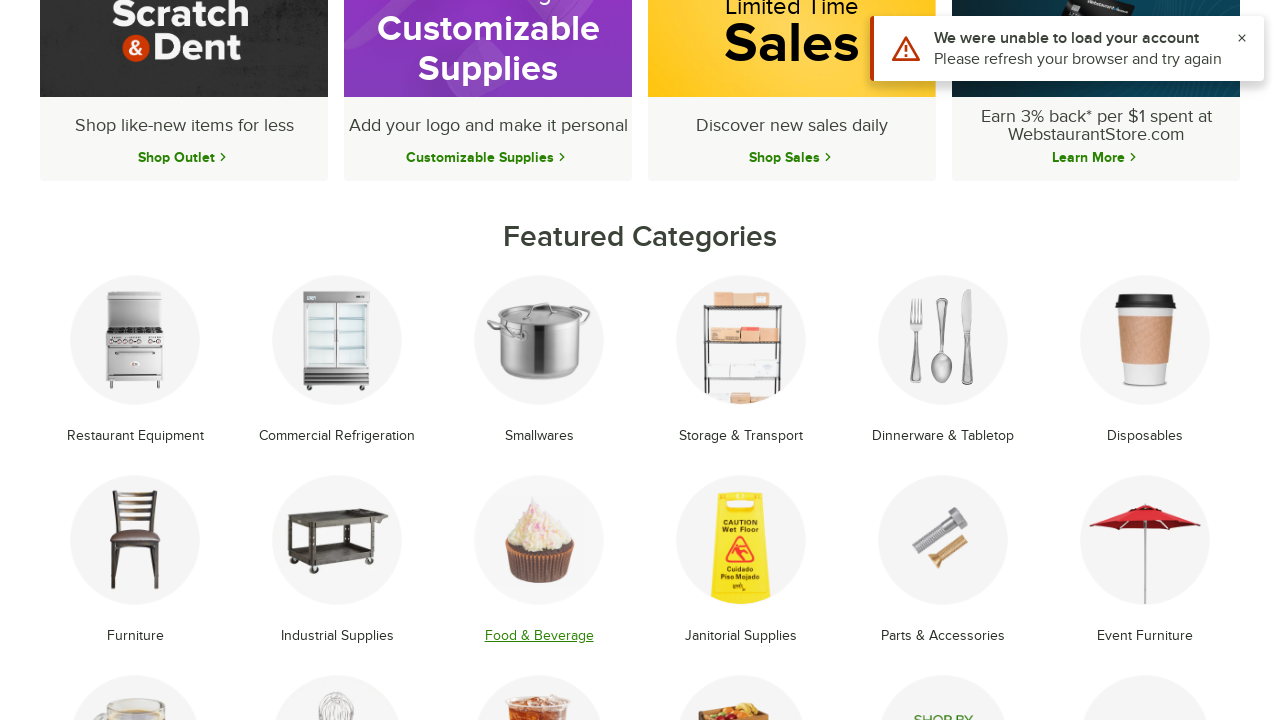

Reloaded homepage
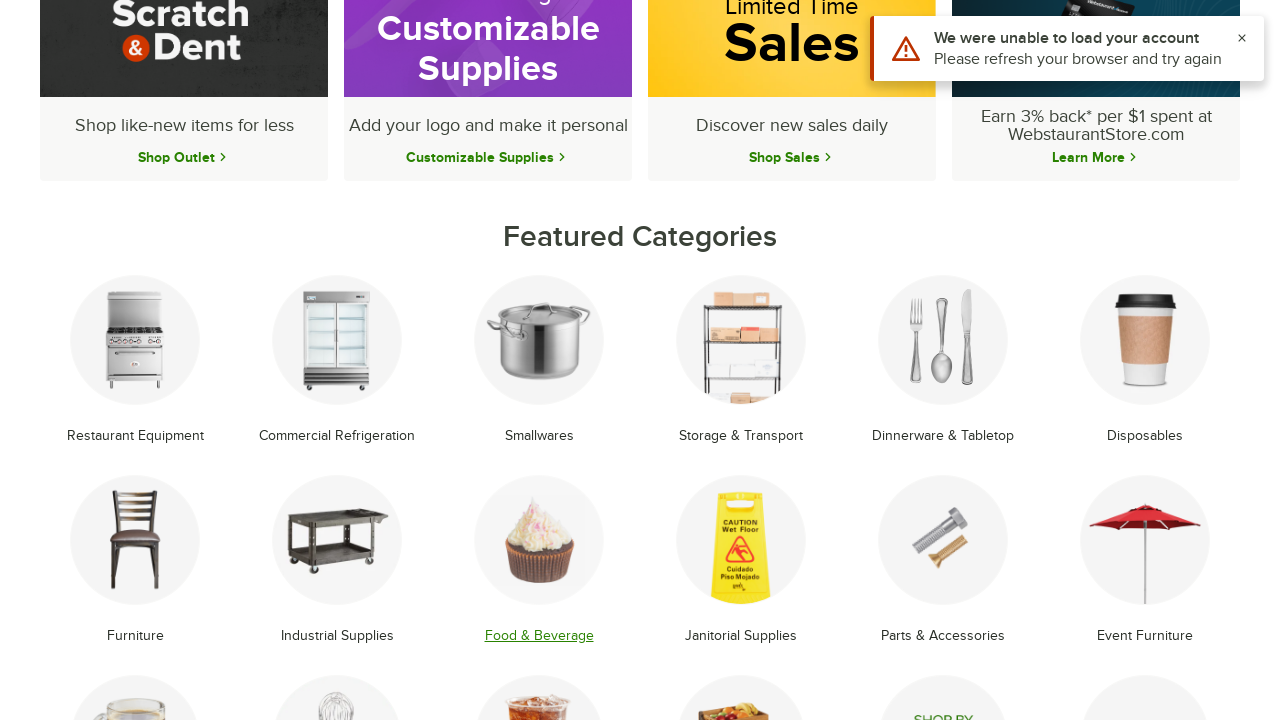

Featured categories selector loaded again
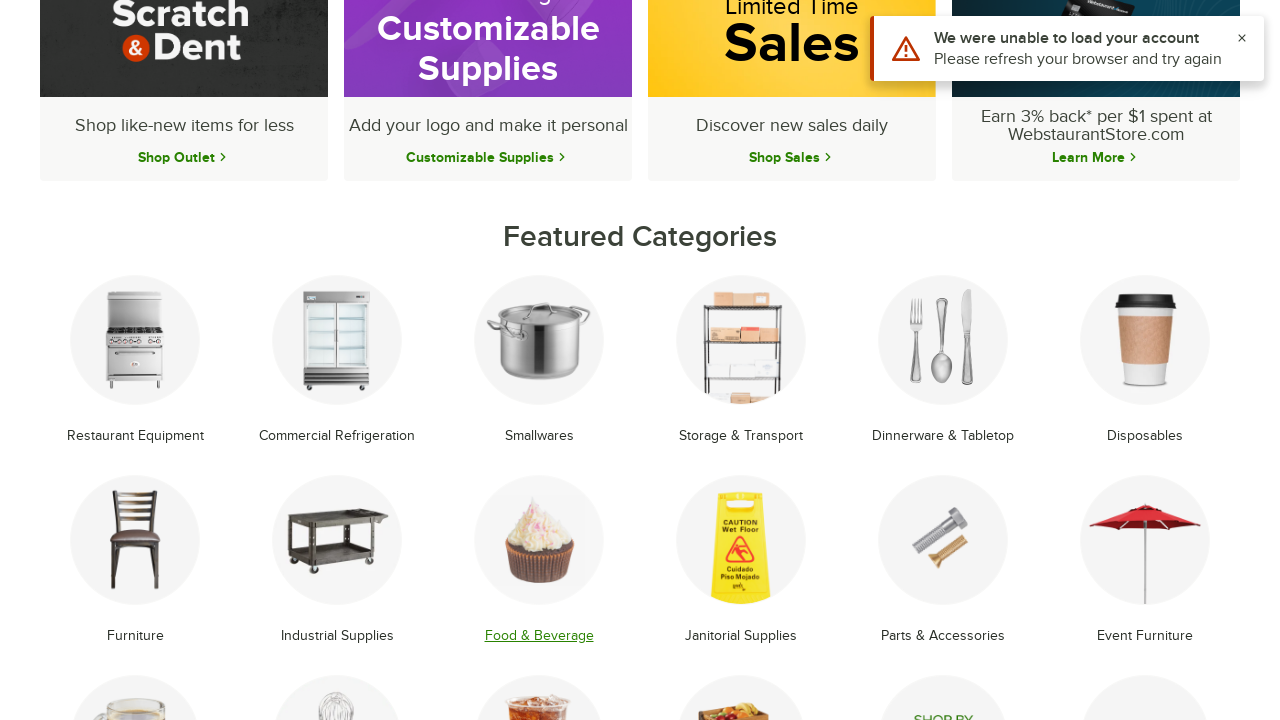

Clicked on category link 10 at (741, 561) on li.text-center.mb-8.group >> nth=9
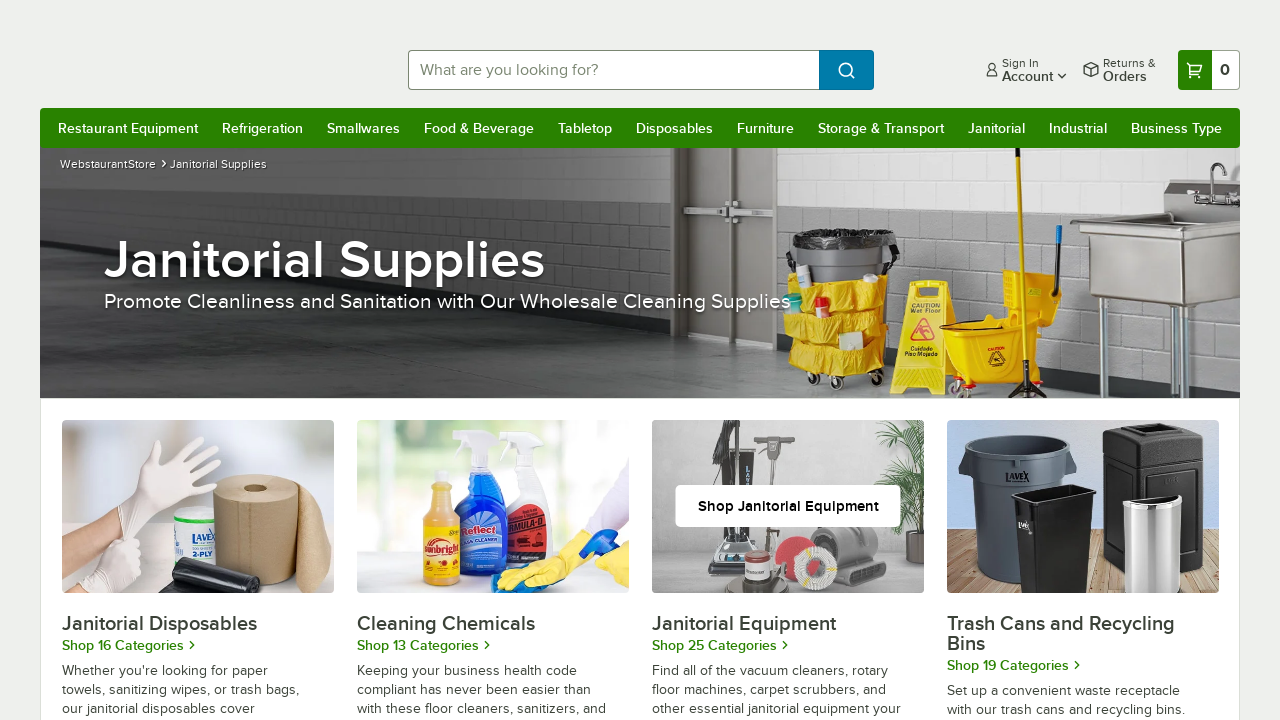

Category page 10 loaded
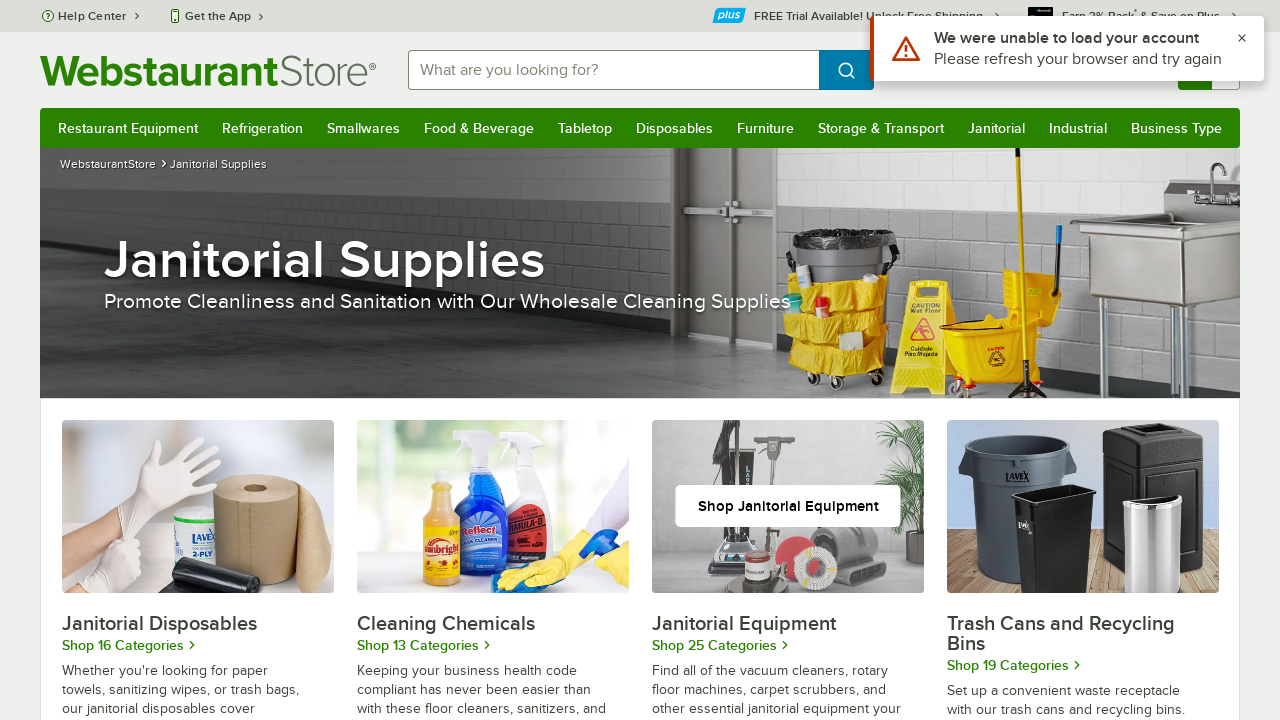

Captured page title: Commercial Cleaning & Janitorial Supplies - WebstaurantStore
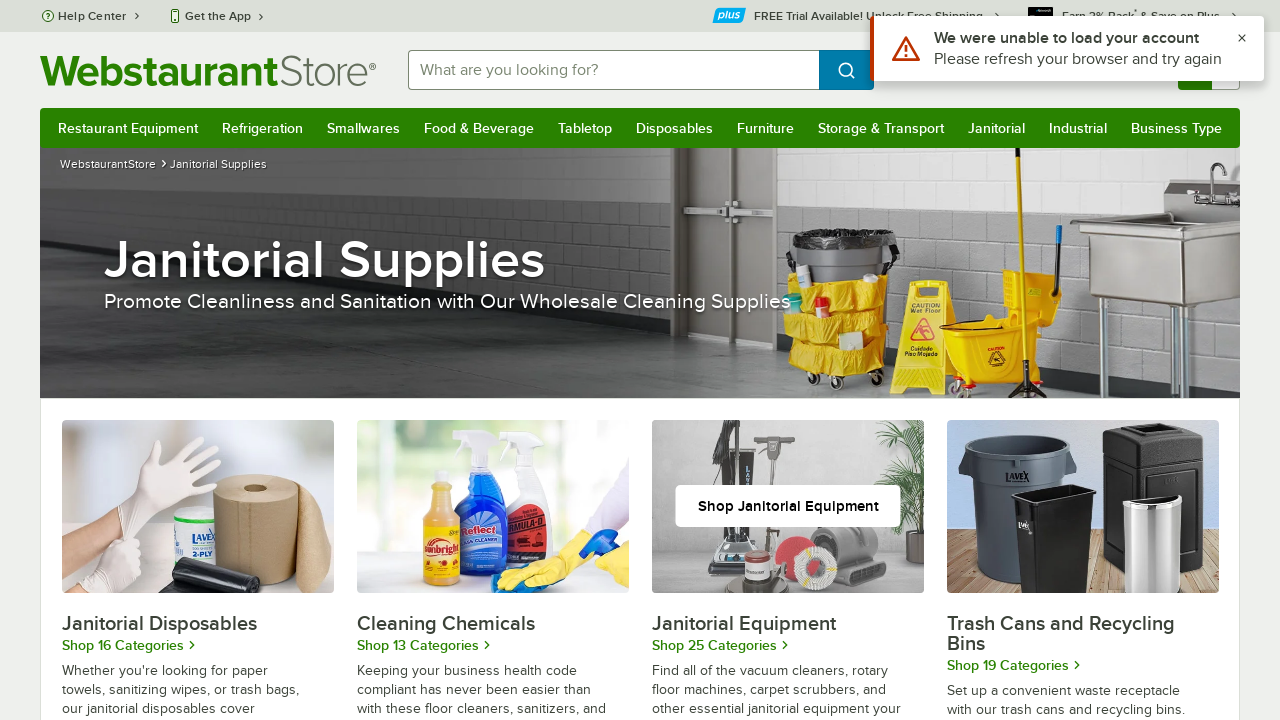

Navigated back to previous page
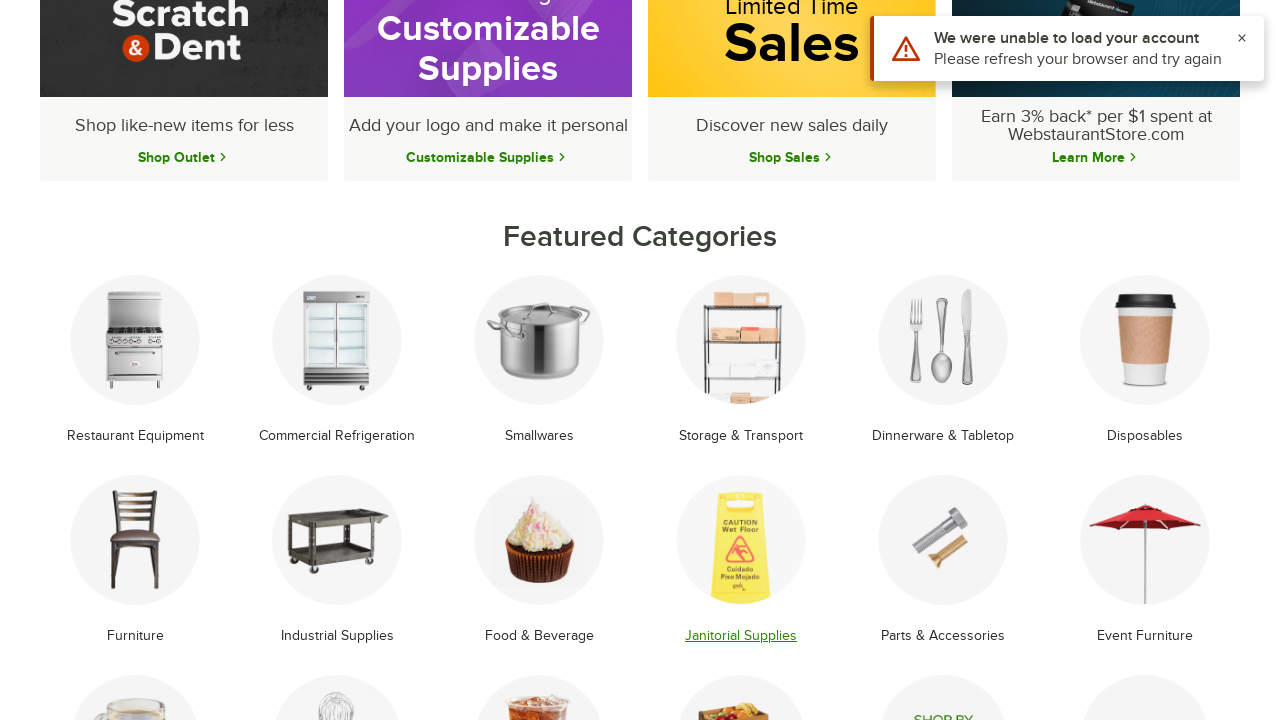

Reloaded homepage
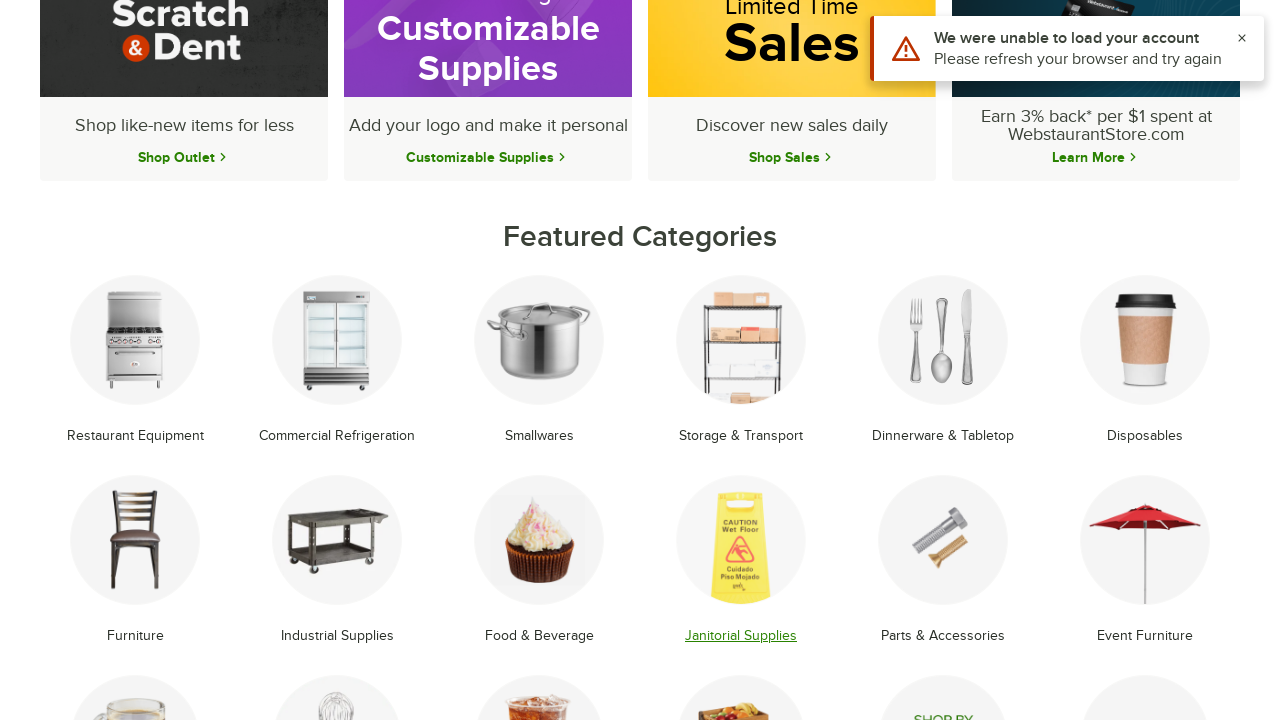

Featured categories selector loaded again
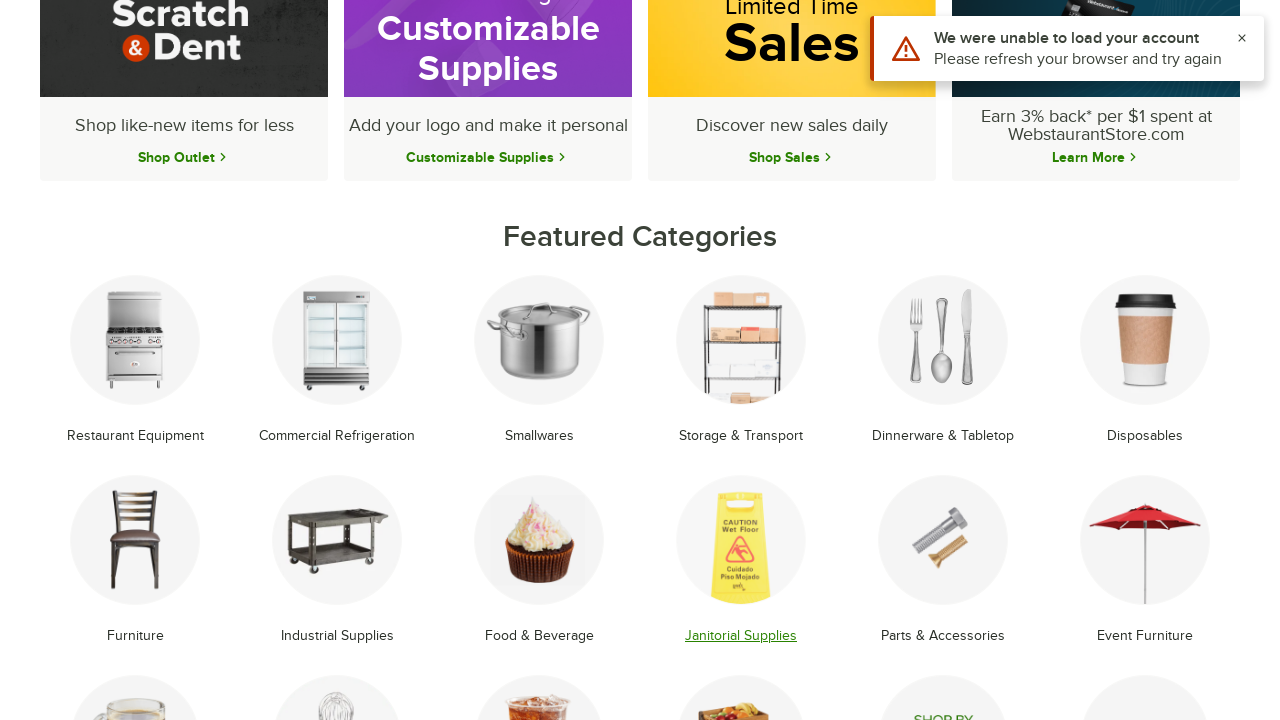

Clicked on category link 11 at (943, 561) on li.text-center.mb-8.group >> nth=10
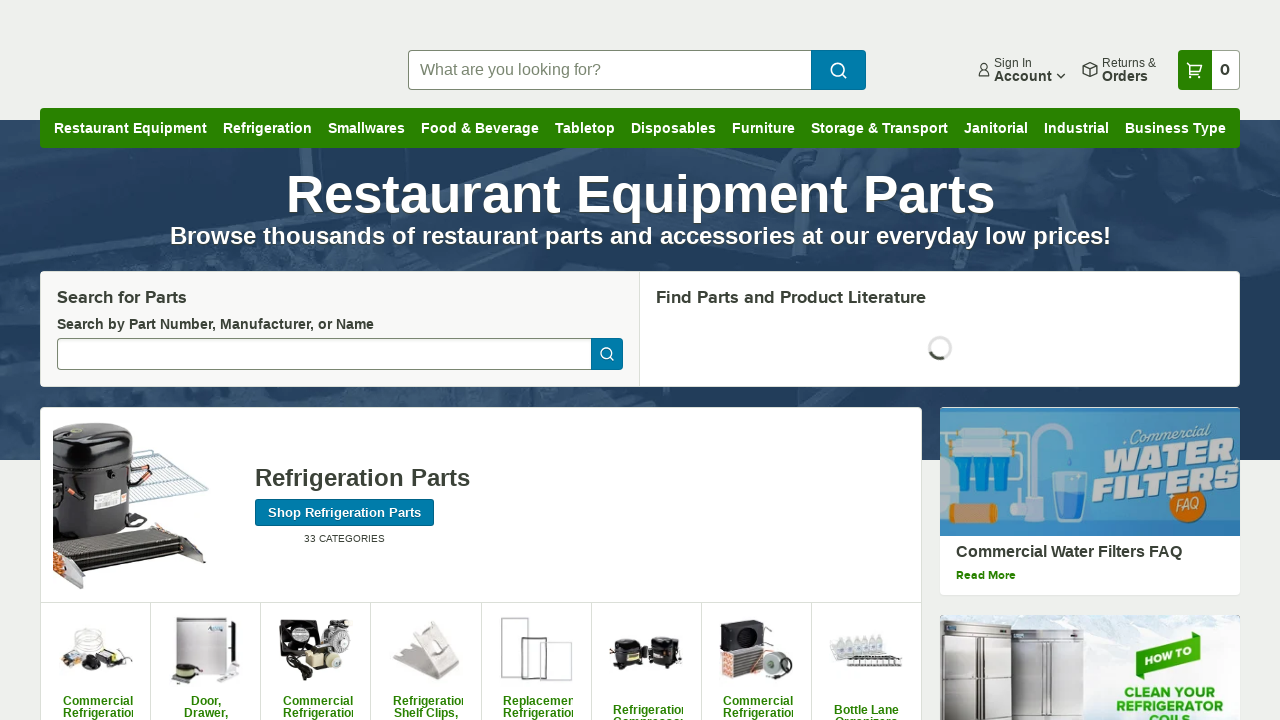

Category page 11 loaded
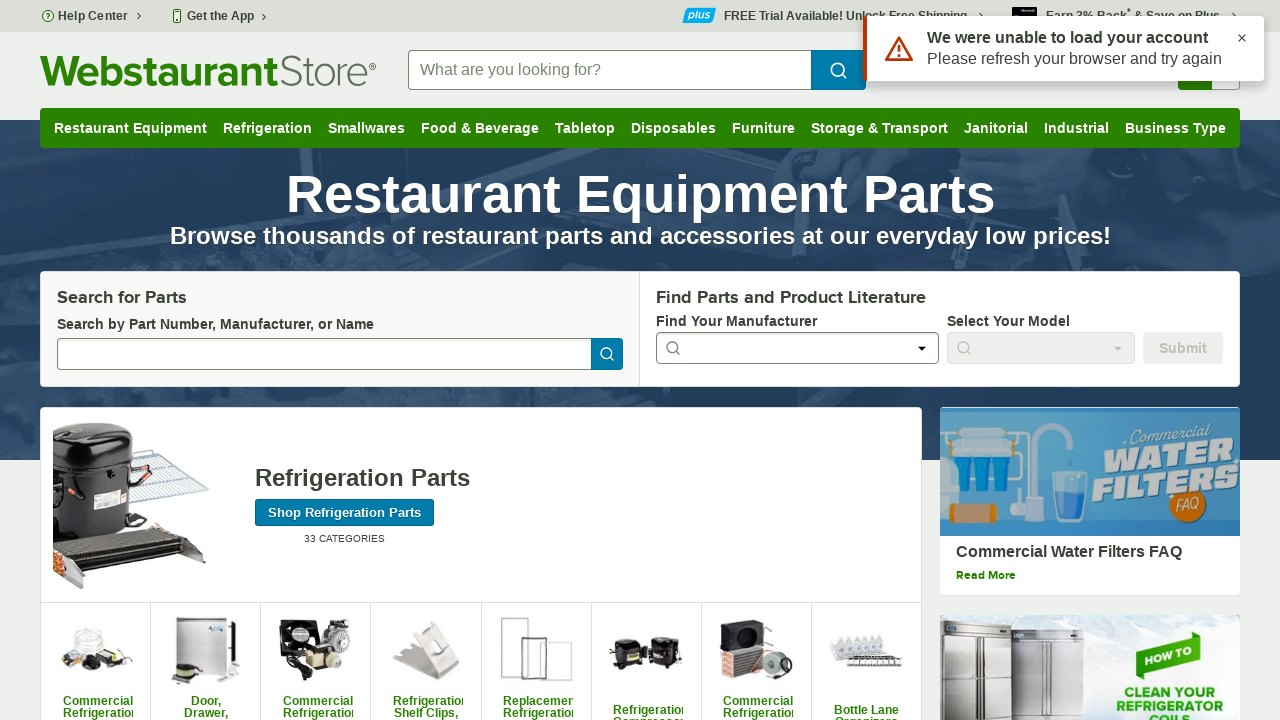

Captured page title: Restaurant Equipment Parts: Commercial Replacement Parts
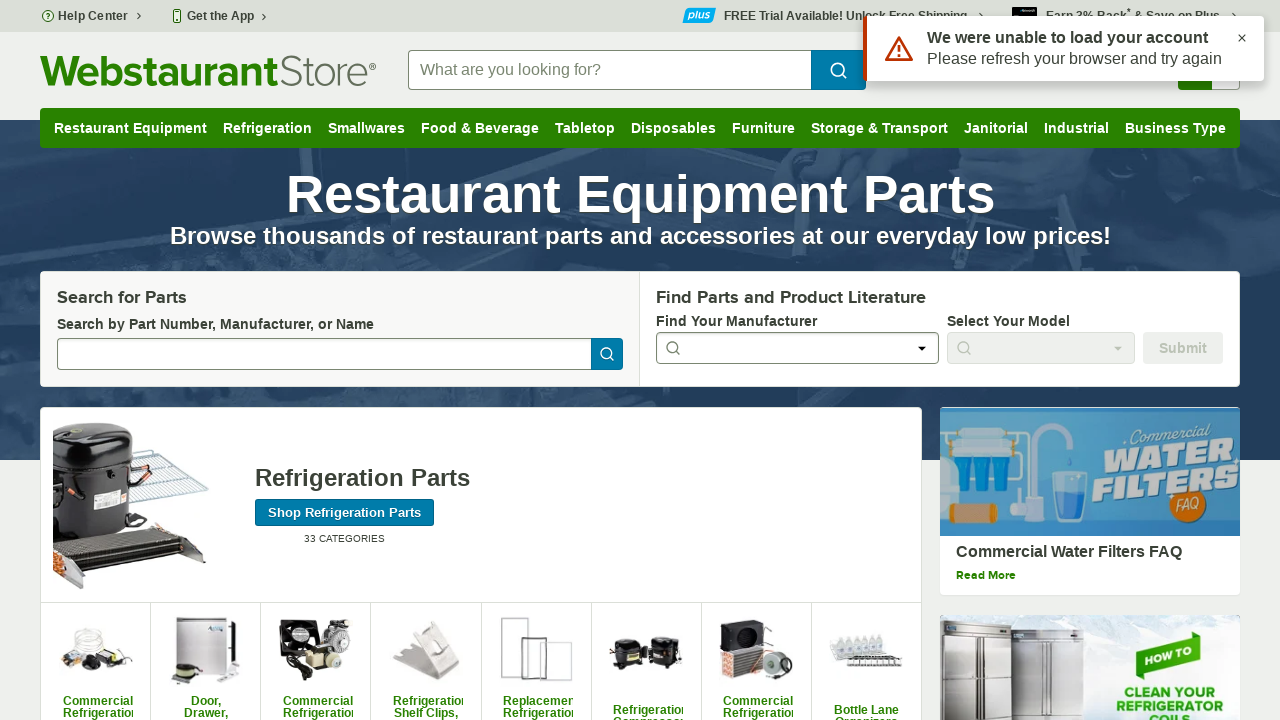

Navigated back to previous page
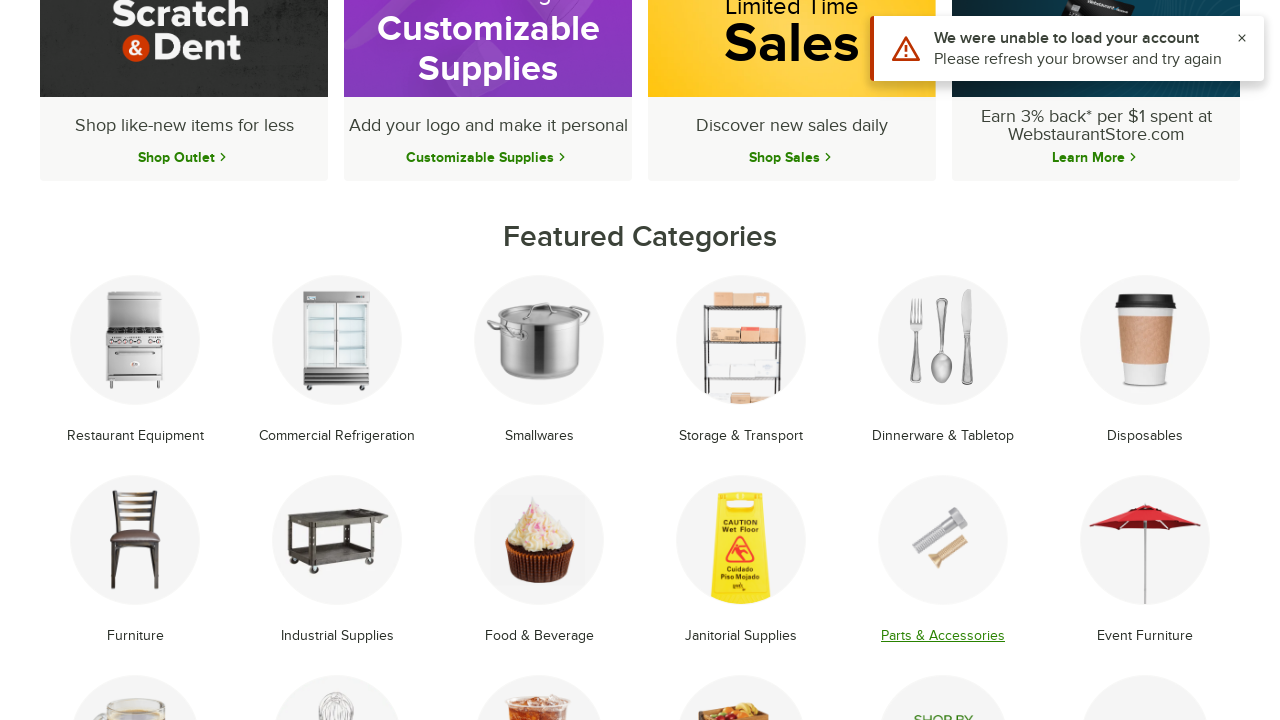

Reloaded homepage
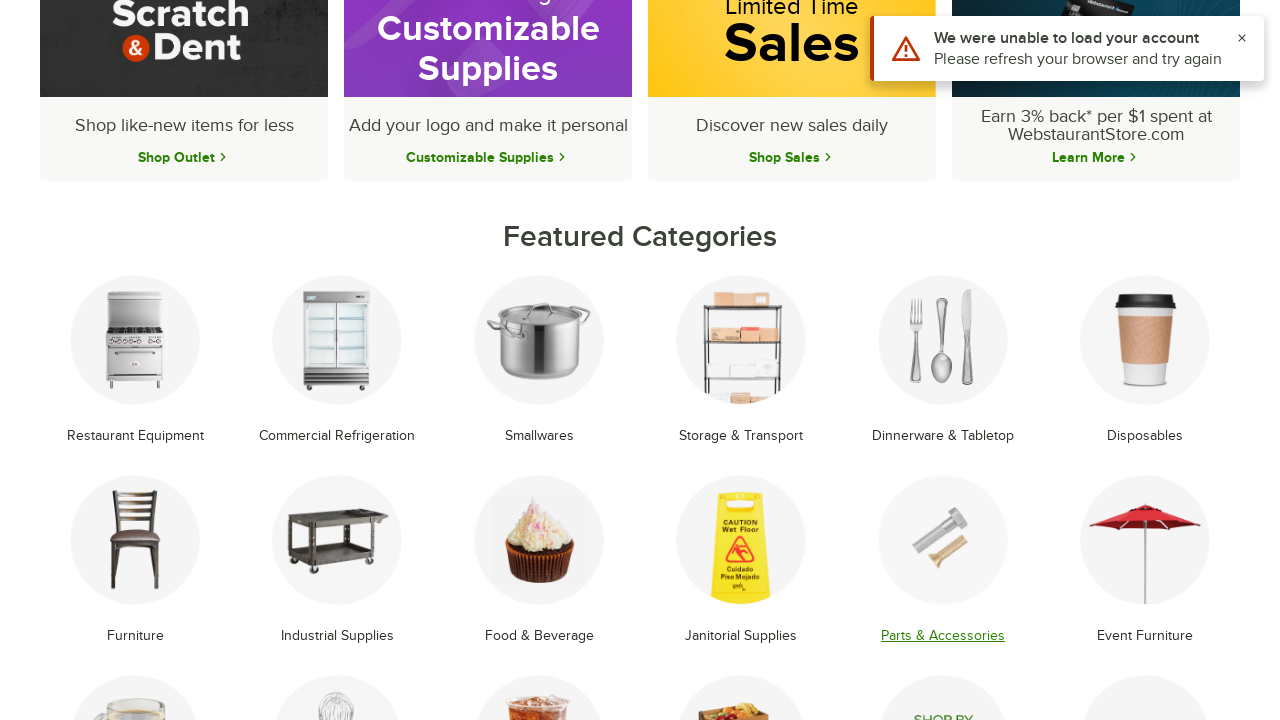

Featured categories selector loaded again
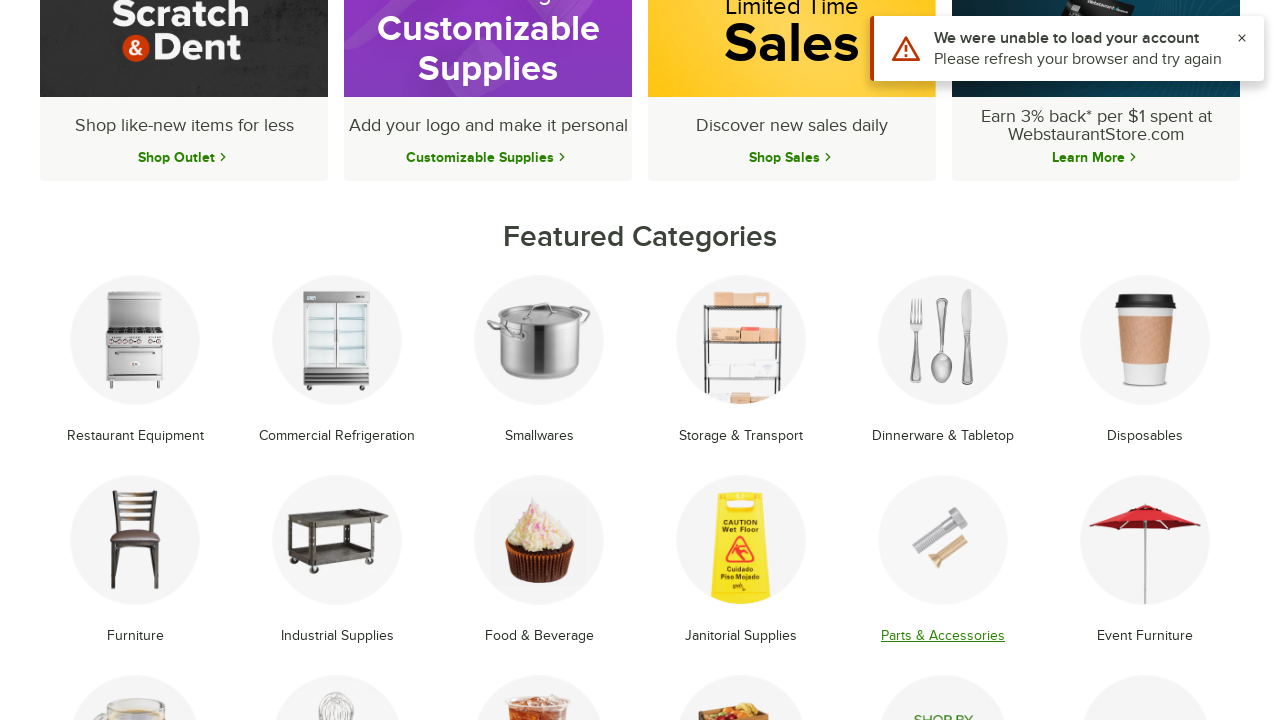

Clicked on category link 12 at (1145, 561) on li.text-center.mb-8.group >> nth=11
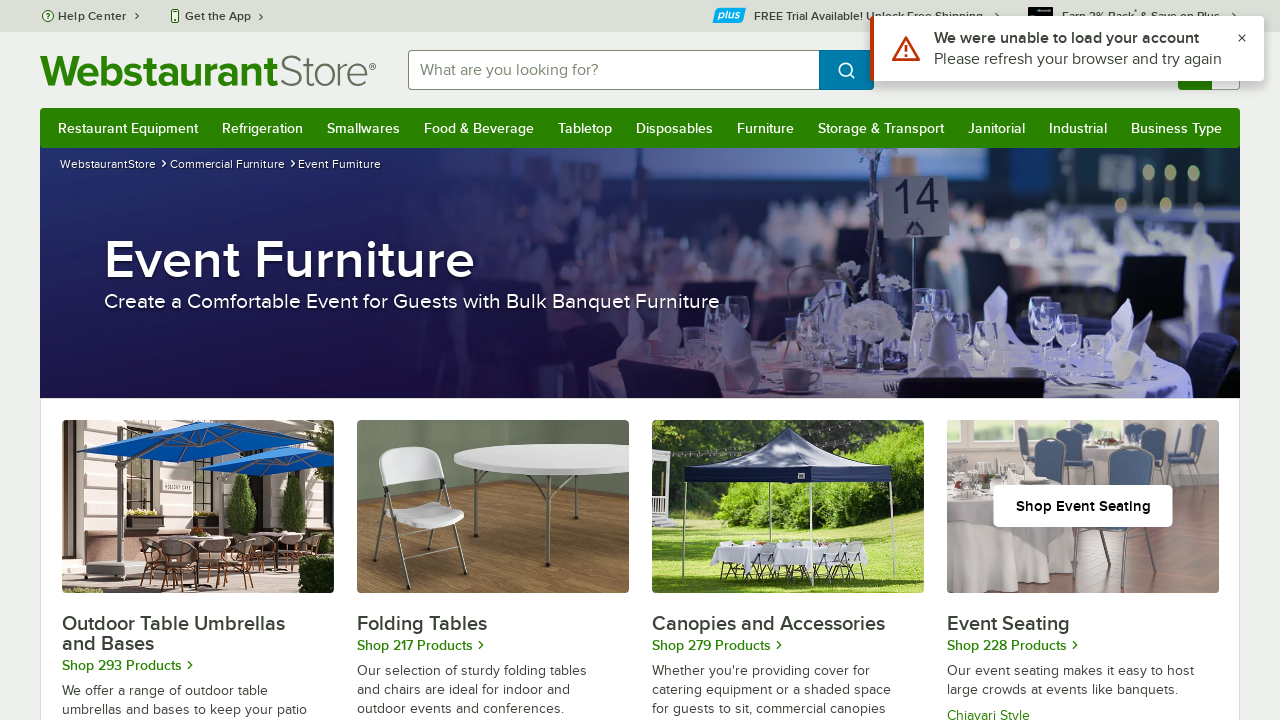

Category page 12 loaded
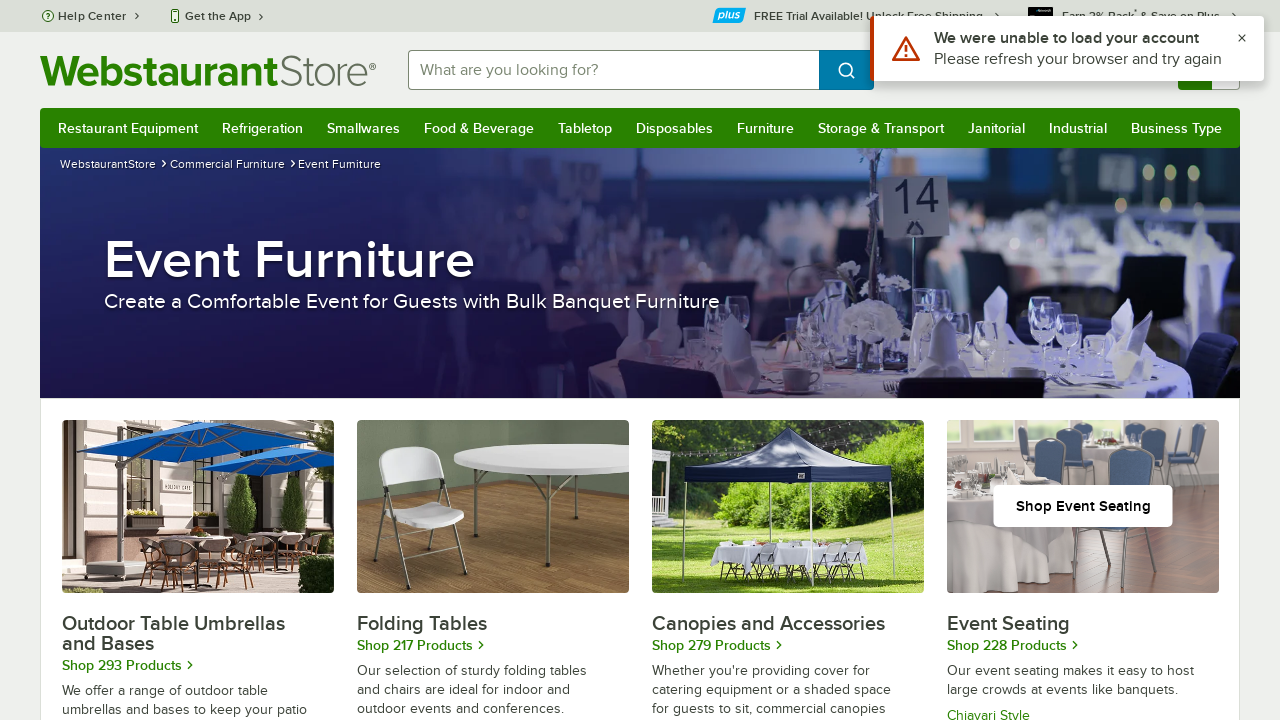

Captured page title: Banquet Furniture & Event Chairs - WebstaurantStore
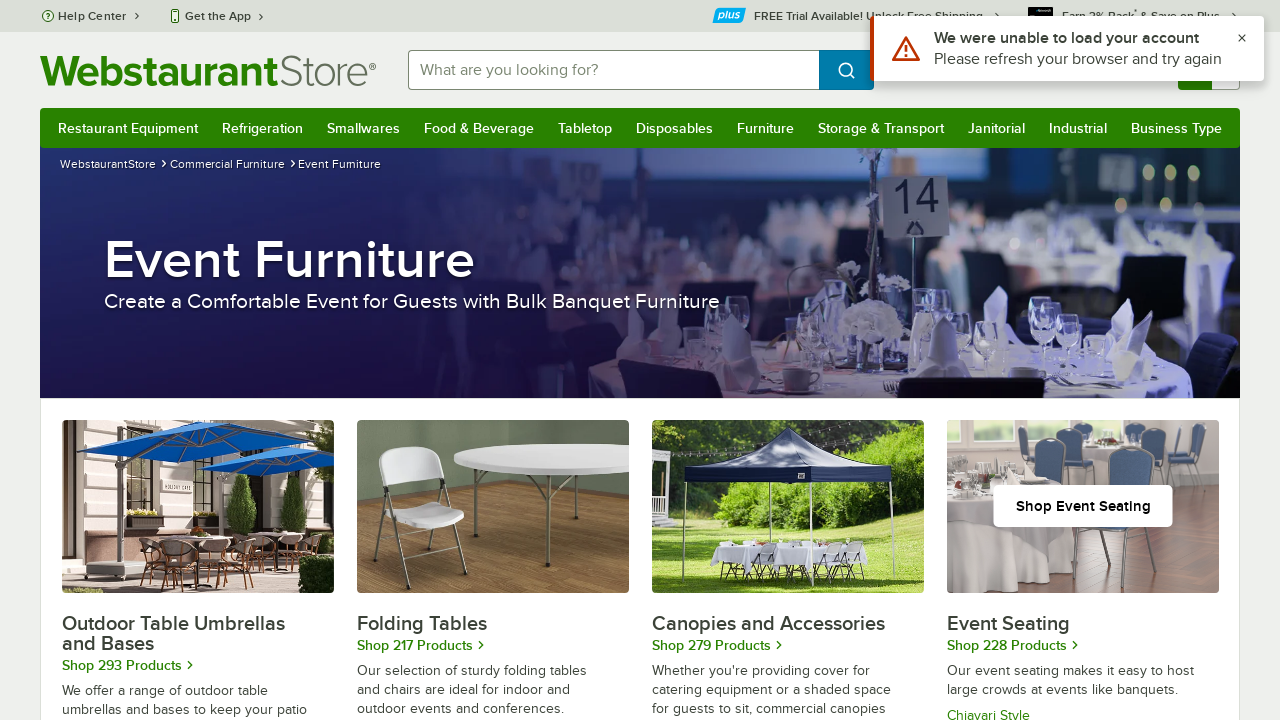

Navigated back to previous page
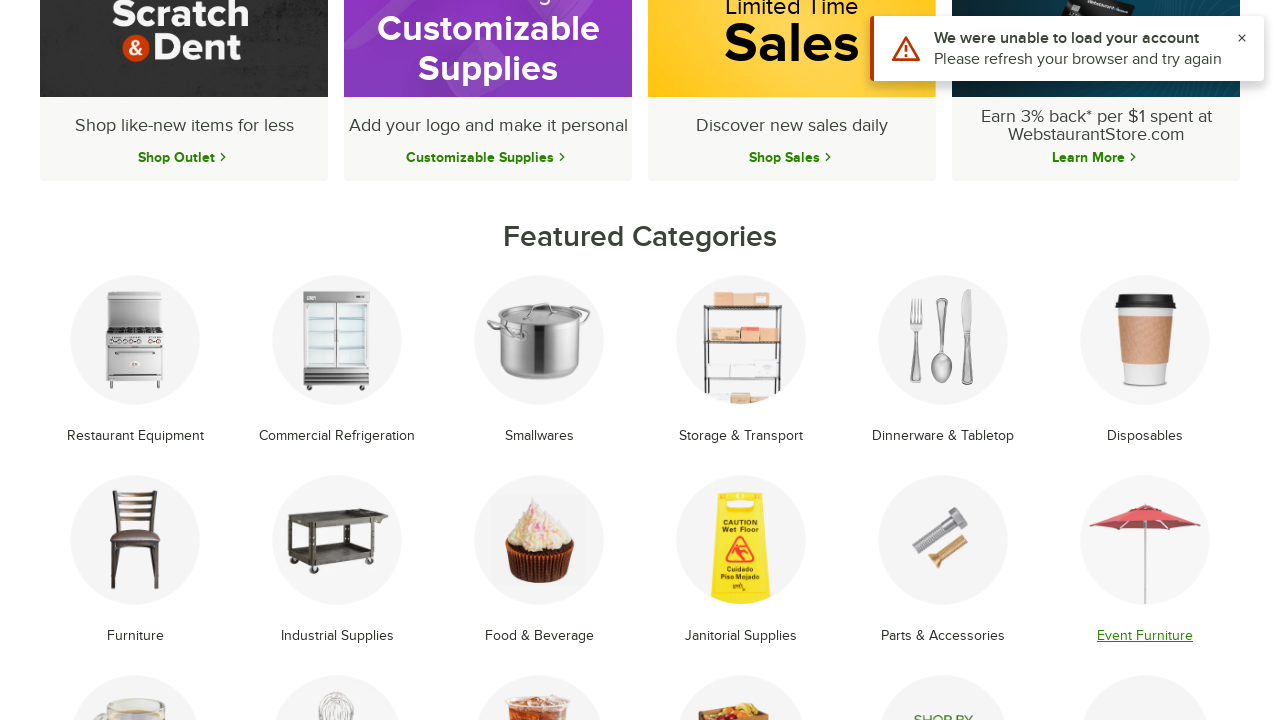

Reloaded homepage
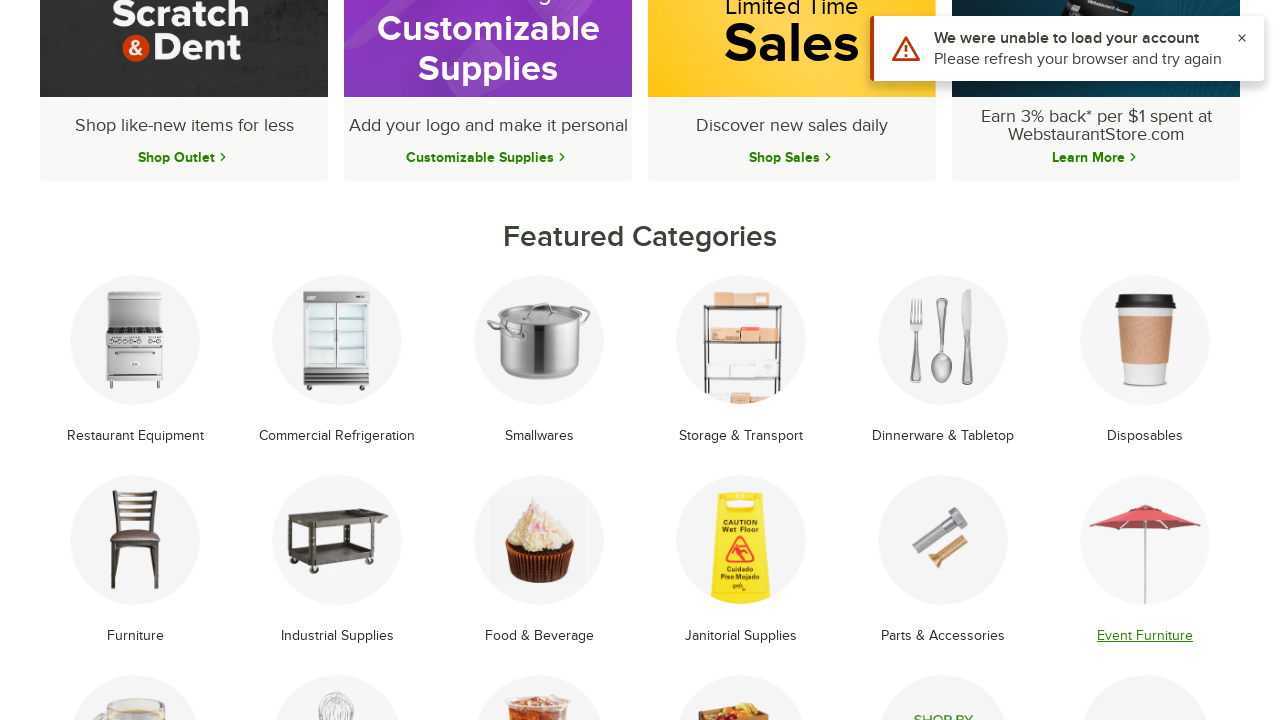

Featured categories selector loaded again
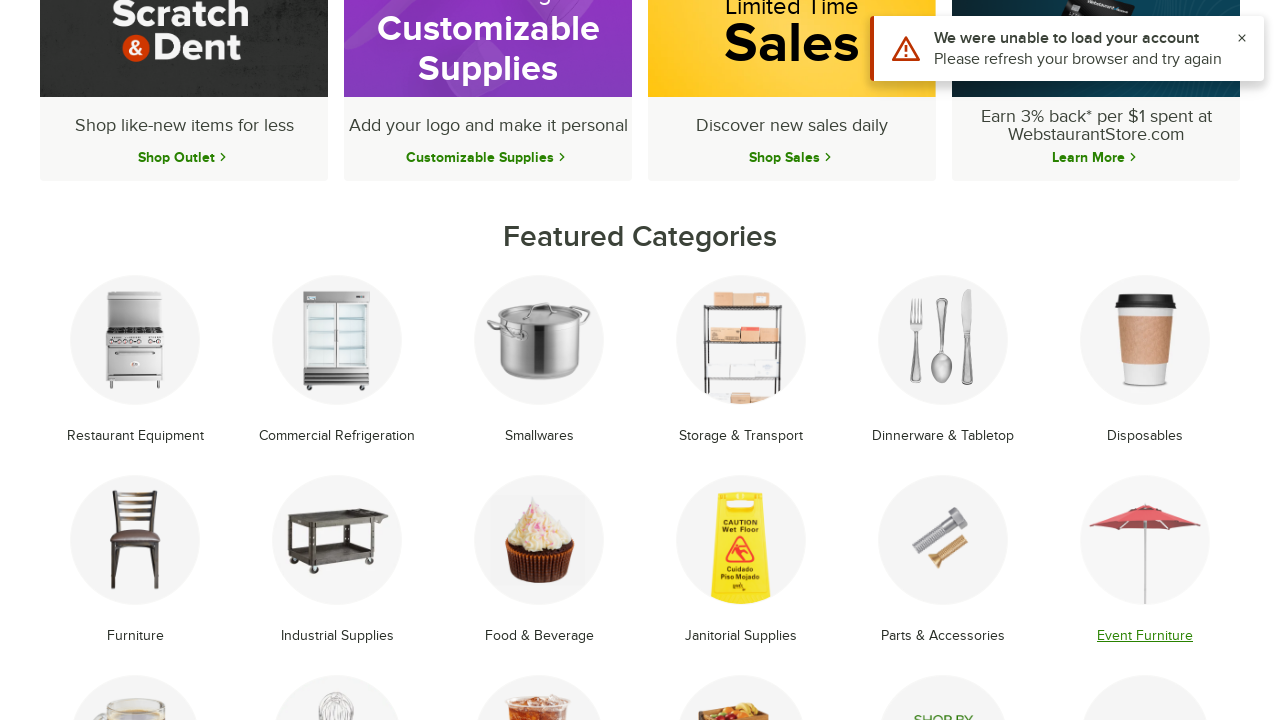

Clicked on category link 13 at (135, 634) on li.text-center.mb-8.group >> nth=12
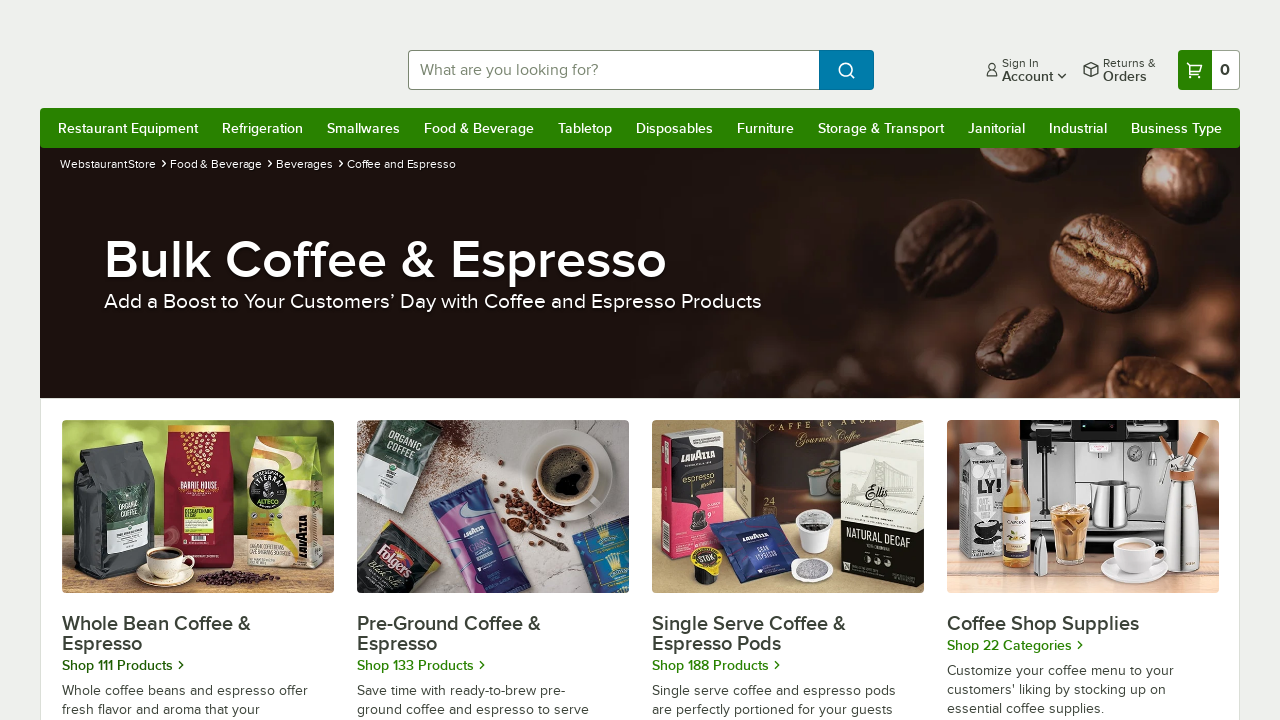

Category page 13 loaded
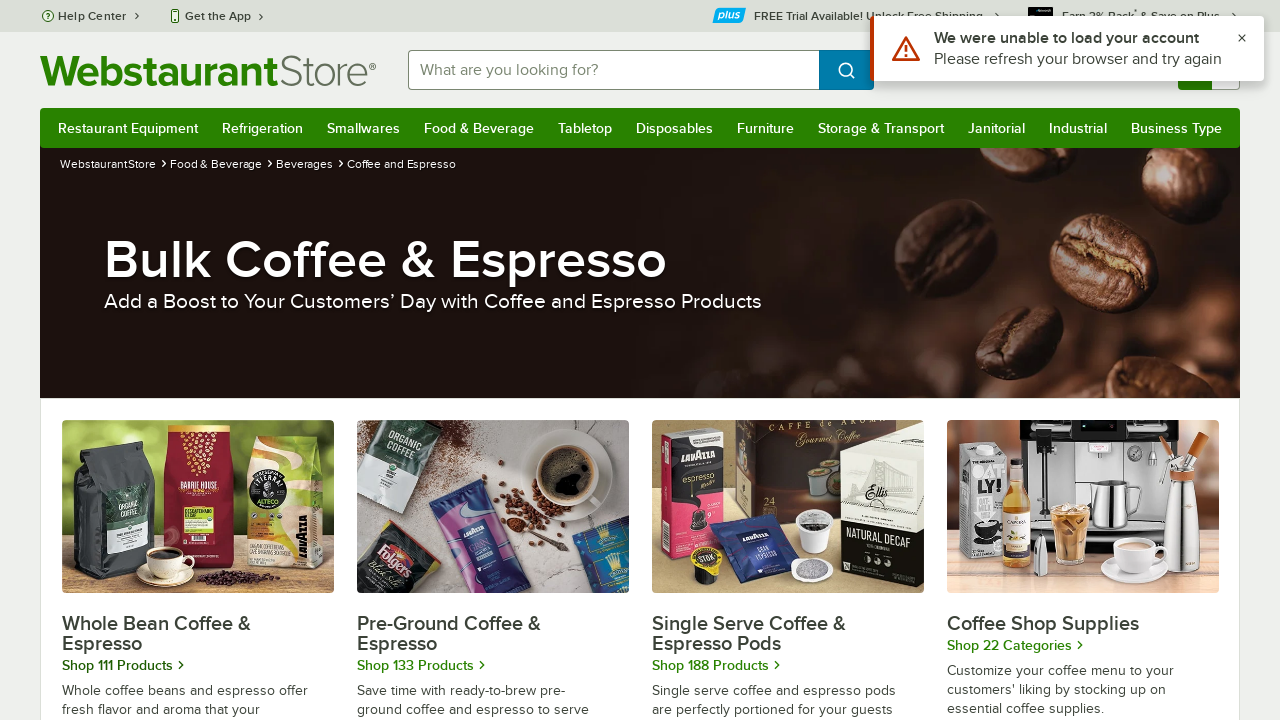

Captured page title: Wholesale Coffee & Espresso in Bulk - WebstaurantStore
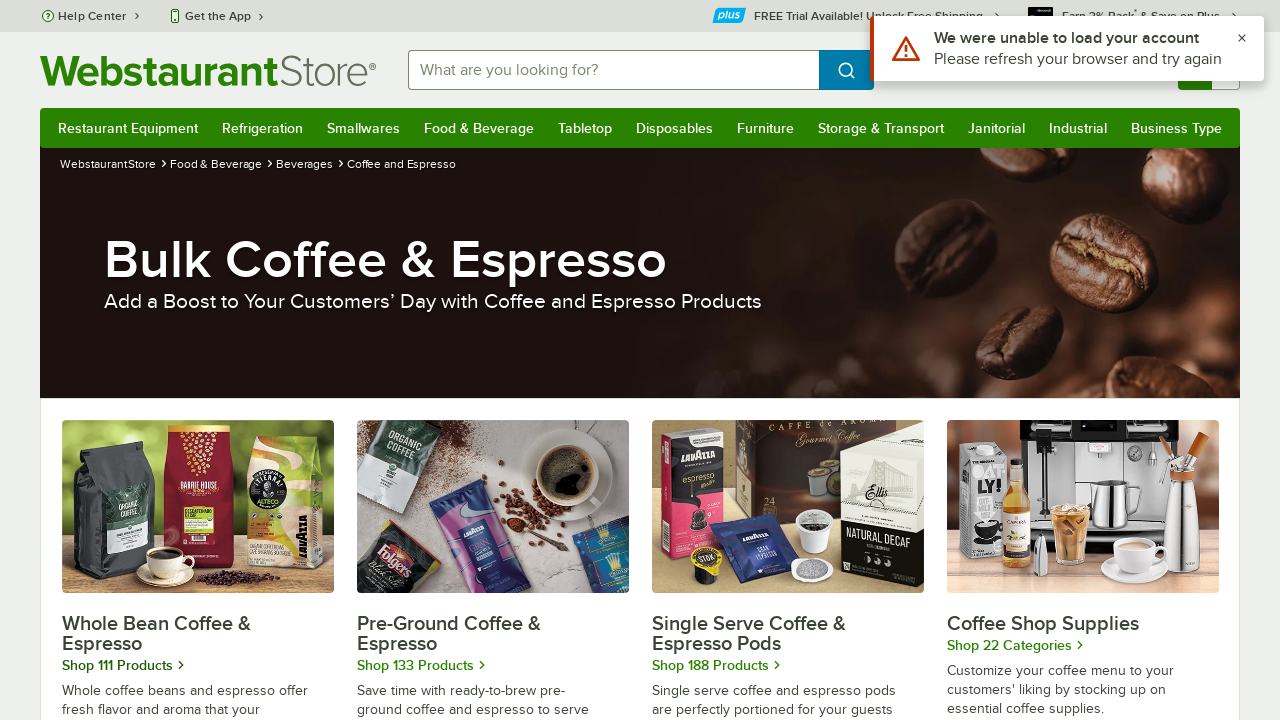

Navigated back to previous page
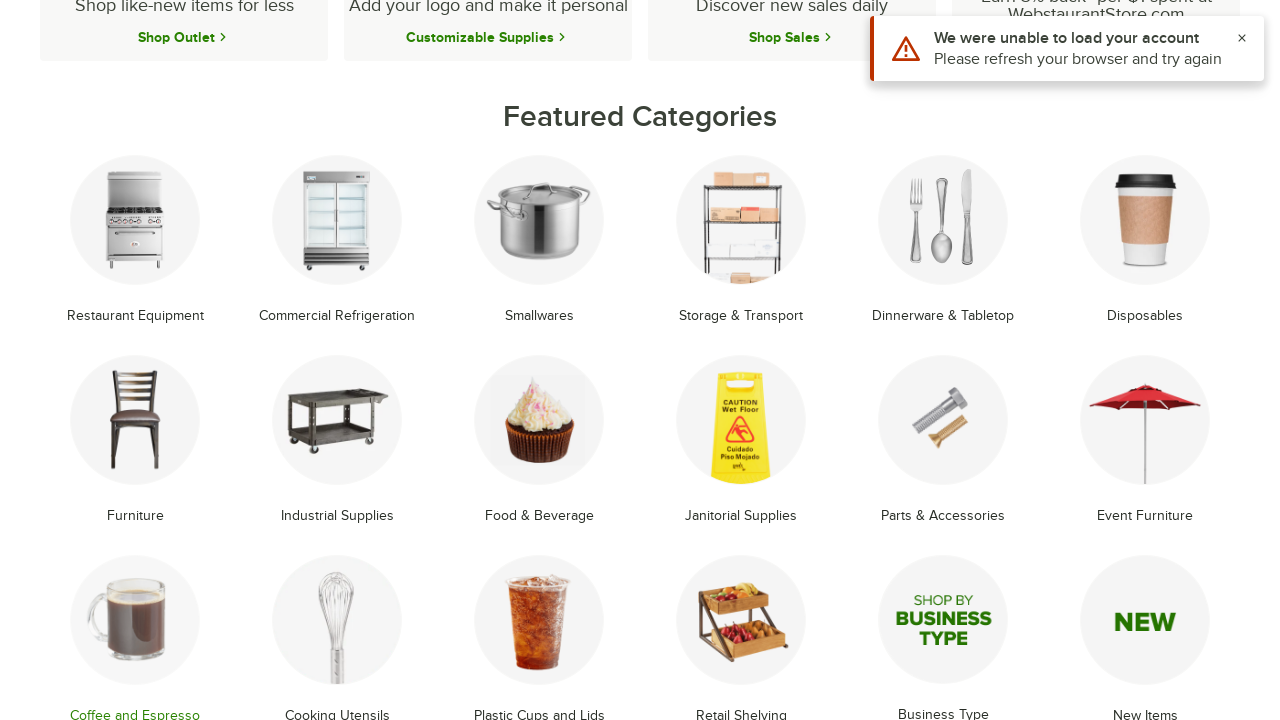

Reloaded homepage
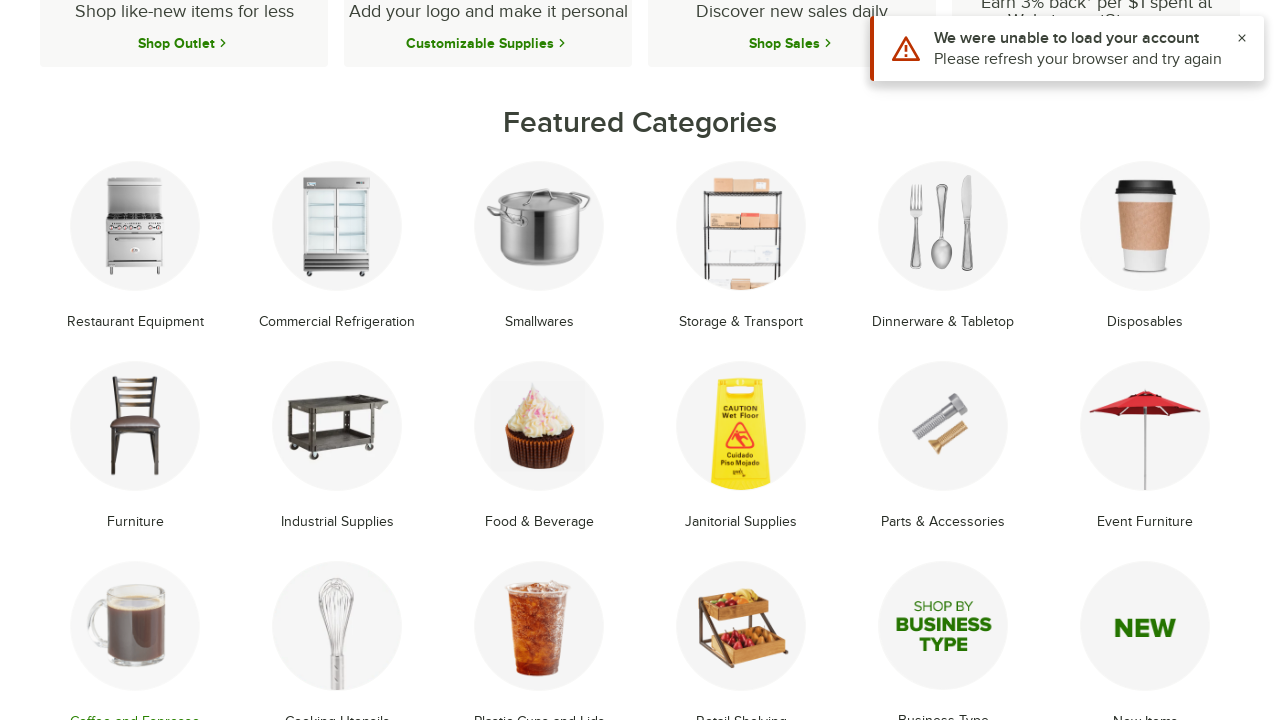

Featured categories selector loaded again
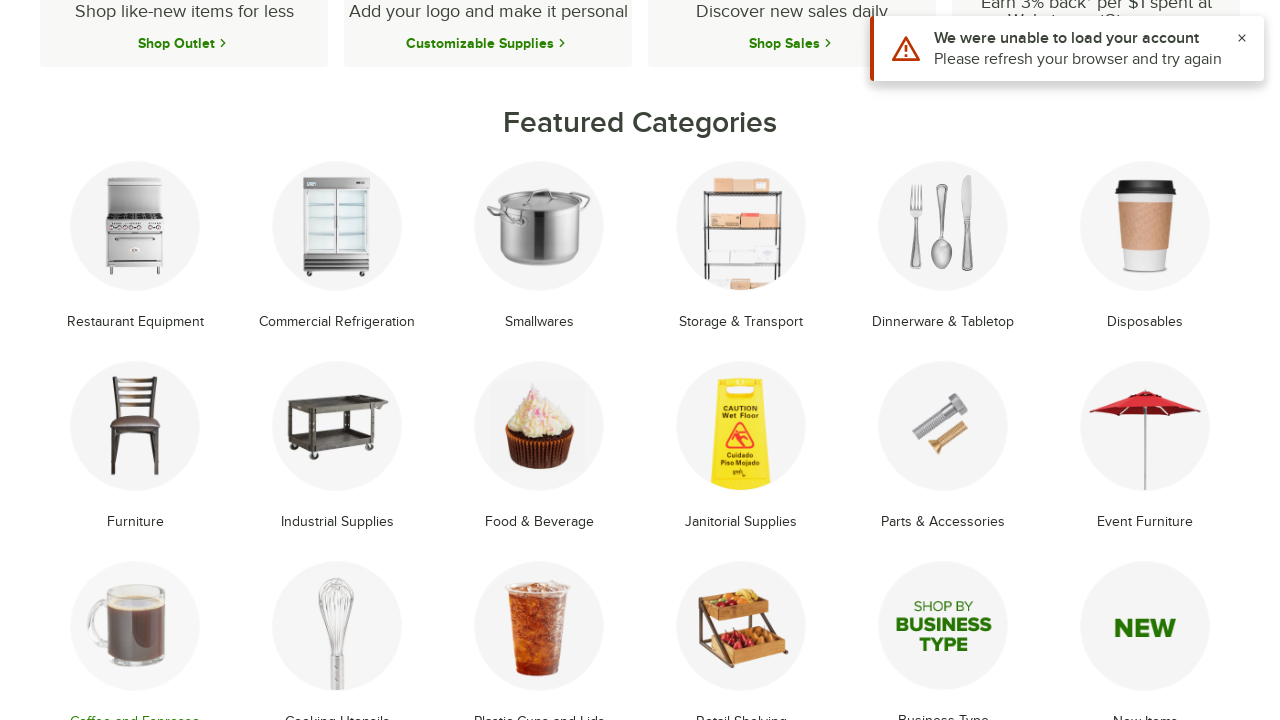

Clicked on category link 14 at (337, 634) on li.text-center.mb-8.group >> nth=13
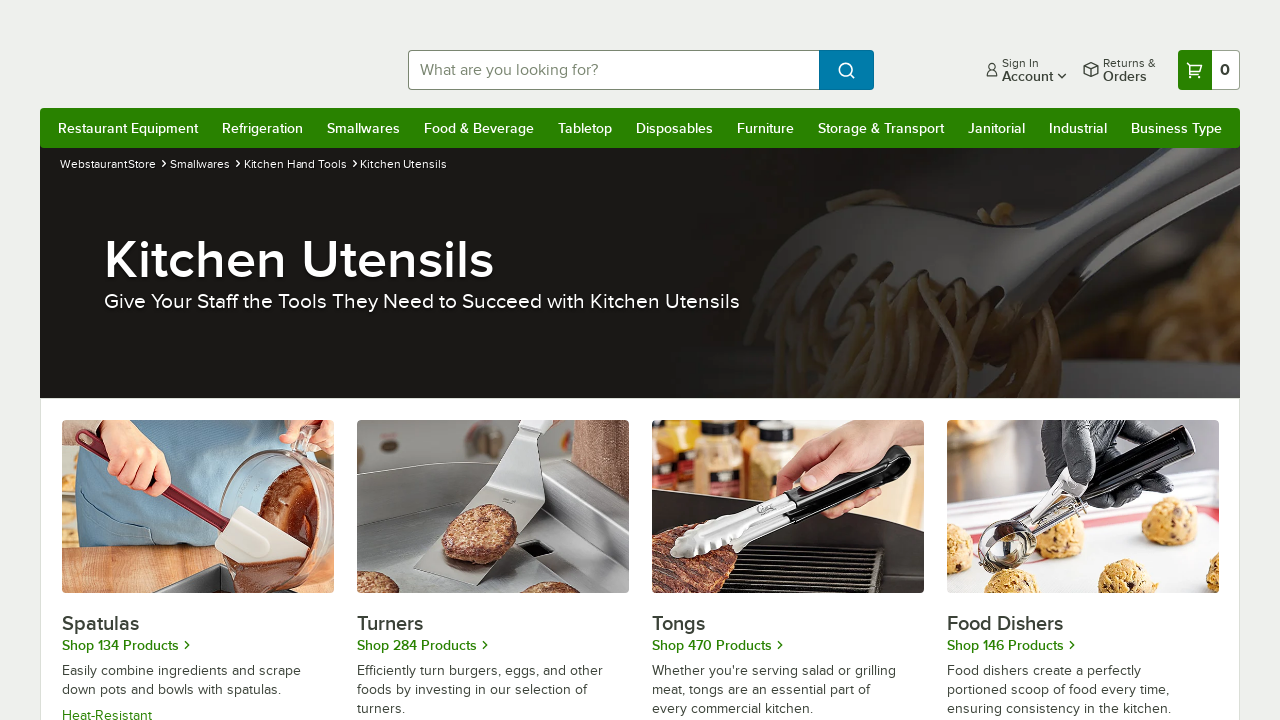

Category page 14 loaded
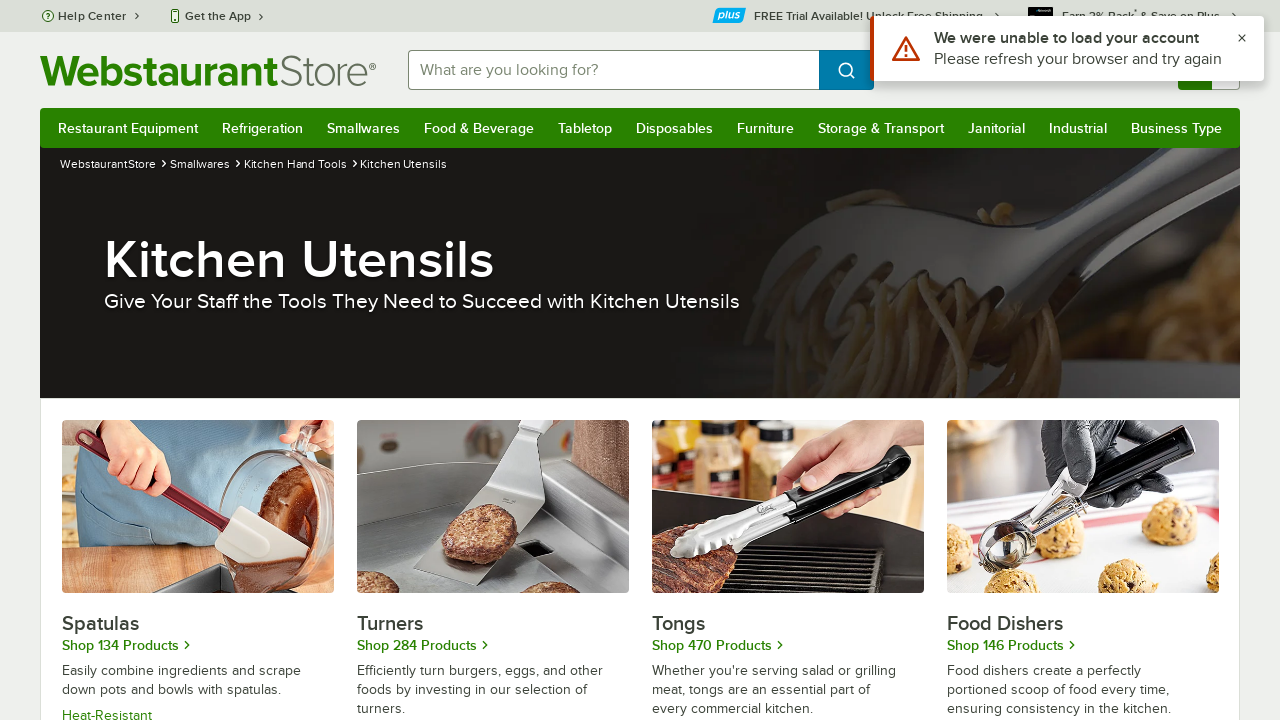

Captured page title: Commercial Kitchen Utensils: Dishers, Ladles, Spoons & More
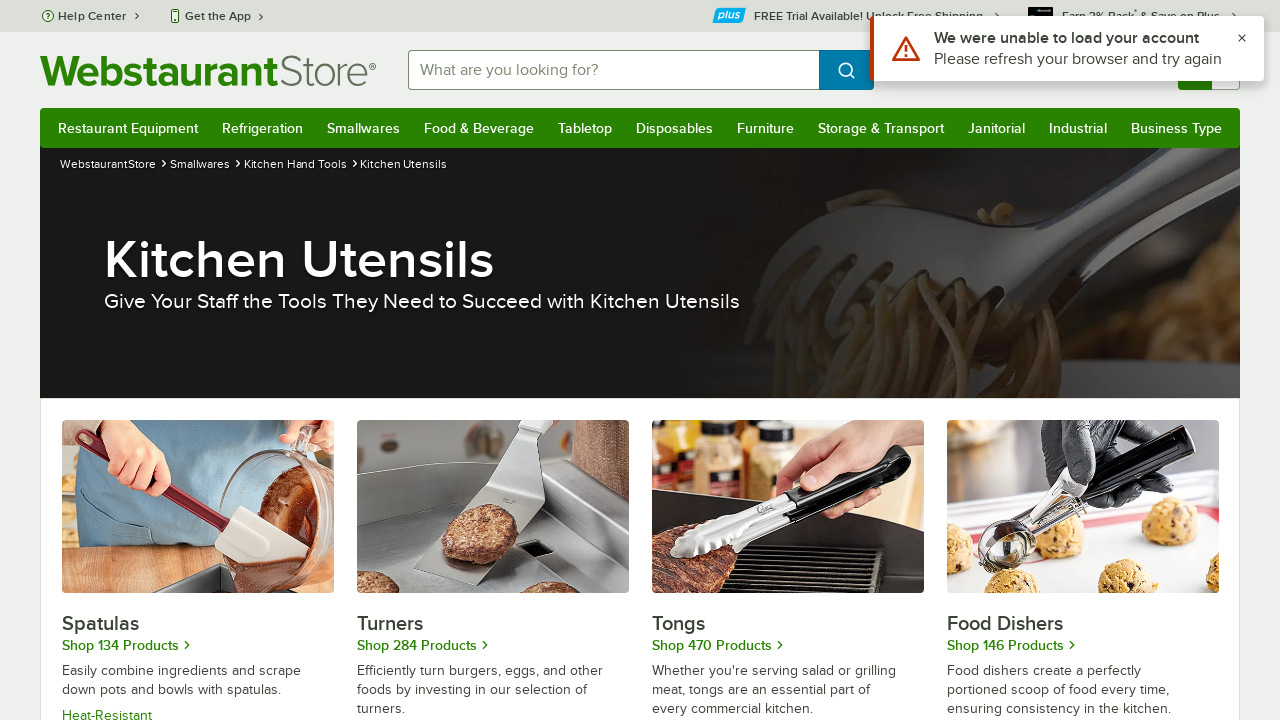

Navigated back to previous page
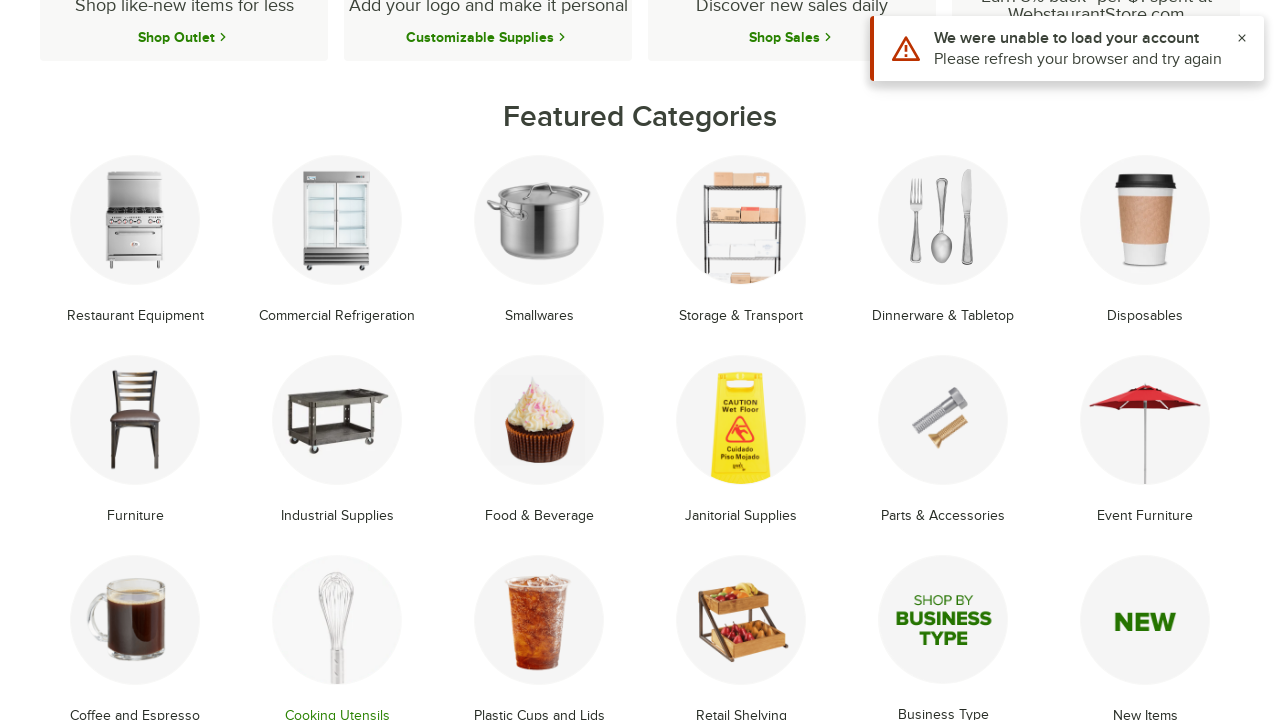

Reloaded homepage
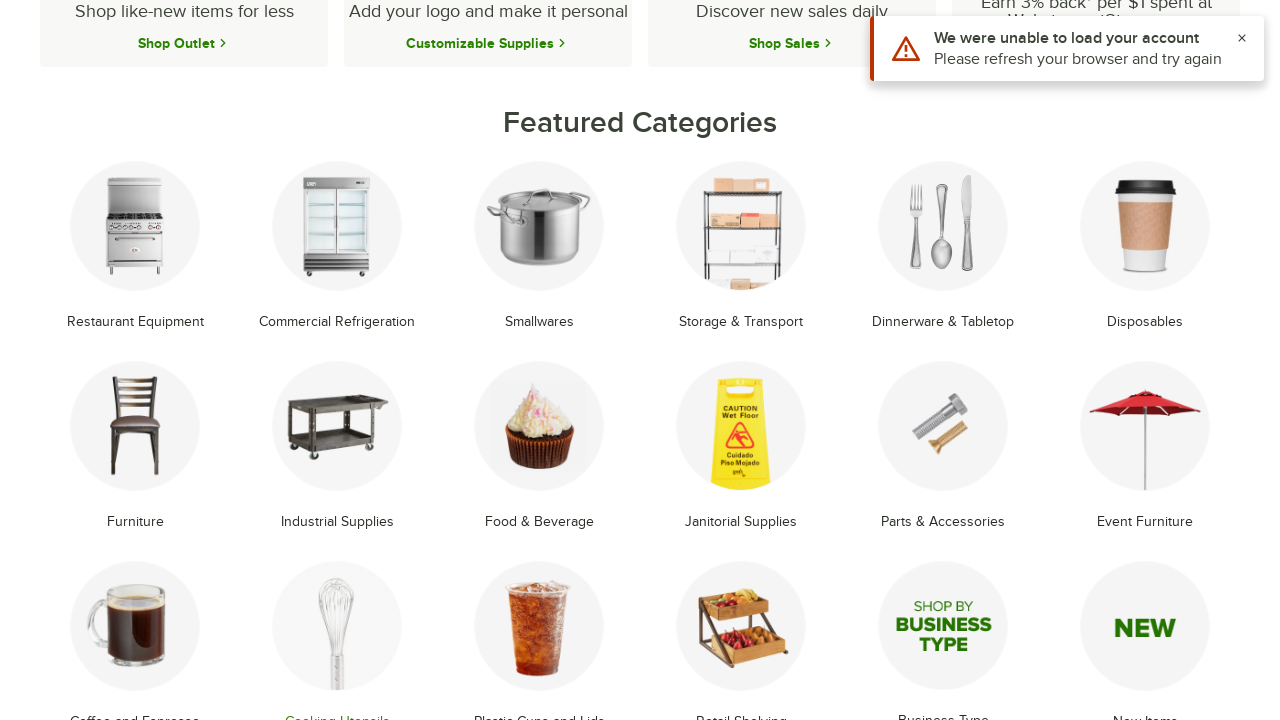

Featured categories selector loaded again
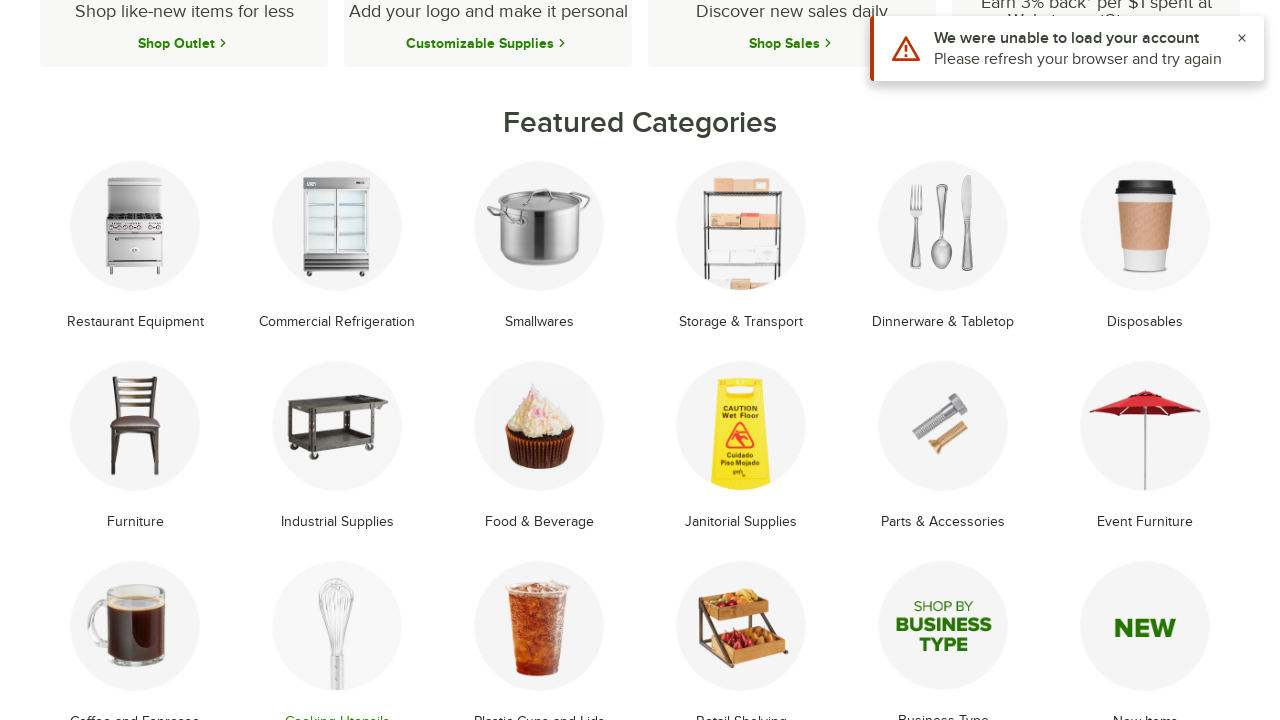

Clicked on category link 15 at (539, 634) on li.text-center.mb-8.group >> nth=14
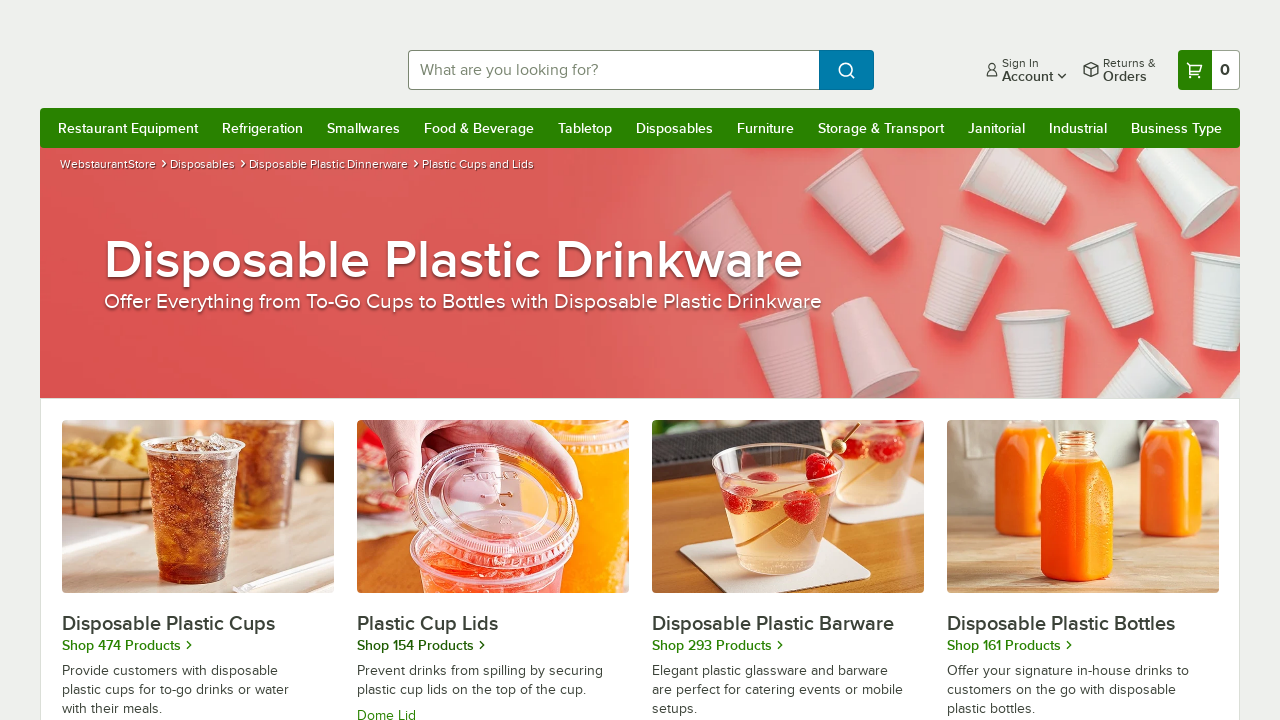

Category page 15 loaded
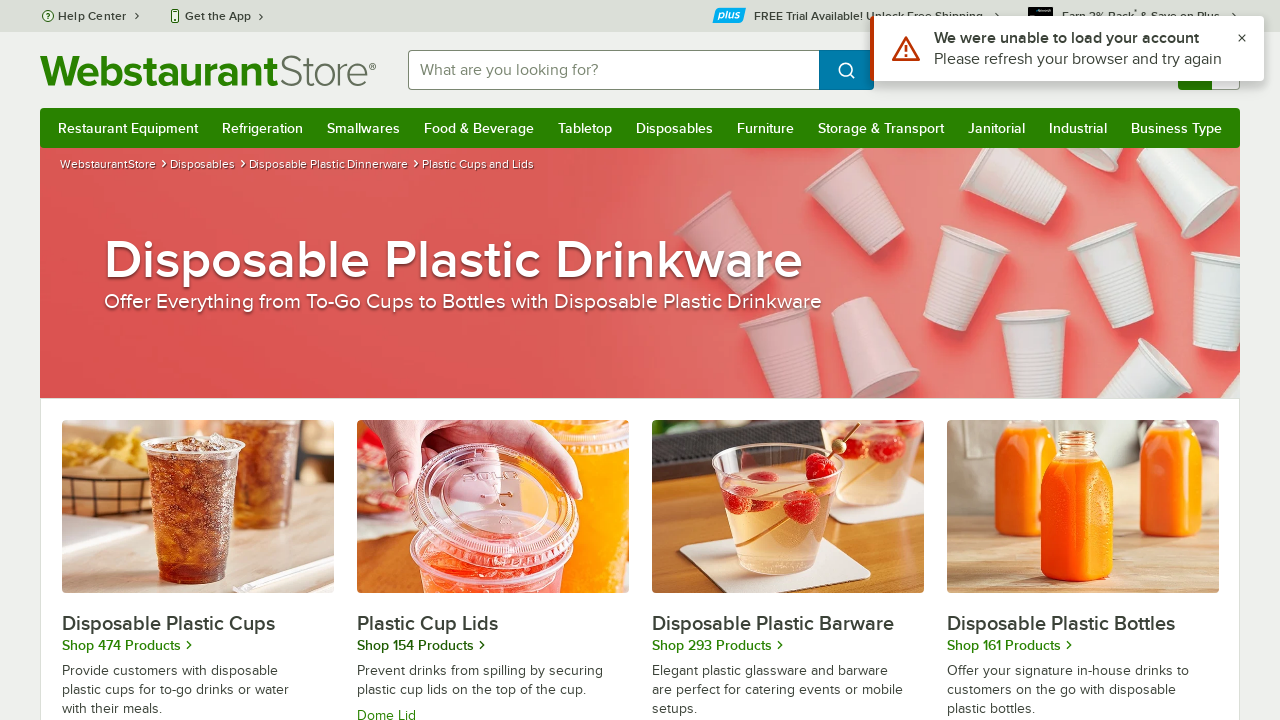

Captured page title: Disposable Plastic Drinkware: Cups & Lids in Bulk
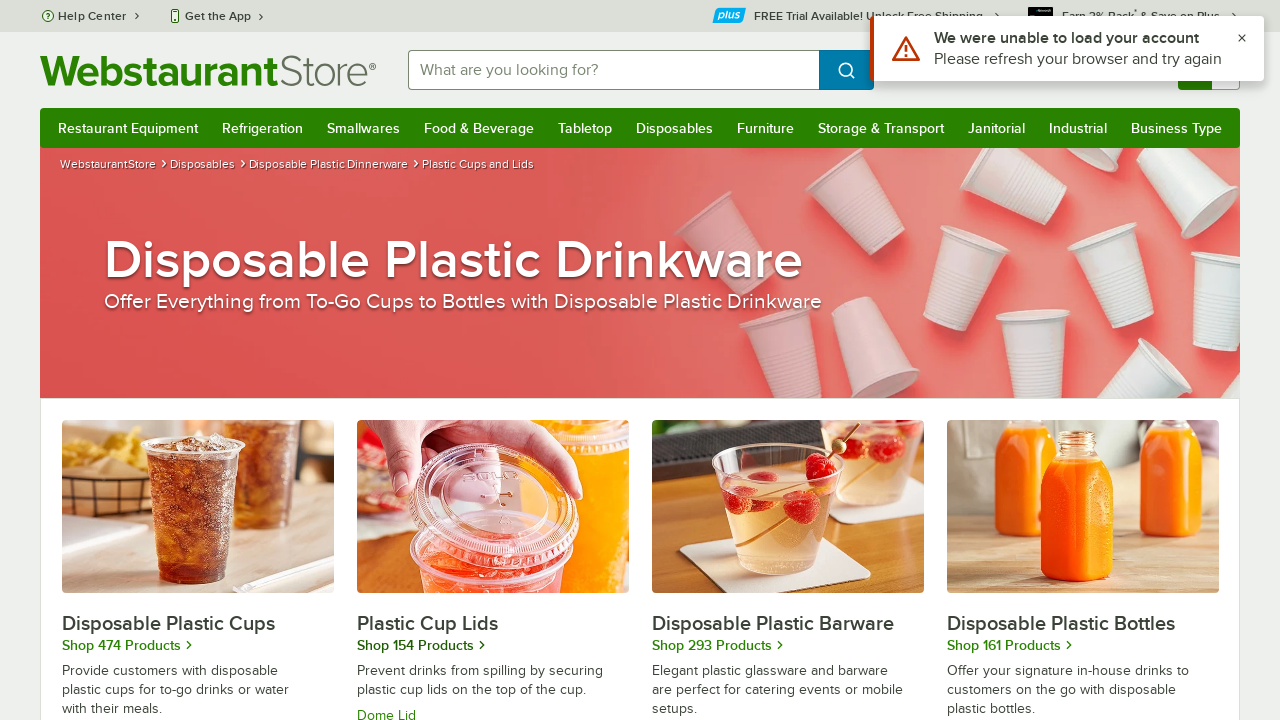

Navigated back to previous page
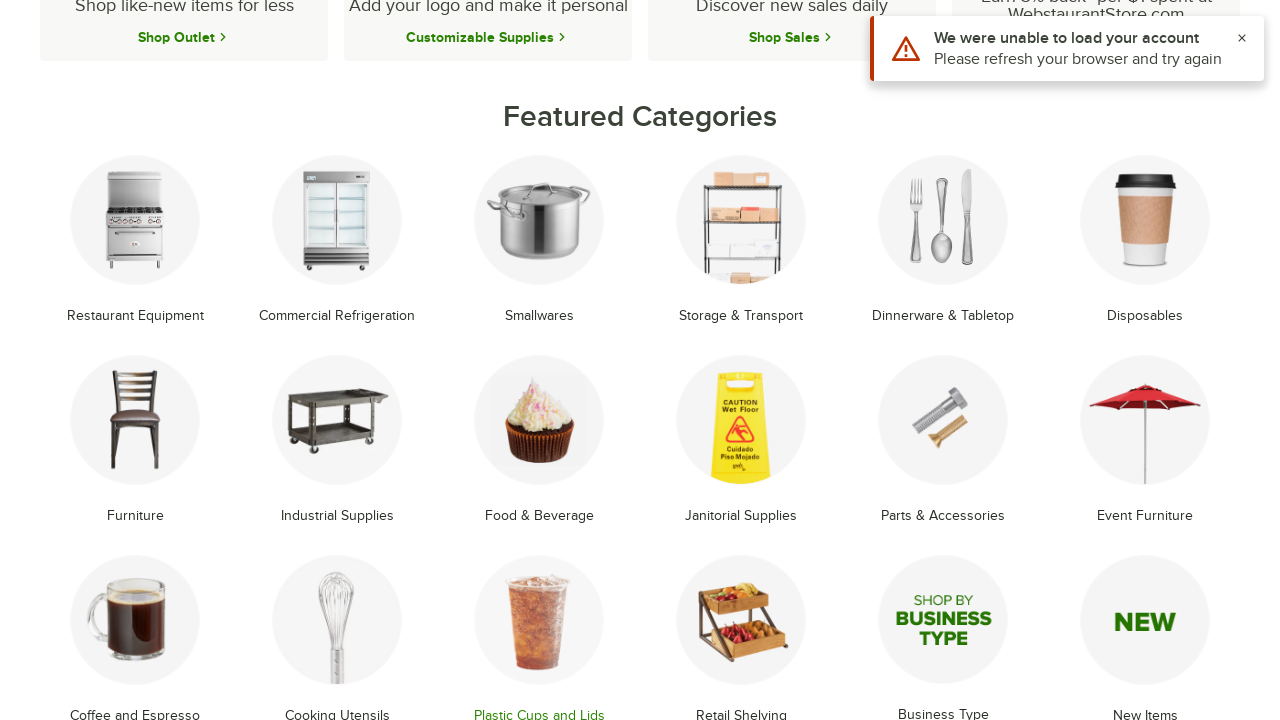

Reloaded homepage
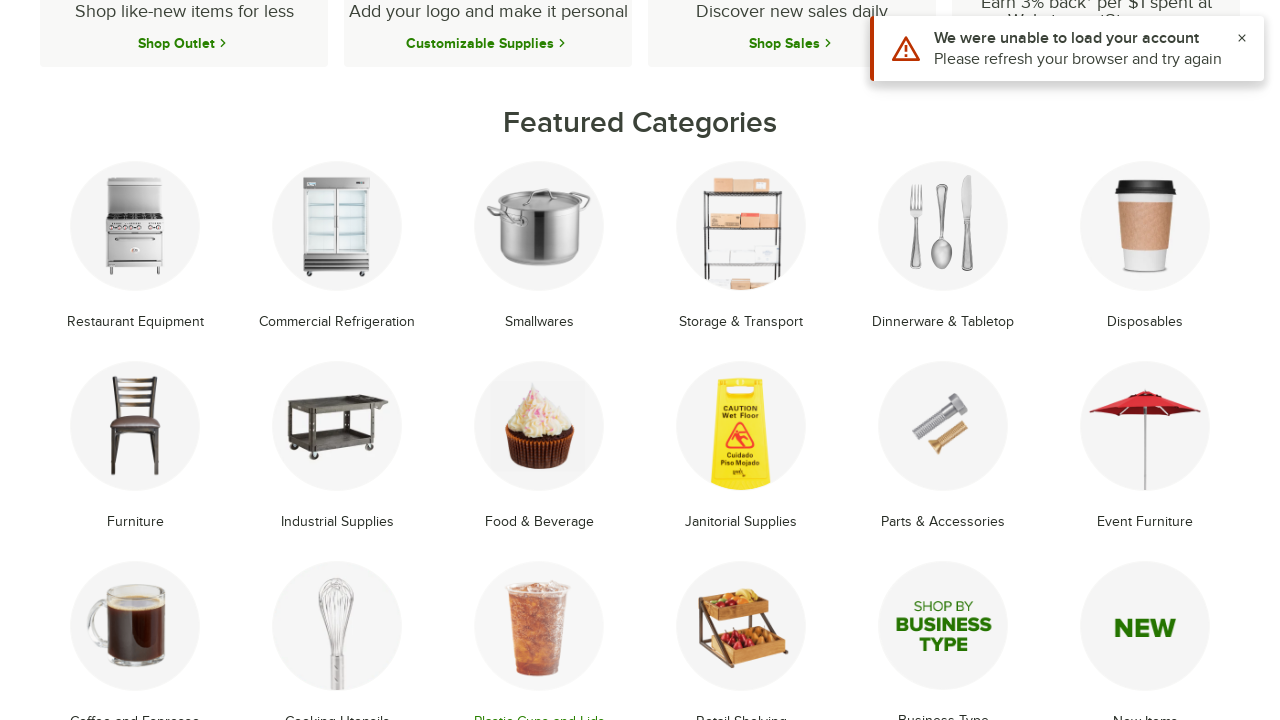

Featured categories selector loaded again
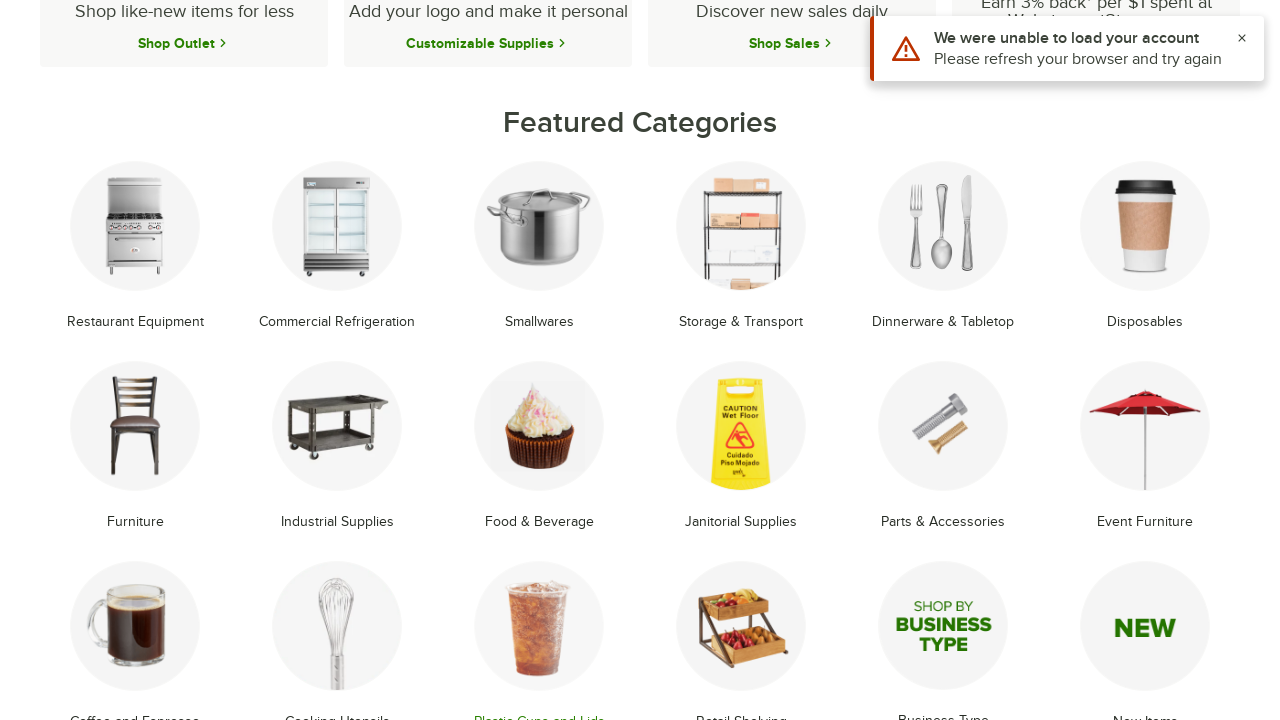

Clicked on category link 16 at (741, 634) on li.text-center.mb-8.group >> nth=15
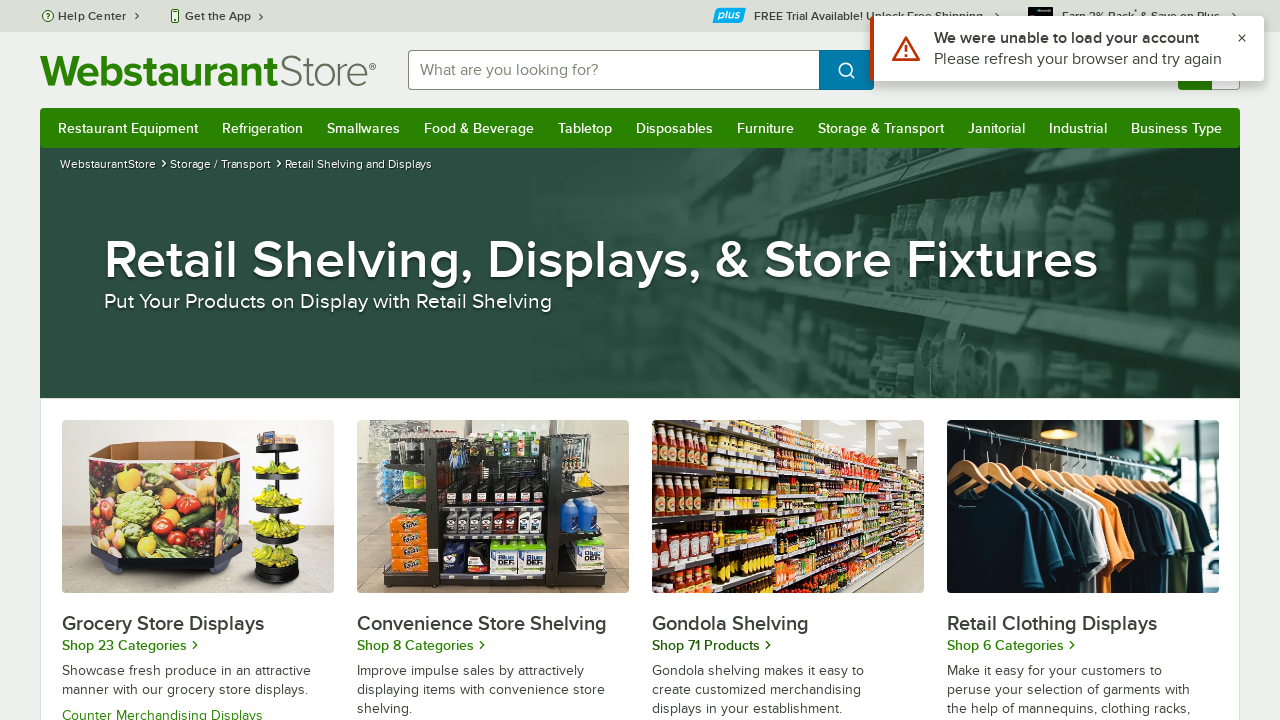

Category page 16 loaded
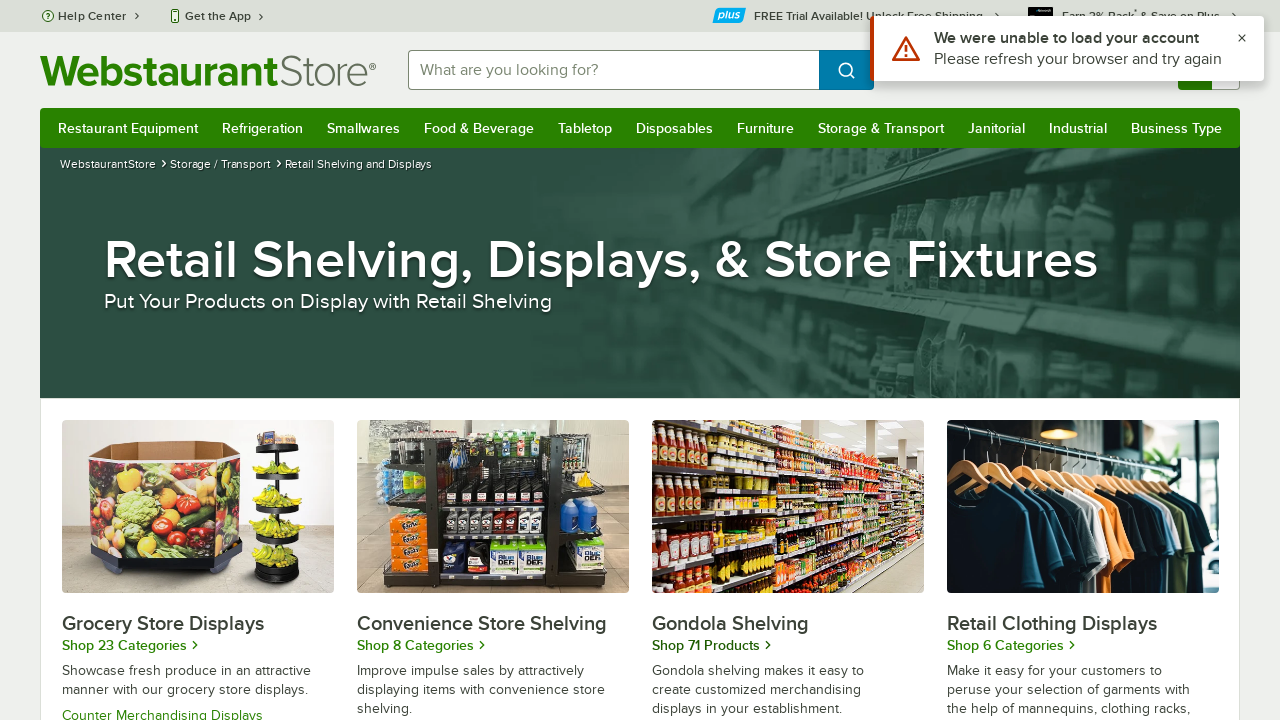

Captured page title: Retail Shelving, Displays, & Store Fixtures - WebstaurantStore
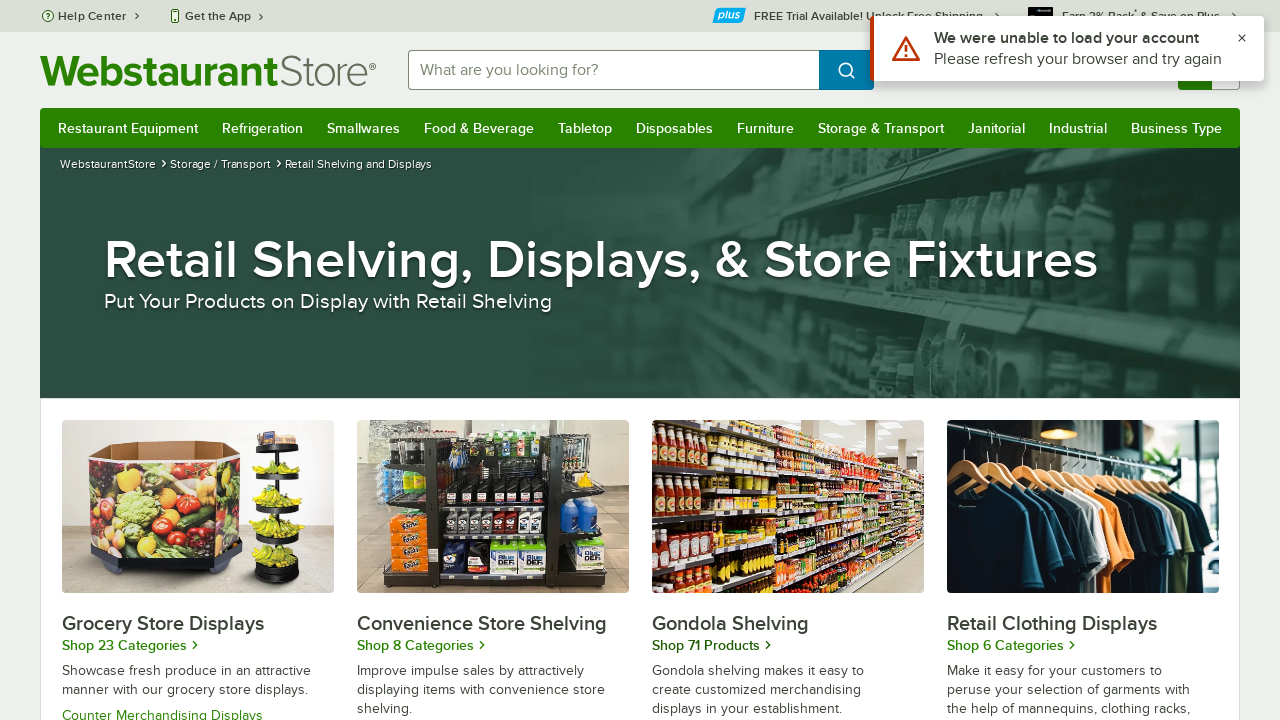

Navigated back to previous page
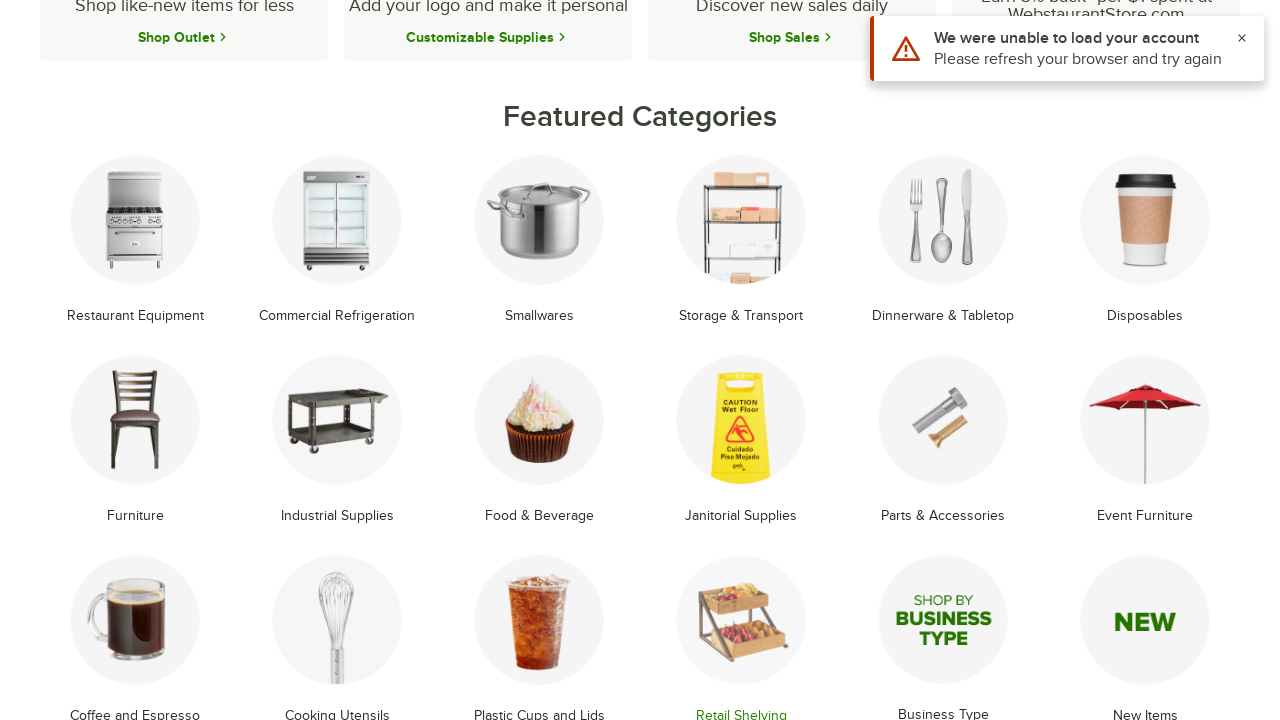

Reloaded homepage
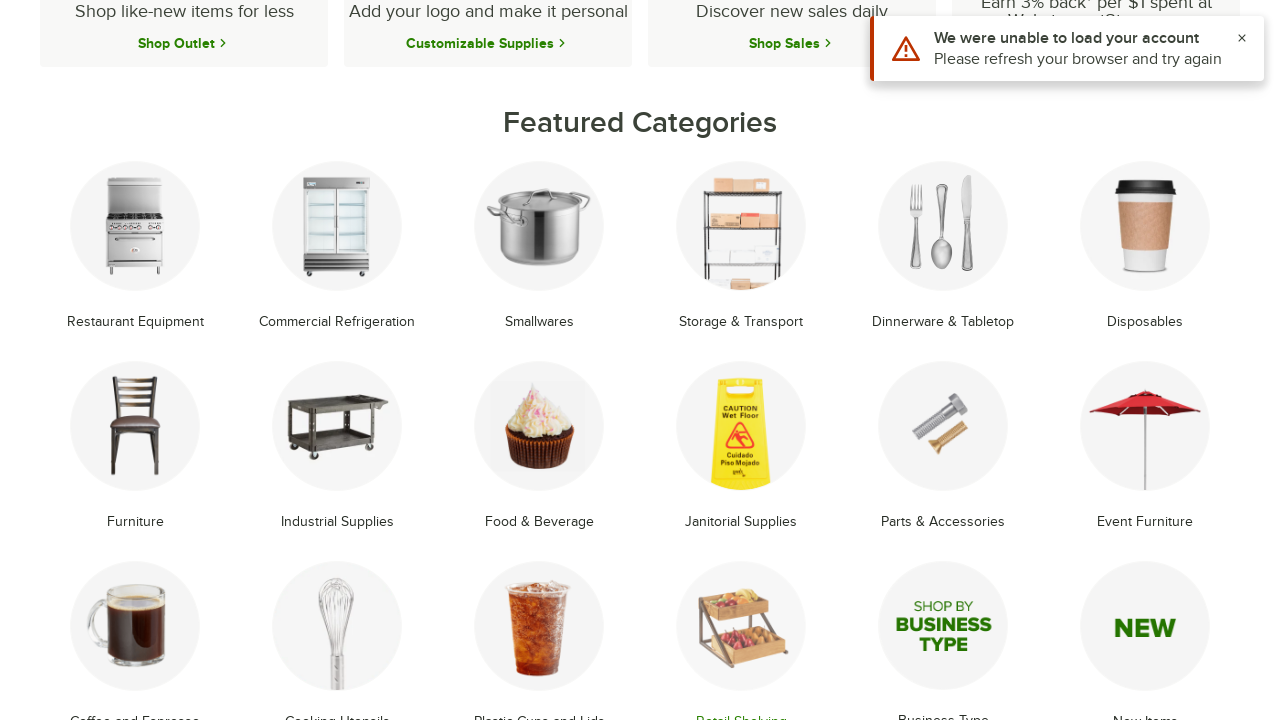

Featured categories selector loaded again
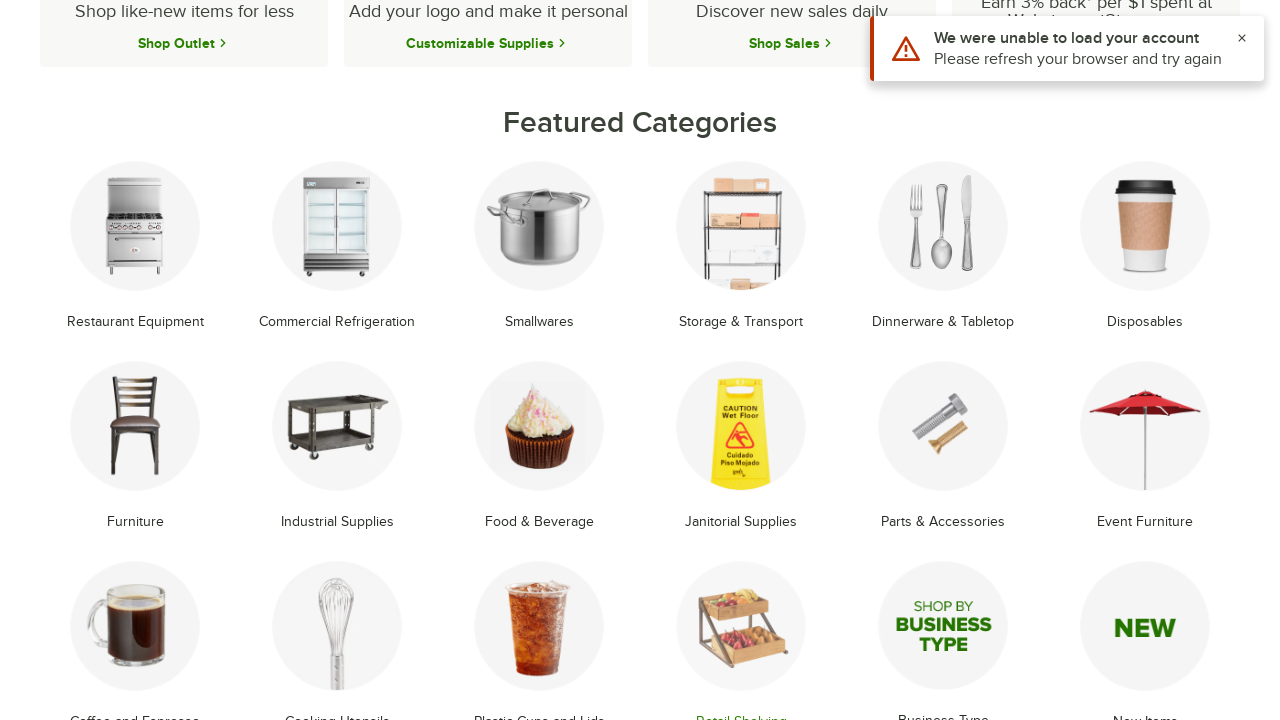

Clicked on category link 17 at (943, 634) on li.text-center.mb-8.group >> nth=16
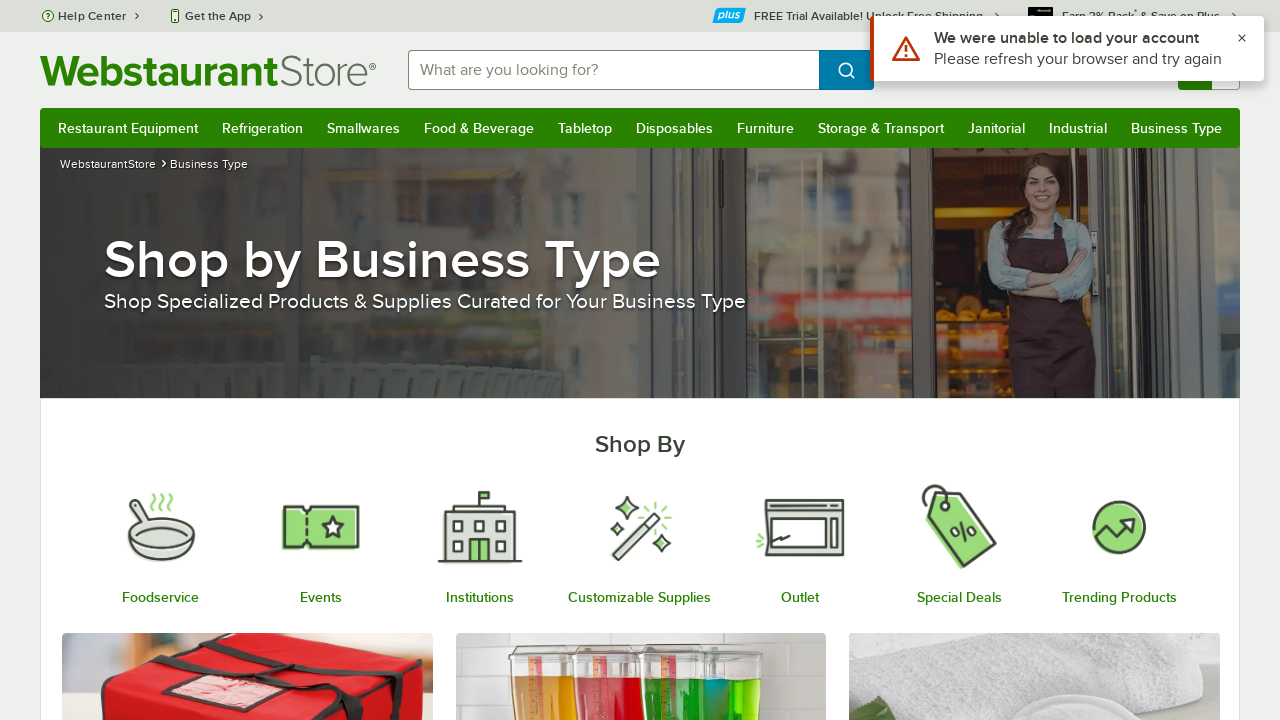

Category page 17 loaded
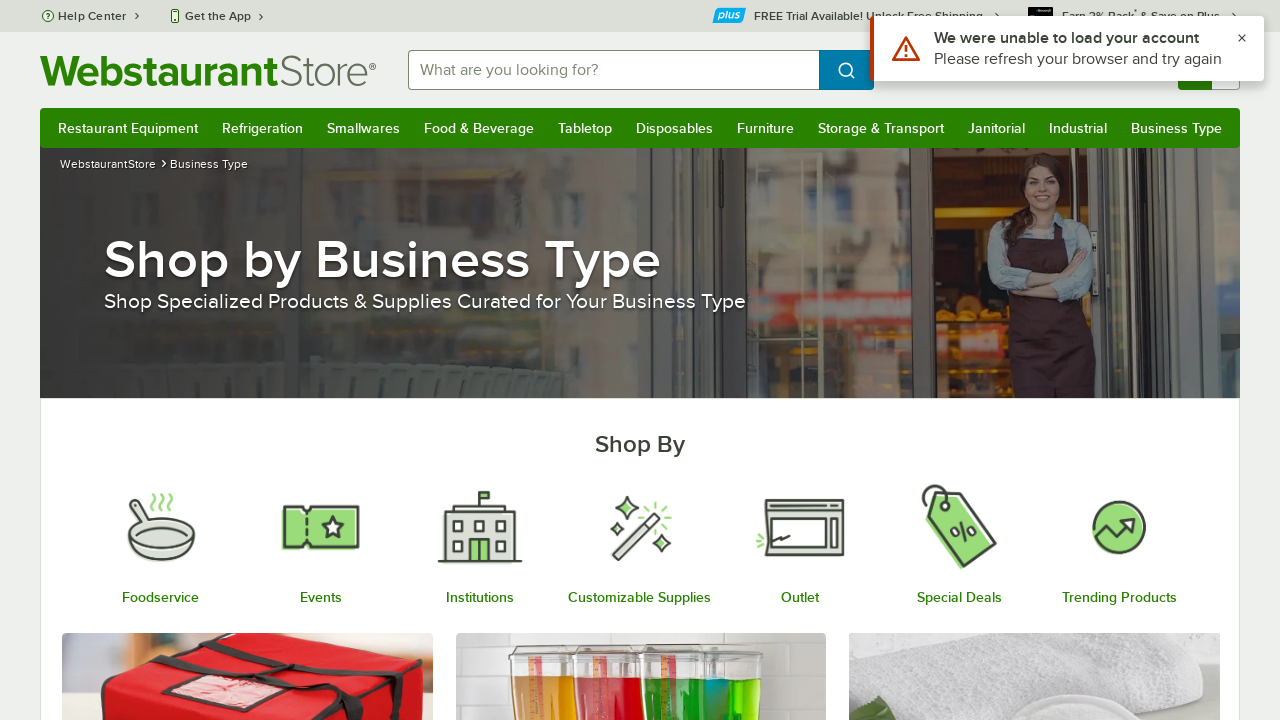

Captured page title: Shop by Business Type: Small Business, Offices, & More
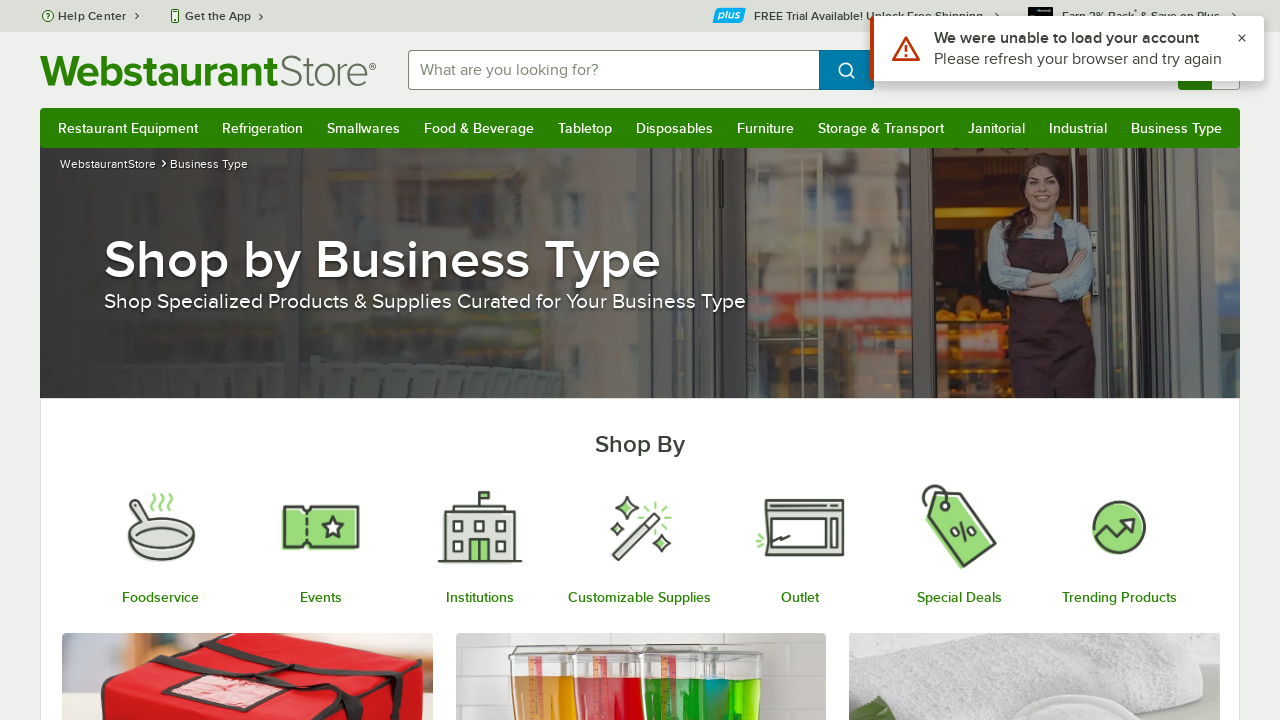

Navigated back to previous page
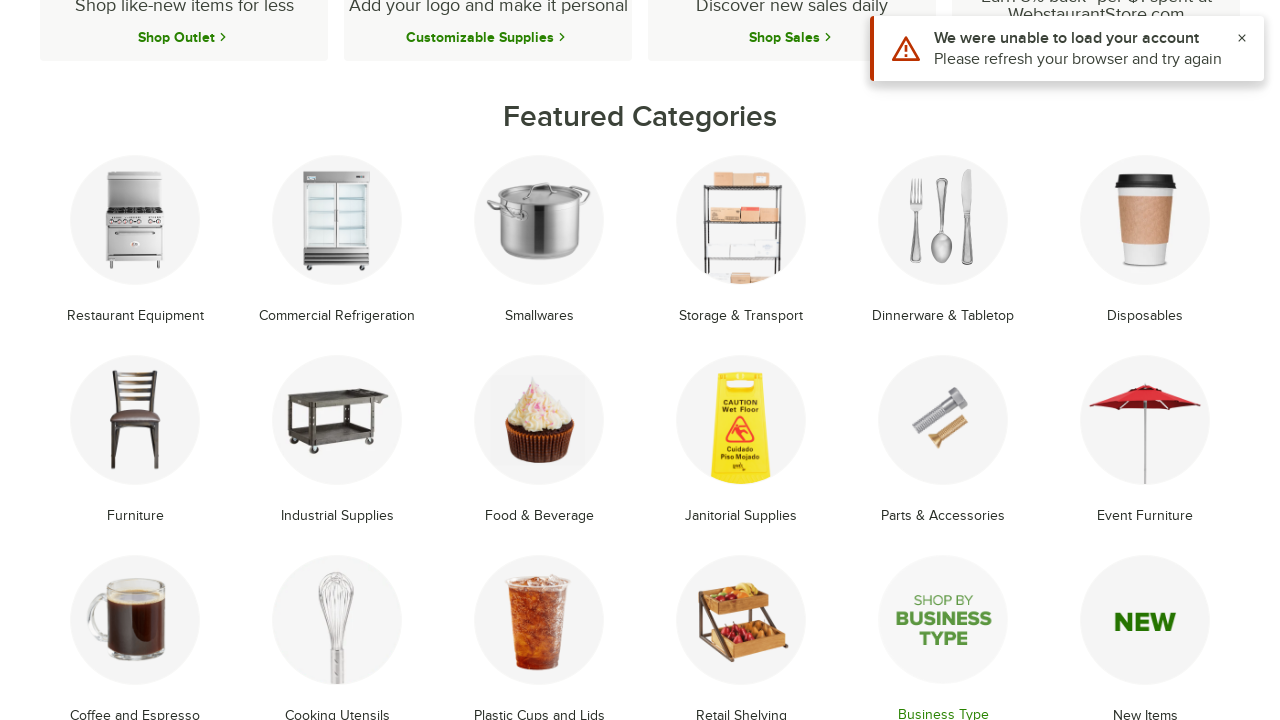

Reloaded homepage
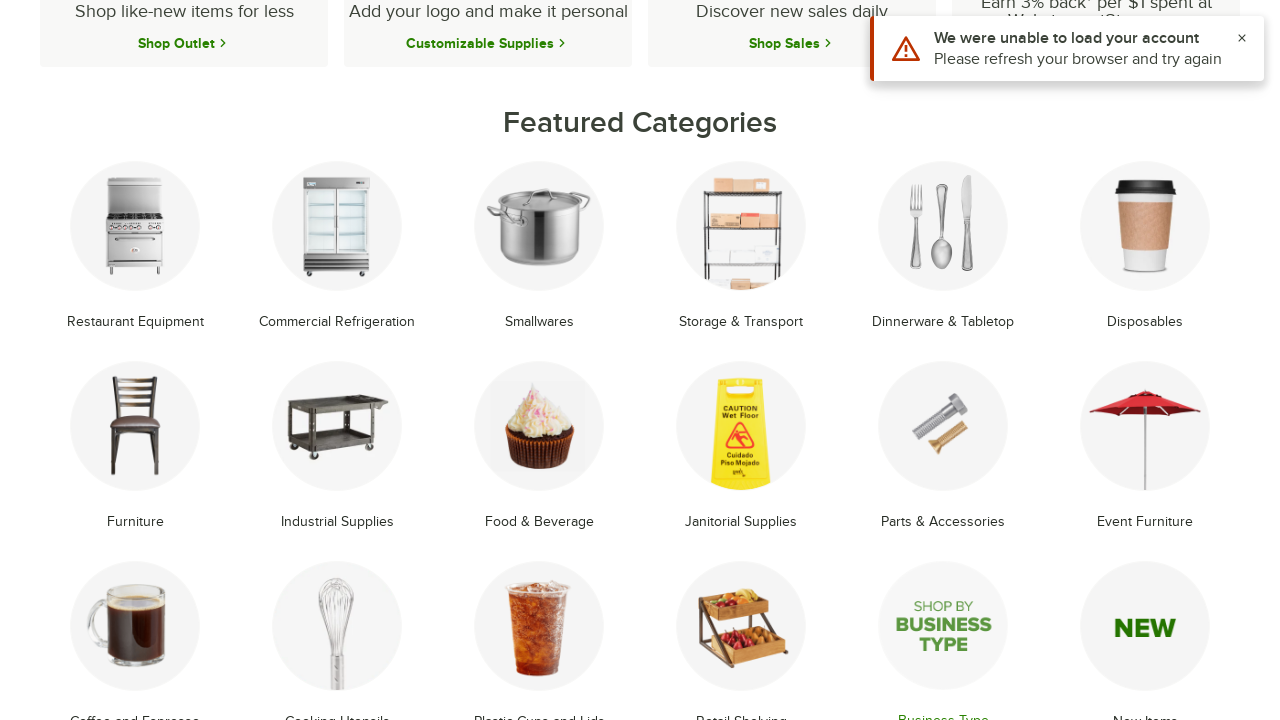

Featured categories selector loaded again
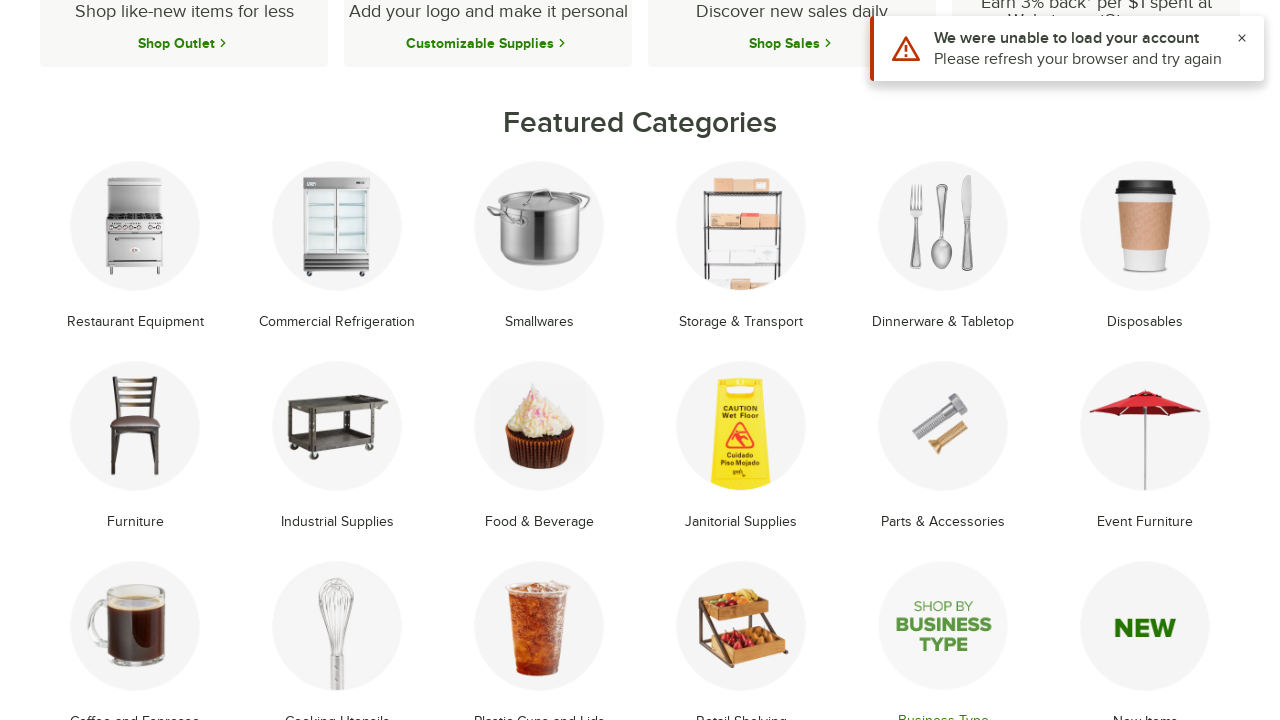

Clicked on category link 18 at (1145, 634) on li.text-center.mb-8.group >> nth=17
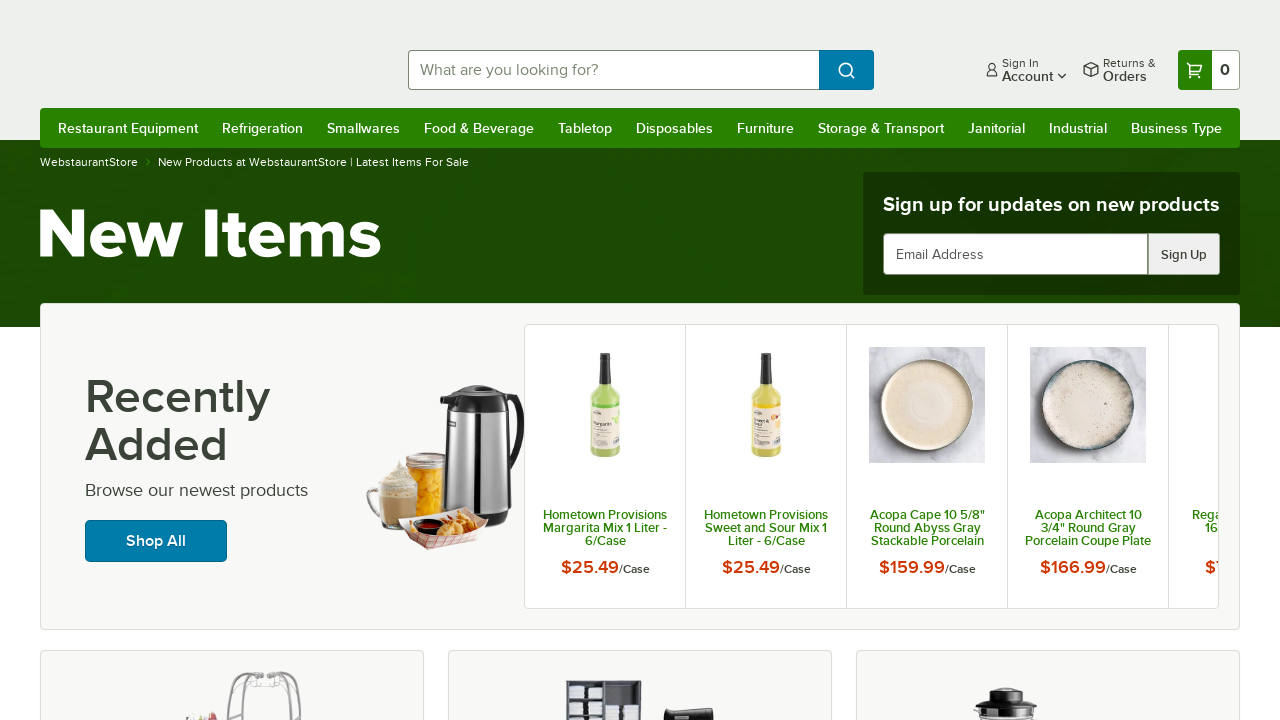

Category page 18 loaded
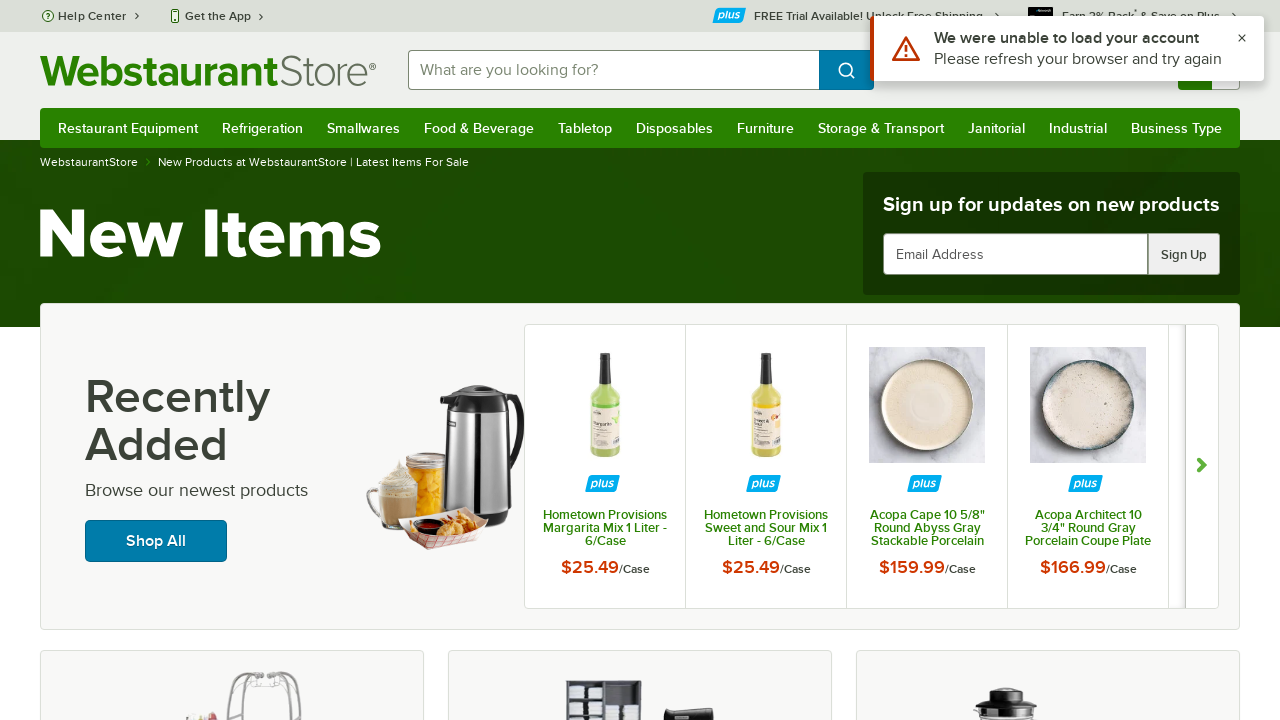

Captured page title: New Products at WebstaurantStore | Latest Items For Sale
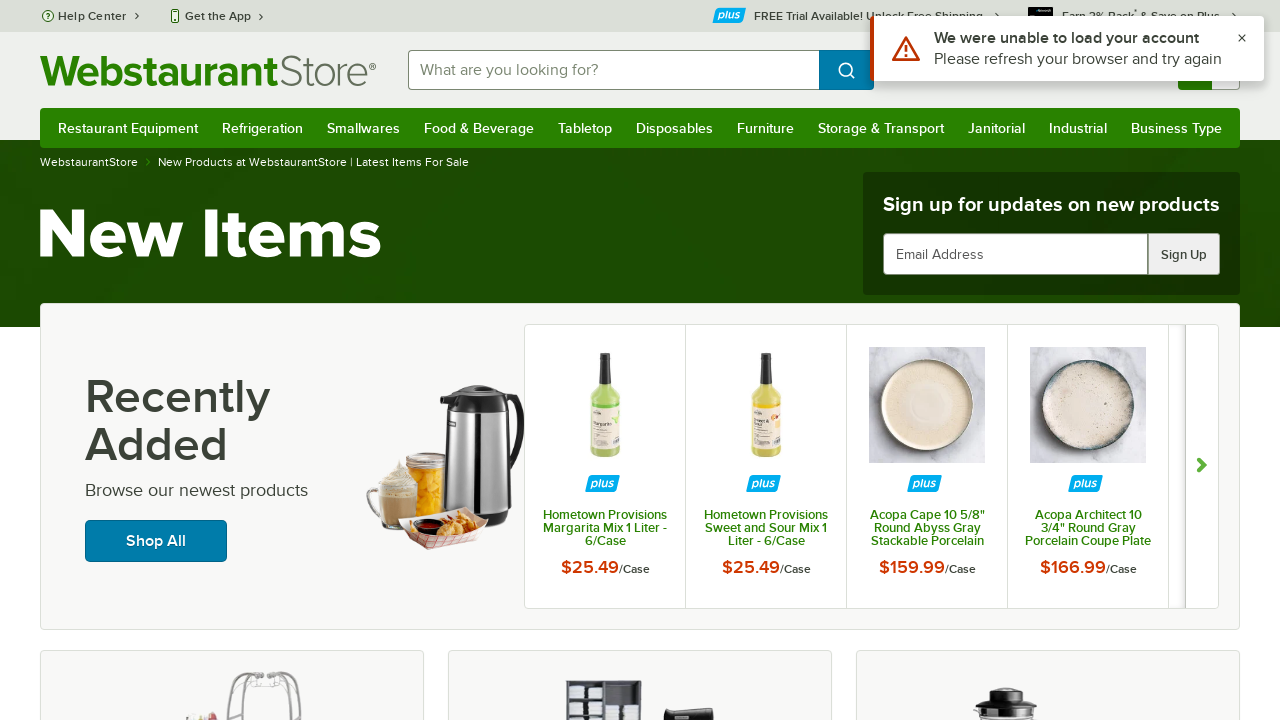

Navigated back to previous page
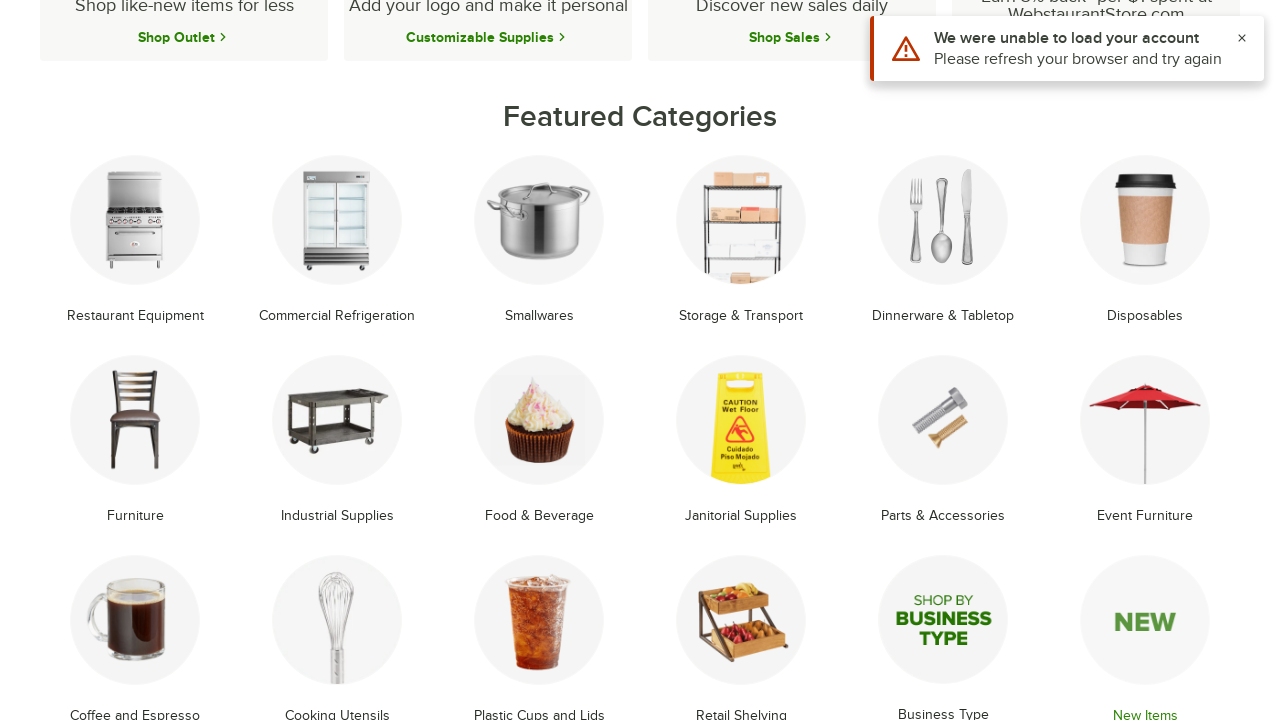

Reloaded homepage
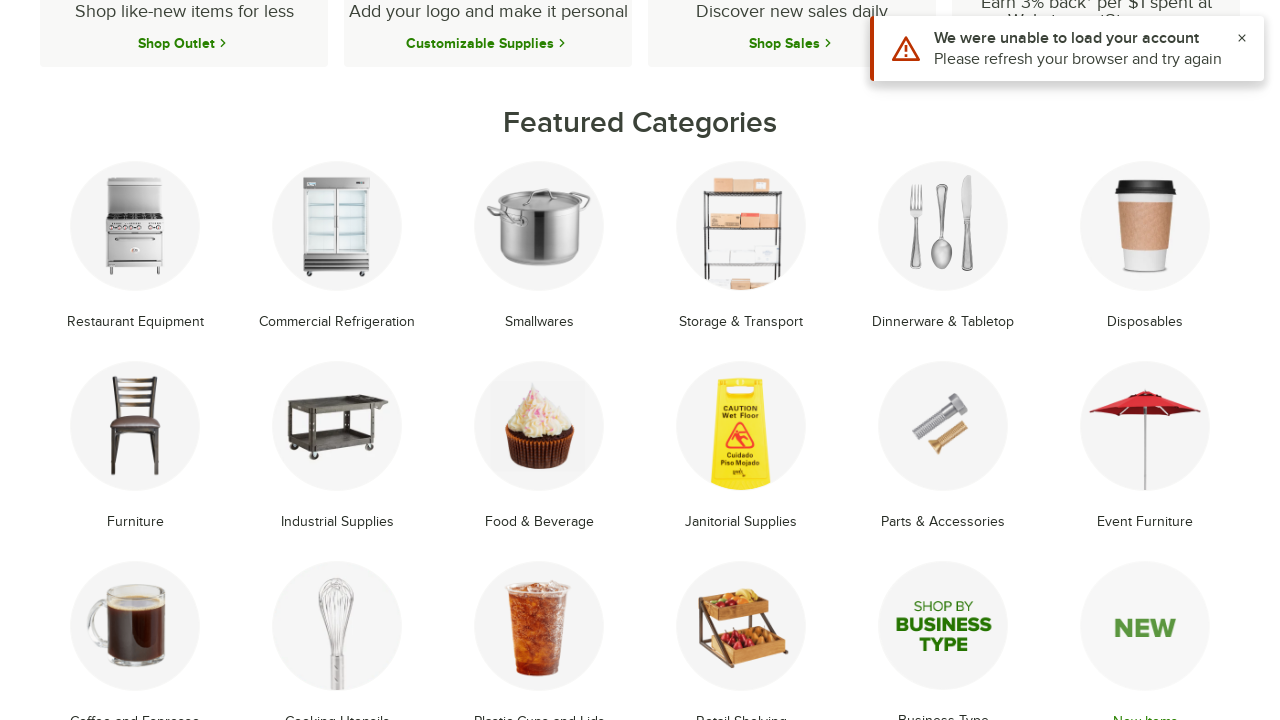

Featured categories selector loaded again
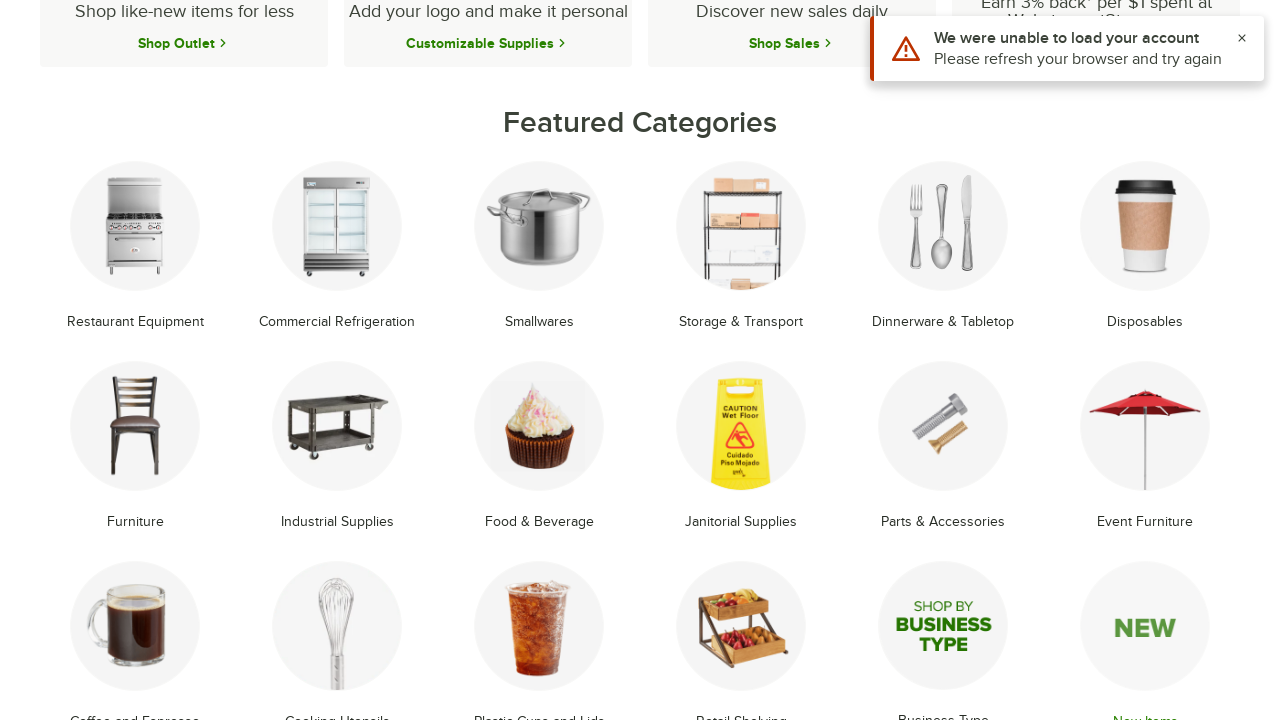

Collected titles: ['Commercial Restaurant Equipment - WebstaurantStore', 'Commercial Refrigerators & Freezer Units - WebstaurantStore', 'Smallwares: Cooking Tools & Supplies | WebstaurantStore', 'Restaurant Storage: Shelving, Food Storage, & More', 'Restaurant Serveware: Dinnerware, Décor, & Accessories', 'Disposable Products: Foodservice Paper Supplies & More', 'Restaurant Furniture: Tables & Chairs, Bar Furniture, & More', 'Industrial Supplies & Equipment at WebstaurantStore', 'Food & Beverages: Wholesale Food for Restaurants & More', 'Commercial Cleaning & Janitorial Supplies - WebstaurantStore', 'Restaurant Equipment Parts: Commercial Replacement Parts', 'Banquet Furniture & Event Chairs - WebstaurantStore', 'Wholesale Coffee & Espresso in Bulk - WebstaurantStore', 'Commercial Kitchen Utensils: Dishers, Ladles, Spoons & More', 'Disposable Plastic Drinkware: Cups & Lids in Bulk', 'Retail Shelving, Displays, & Store Fixtures - WebstaurantStore', 'Shop by Business Type: Small Business, Offices, & More', 'New Products at WebstaurantStore | Latest Items For Sale']
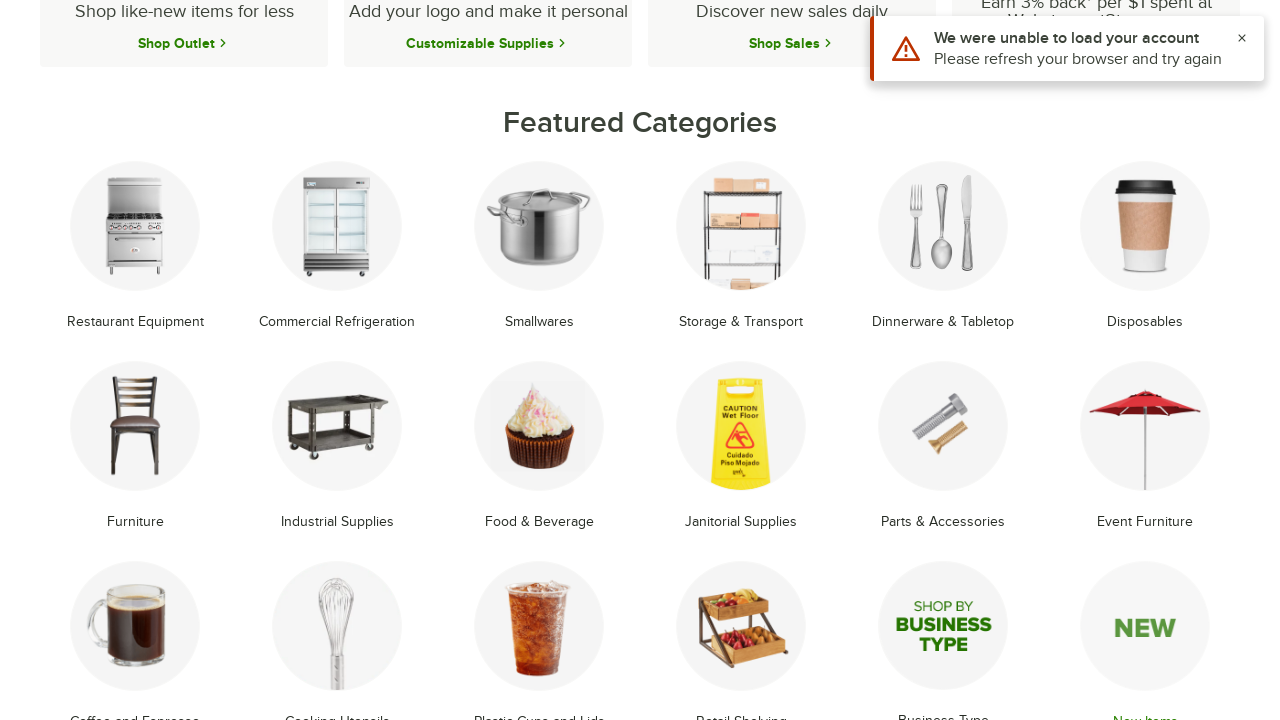

Verified all 18 category pages were accessed successfully
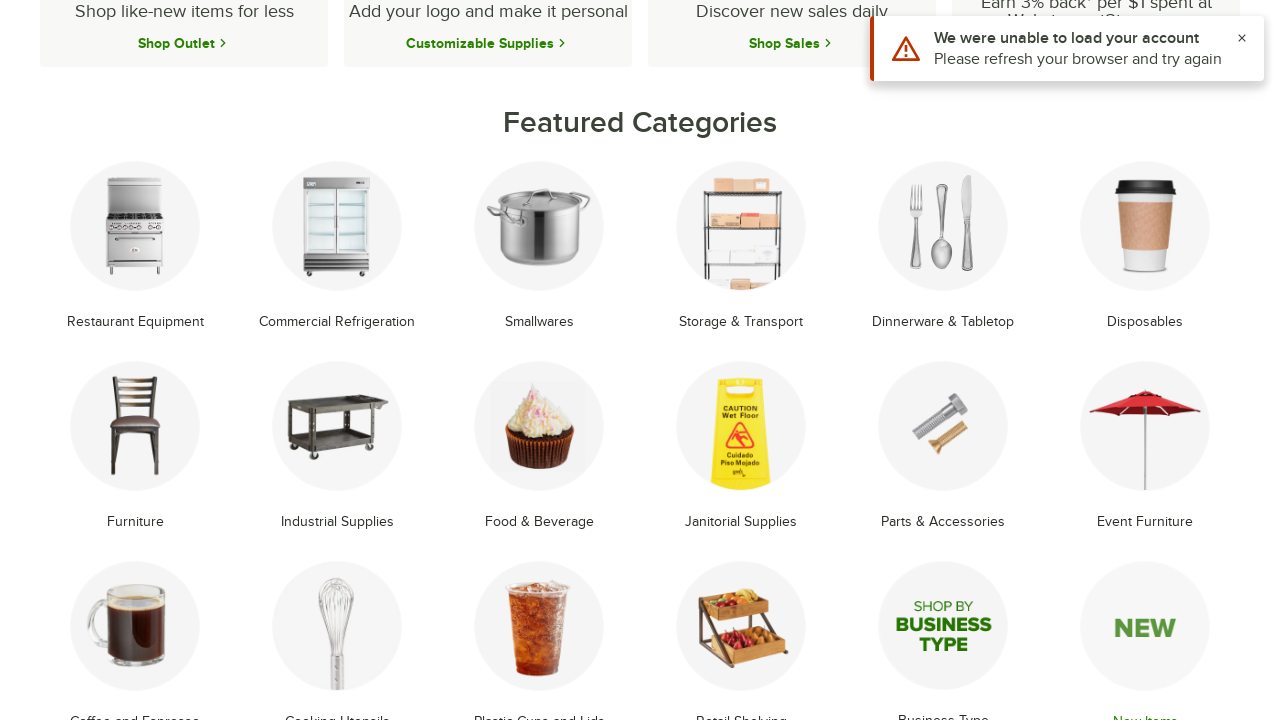

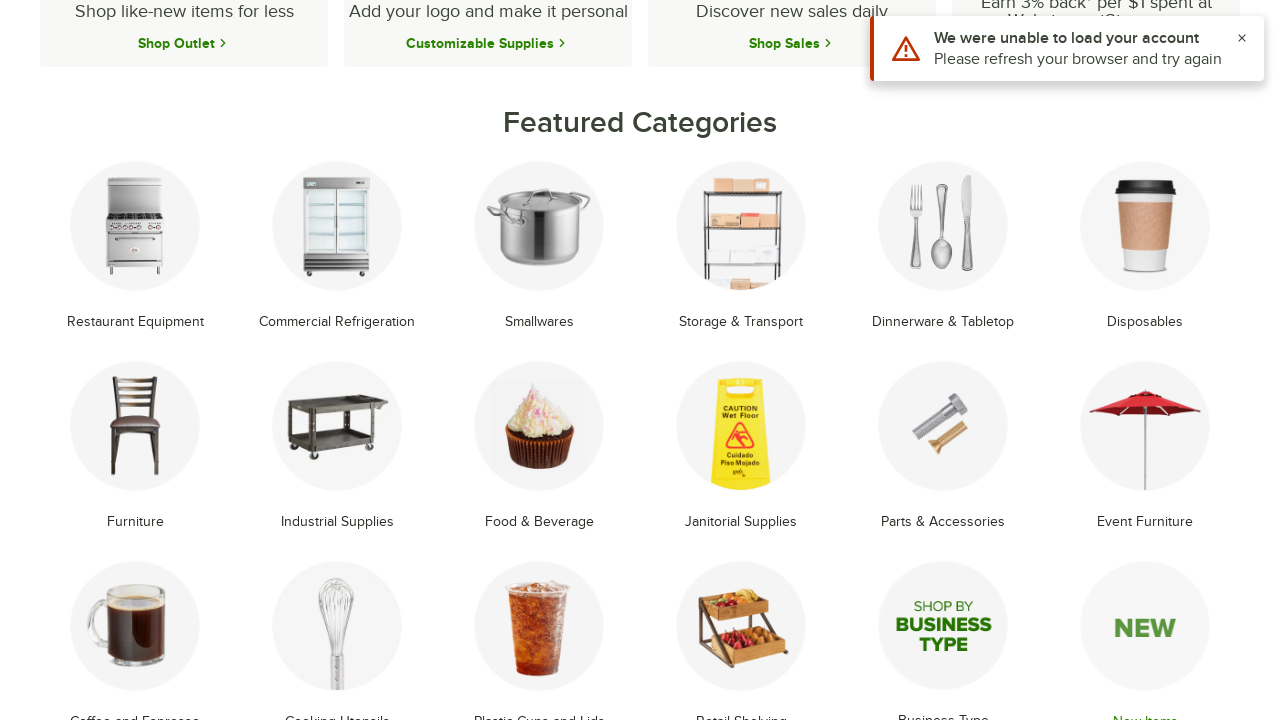